Tests a laminate flooring calculator by filling in room dimensions, laminate specifications, and installation parameters, then verifying the calculated results

Starting URL: https://masterskayapola.ru/kalkulyator/laminata.html

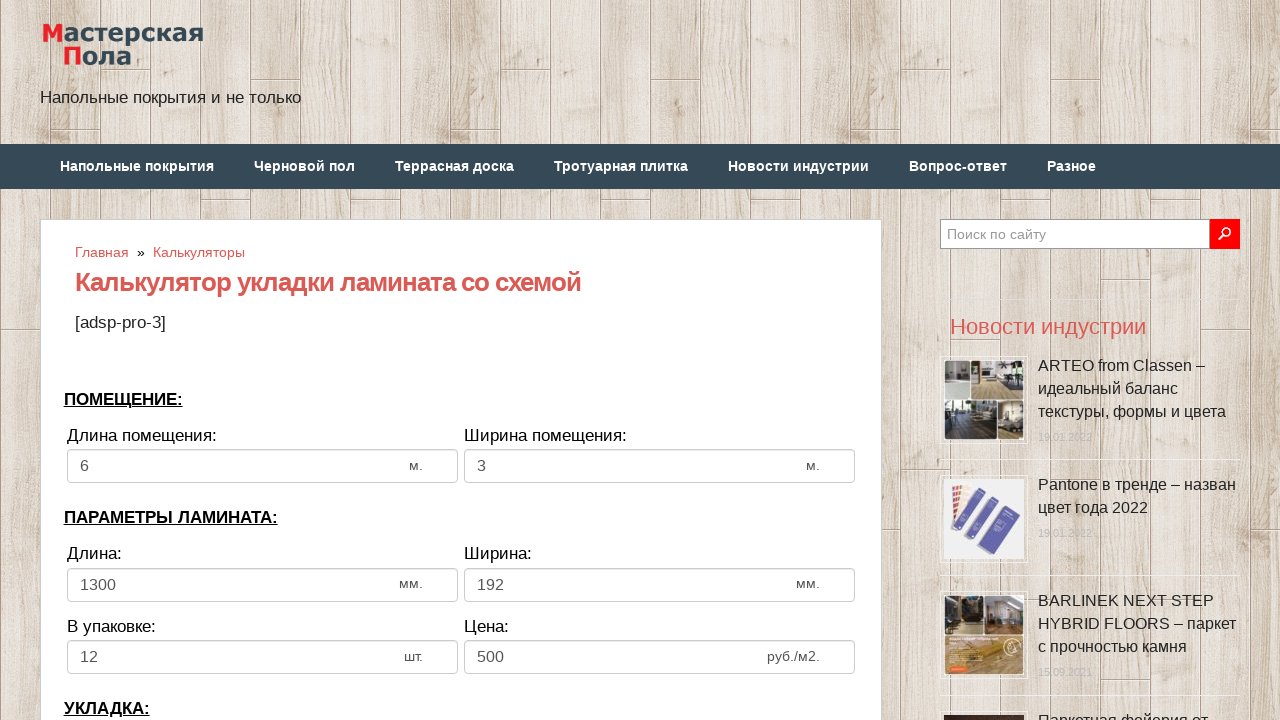

Incremented room length by 0.1 meters on input[name='calc_roomwidth']
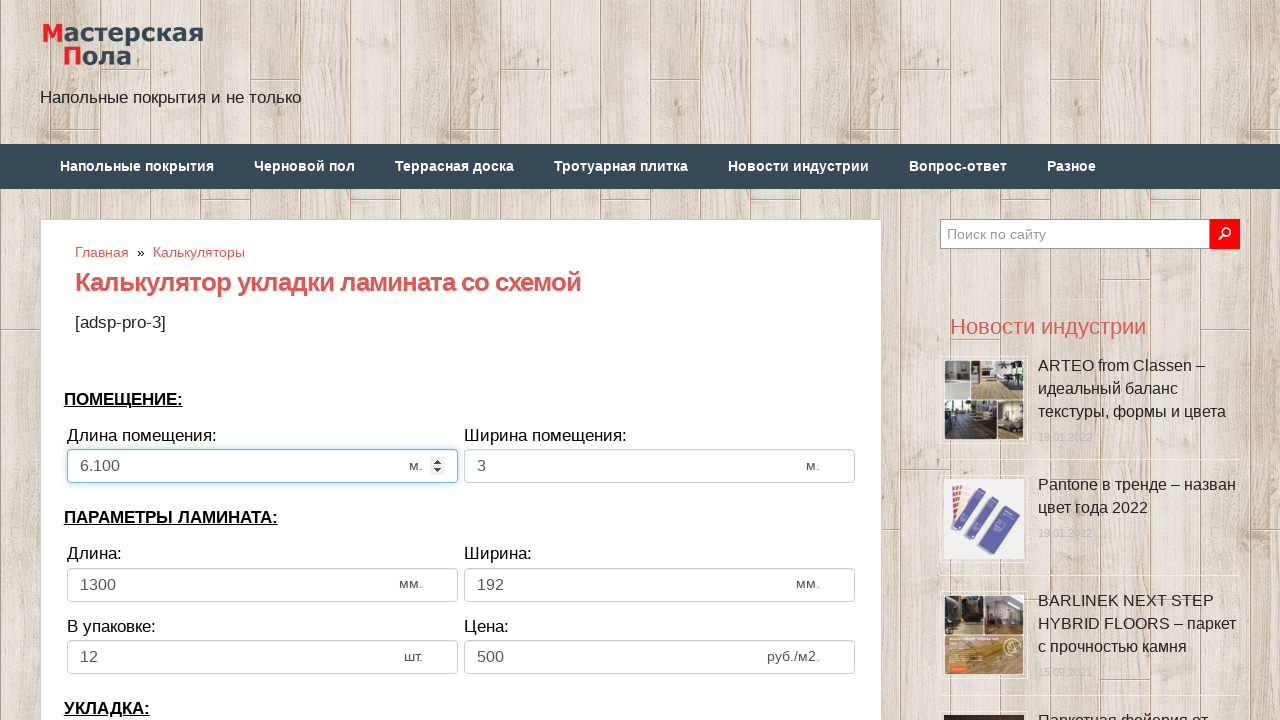

Incremented room length by 0.1 meters on input[name='calc_roomwidth']
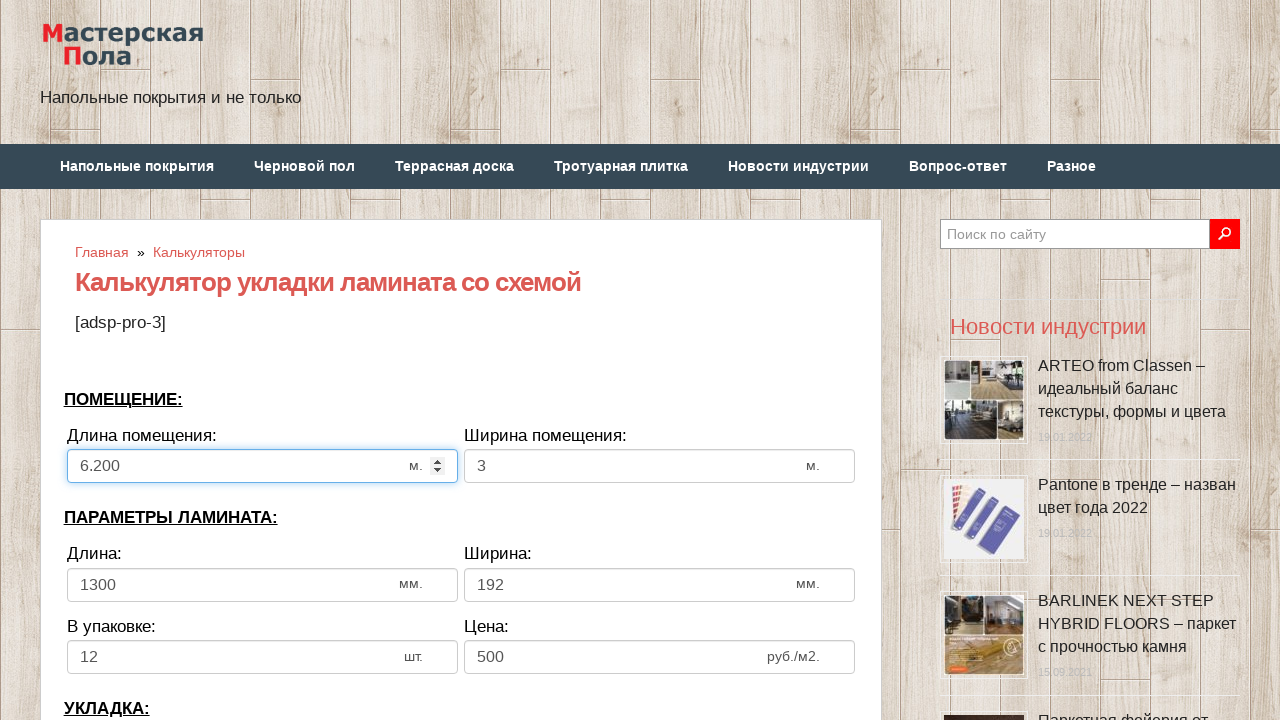

Incremented room length by 0.1 meters on input[name='calc_roomwidth']
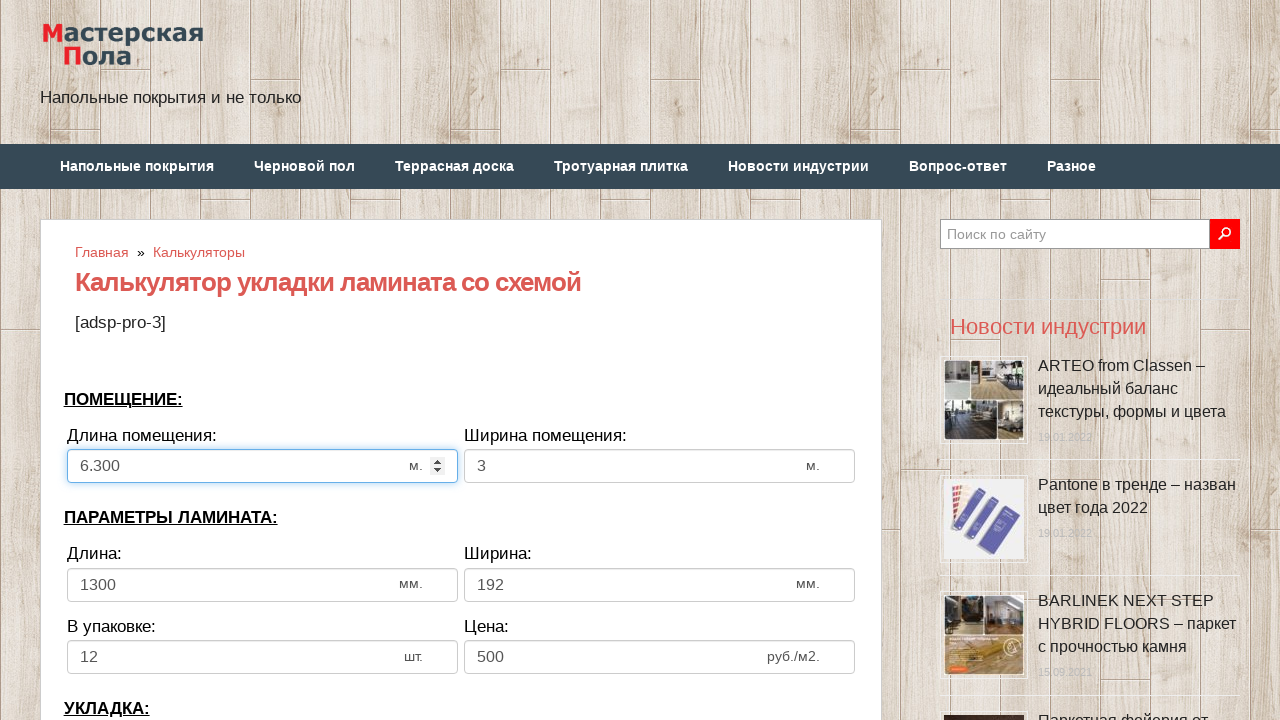

Incremented room length by 0.1 meters on input[name='calc_roomwidth']
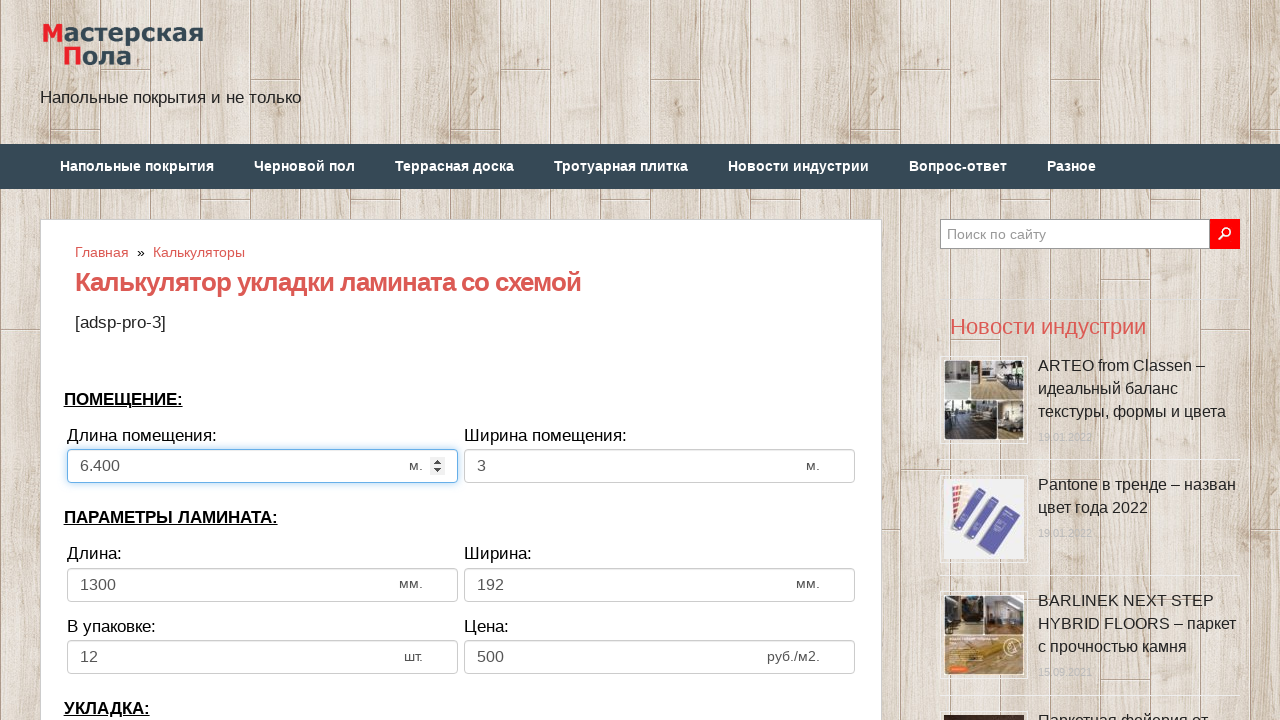

Incremented room length by 0.1 meters on input[name='calc_roomwidth']
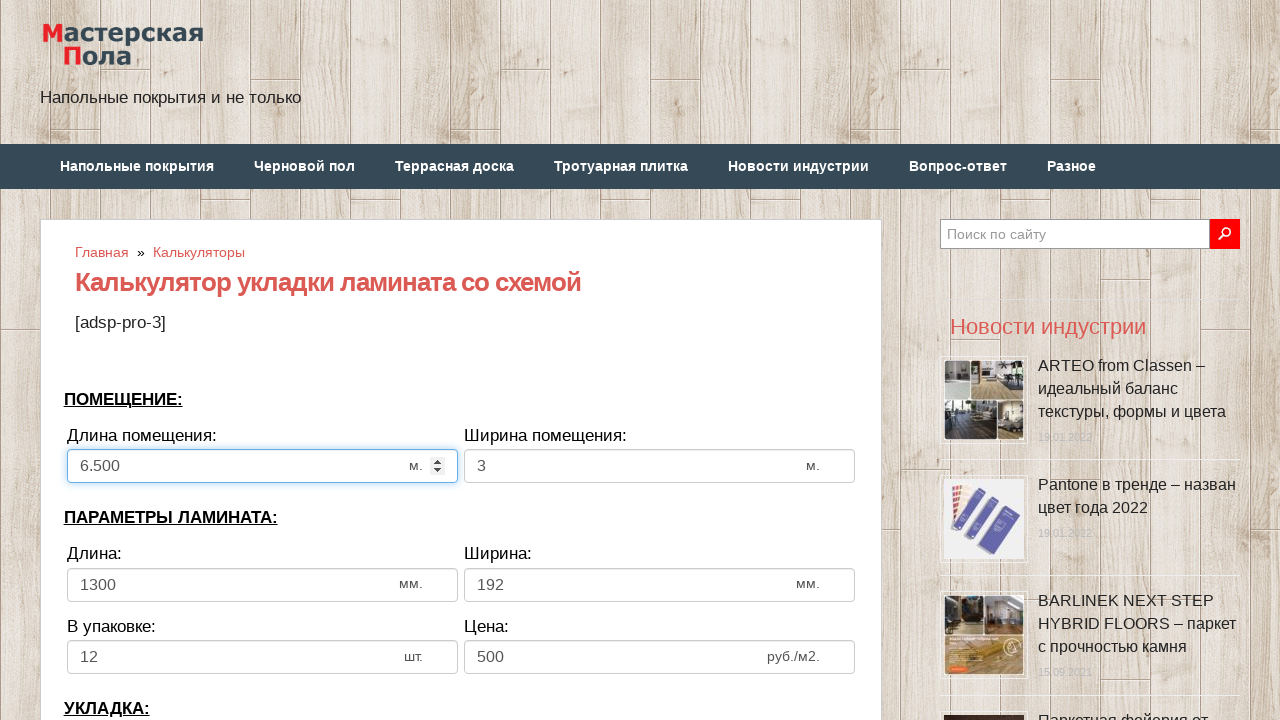

Incremented room length by 0.1 meters on input[name='calc_roomwidth']
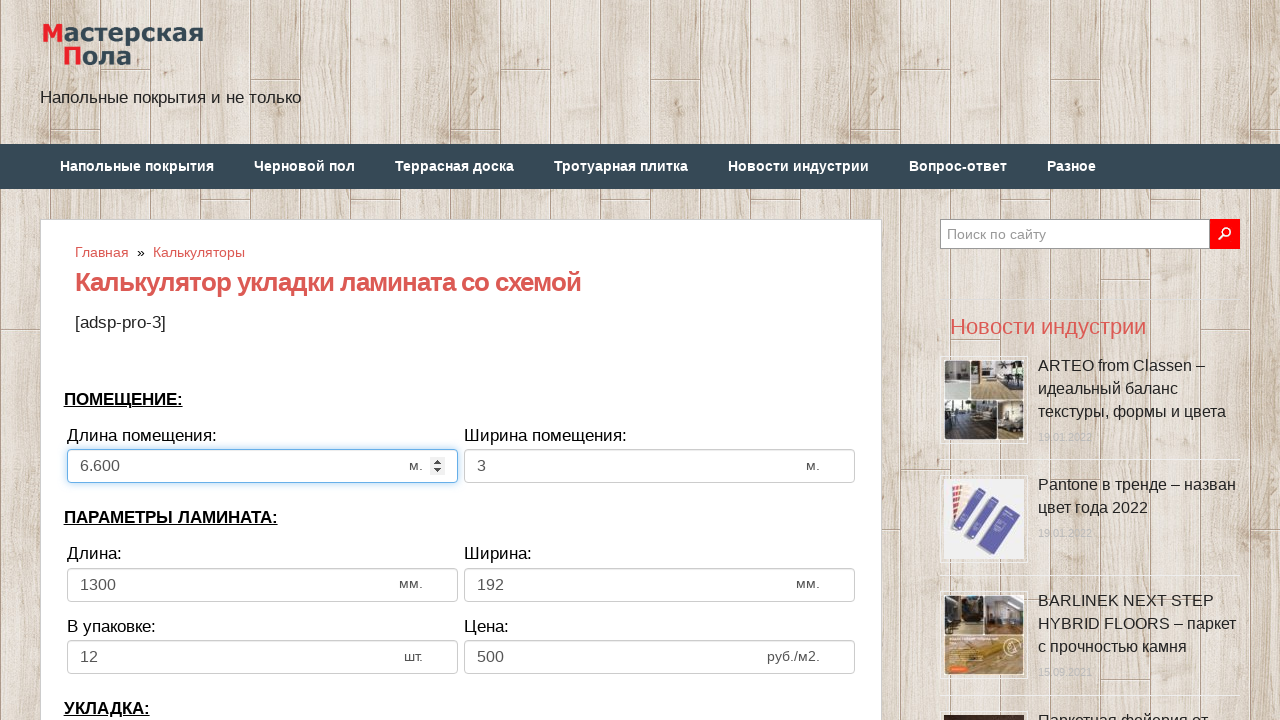

Incremented room length by 0.1 meters on input[name='calc_roomwidth']
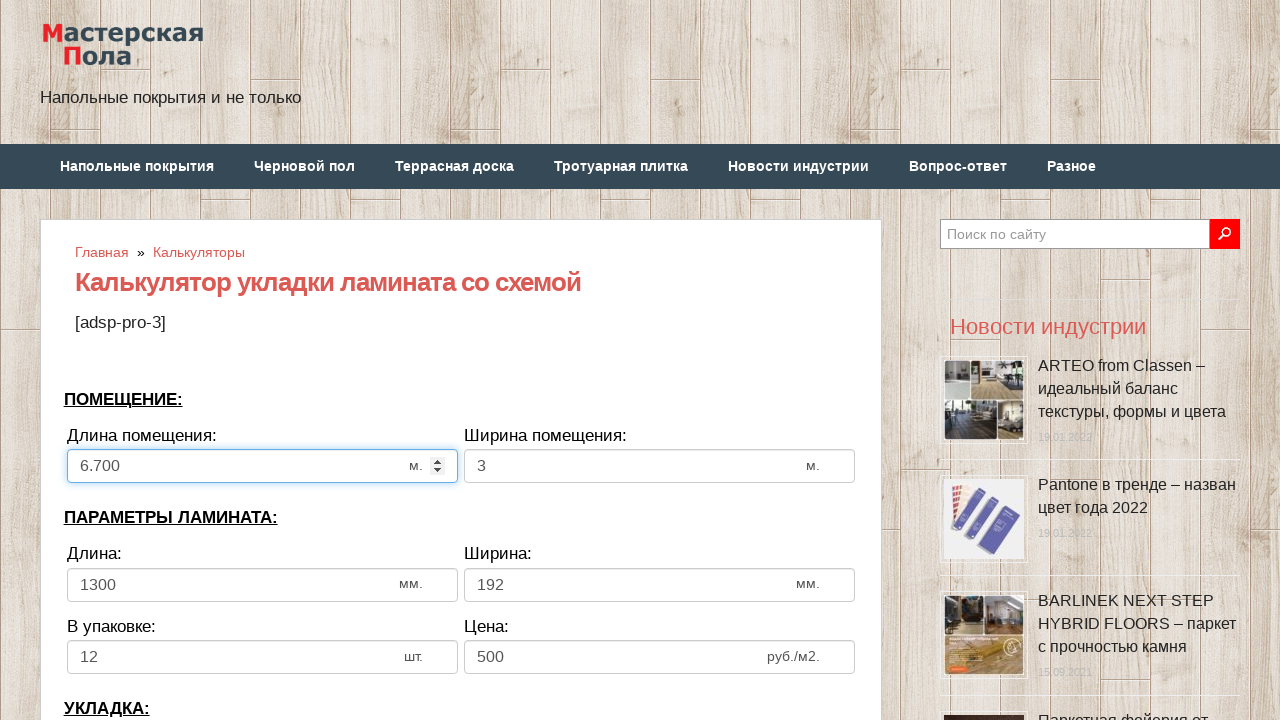

Incremented room length by 0.1 meters on input[name='calc_roomwidth']
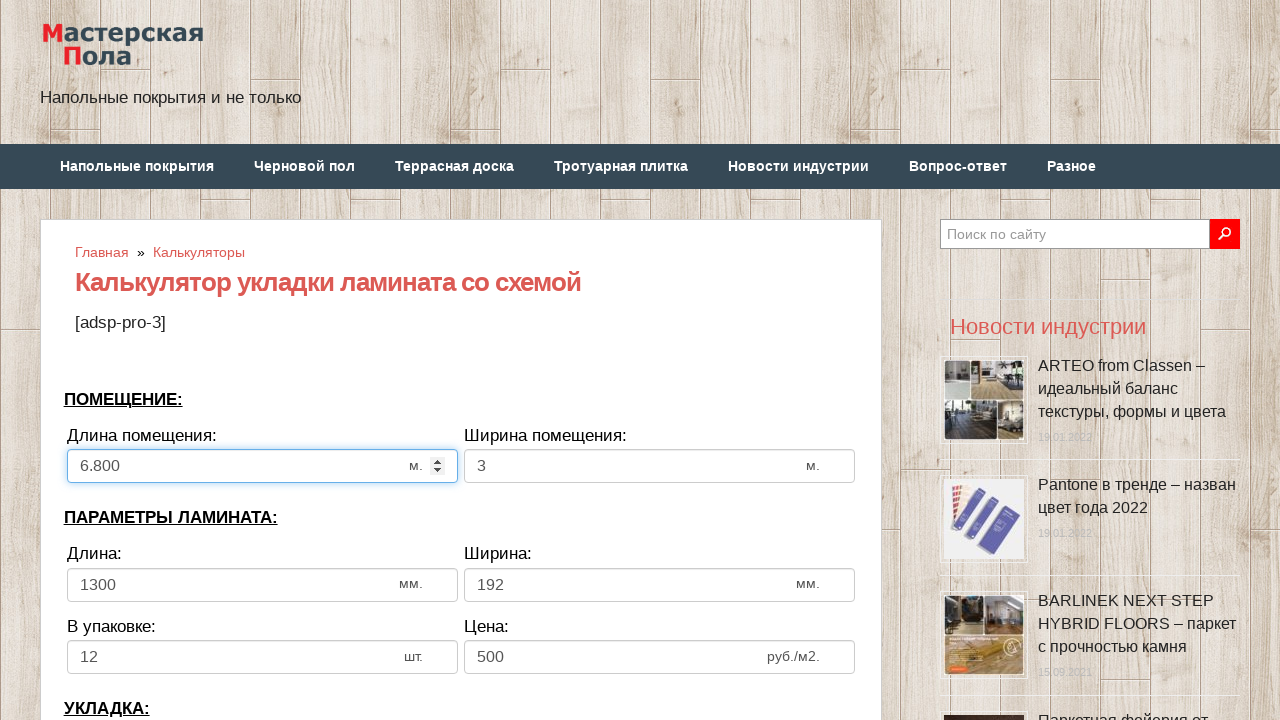

Incremented room length by 0.1 meters on input[name='calc_roomwidth']
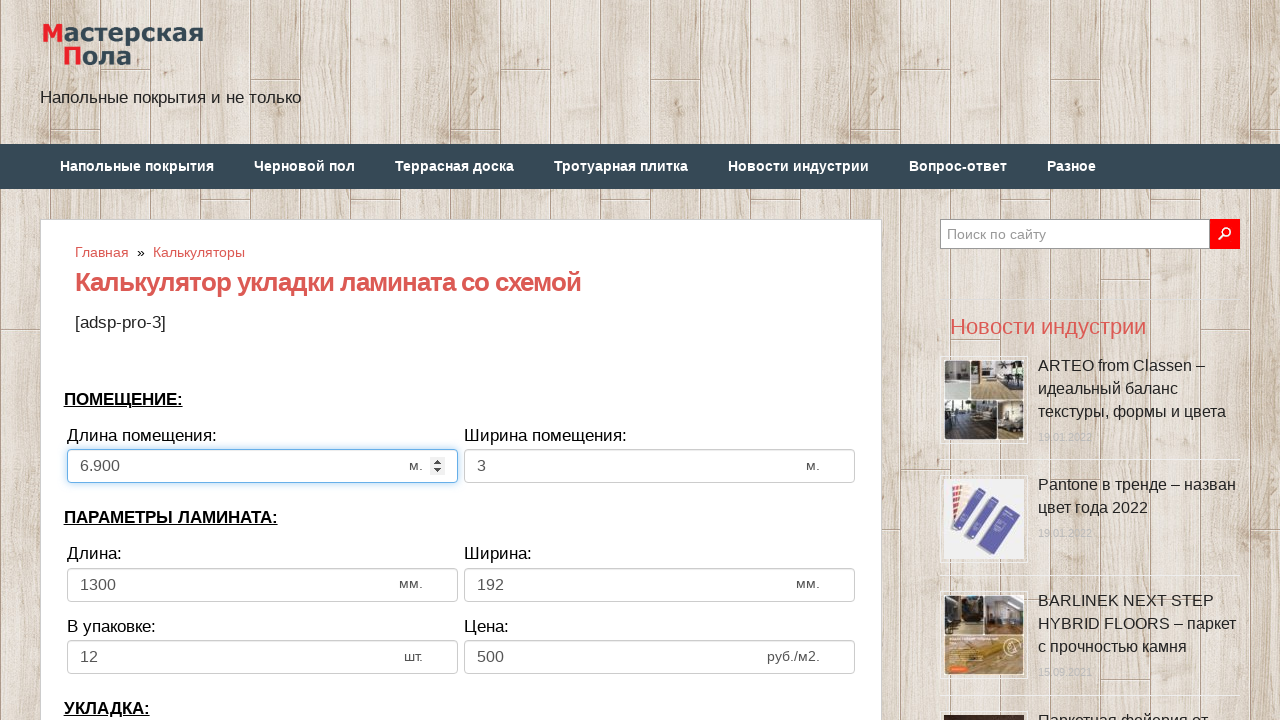

Incremented room length by 0.1 meters on input[name='calc_roomwidth']
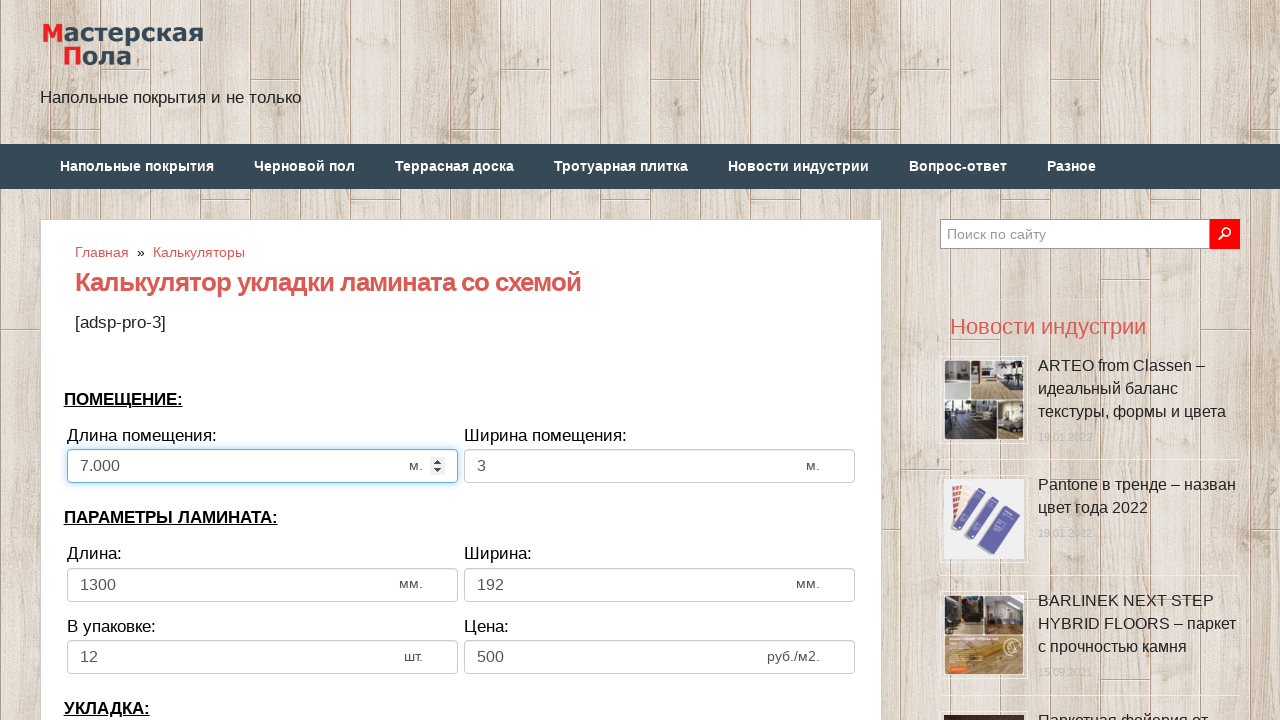

Incremented room length by 0.1 meters on input[name='calc_roomwidth']
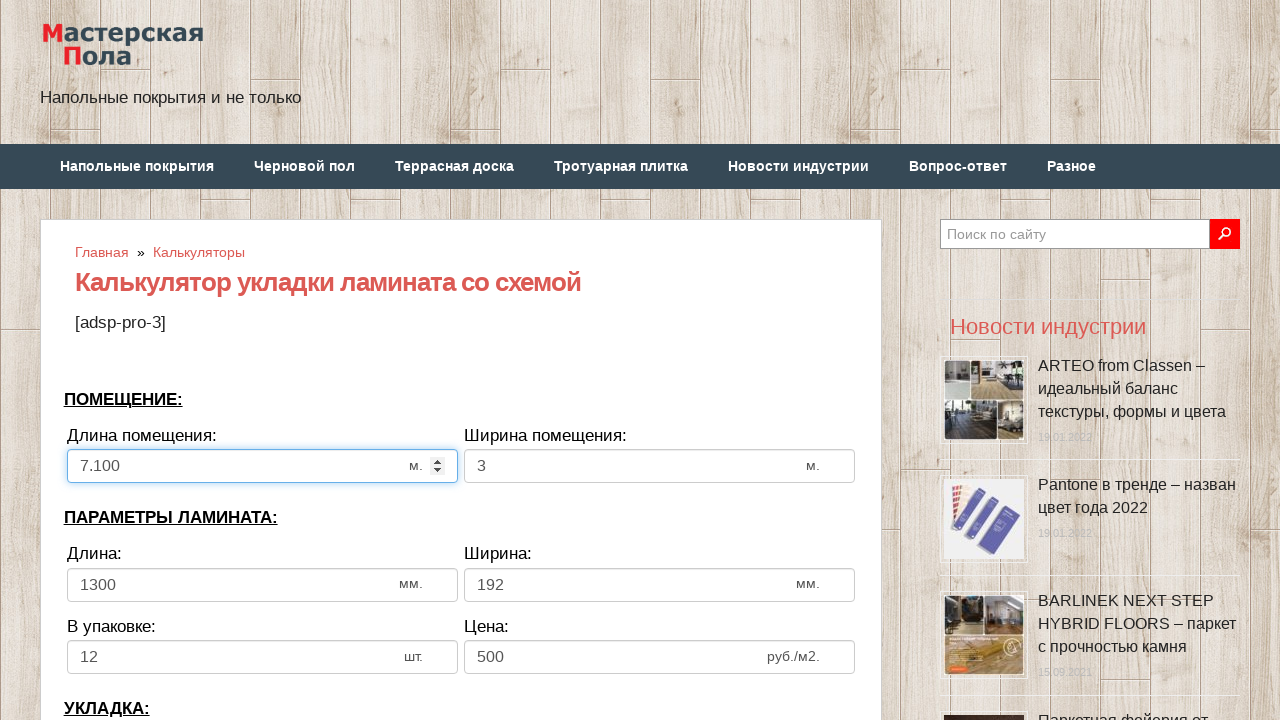

Incremented room length by 0.1 meters on input[name='calc_roomwidth']
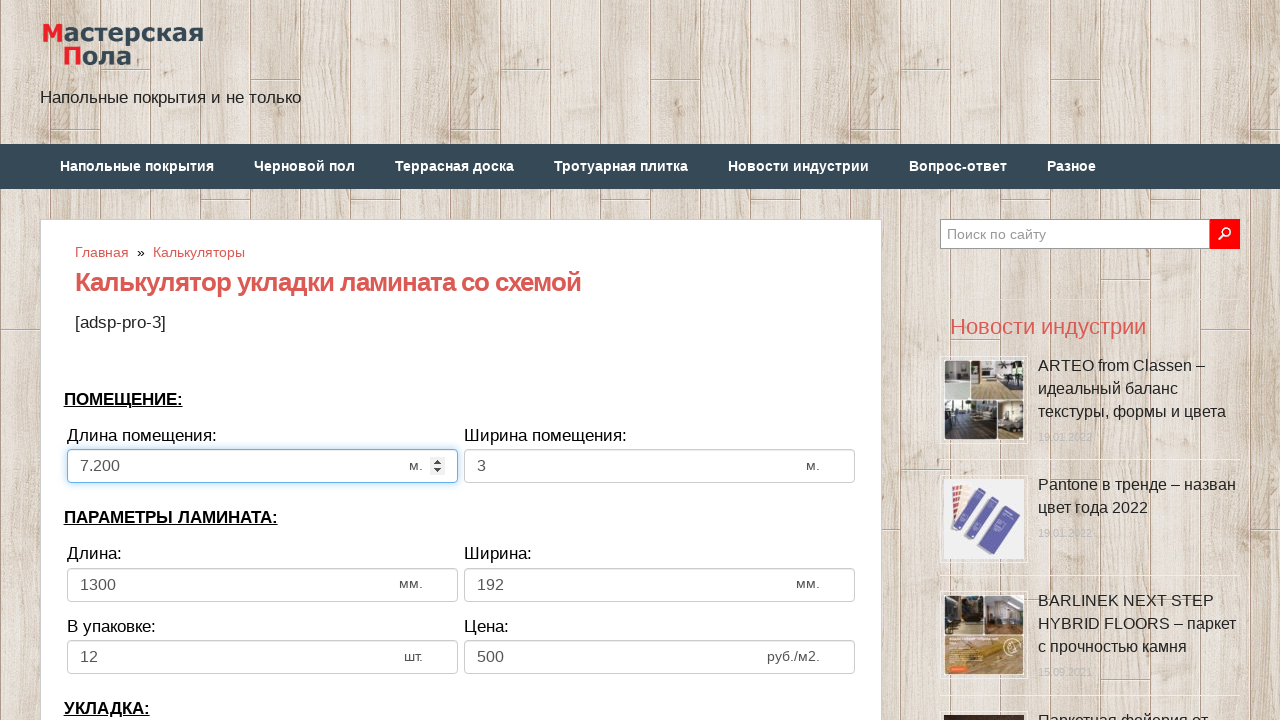

Incremented room length by 0.1 meters on input[name='calc_roomwidth']
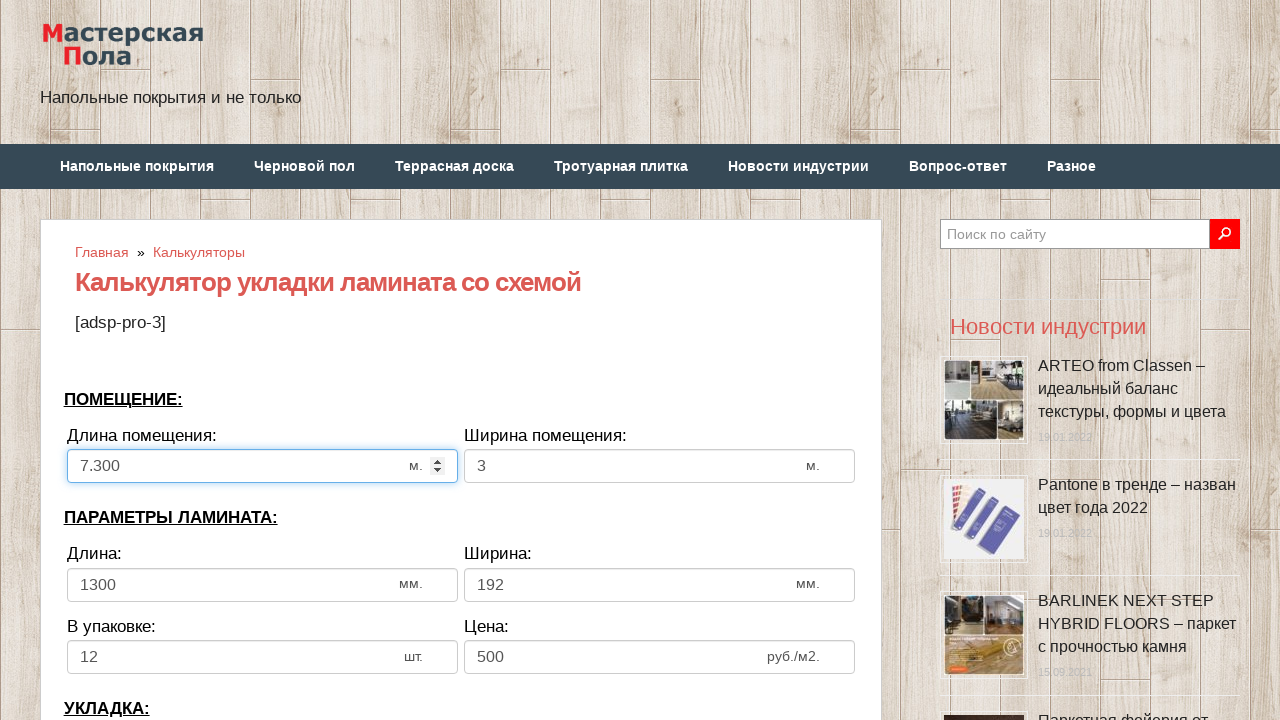

Incremented room length by 0.1 meters on input[name='calc_roomwidth']
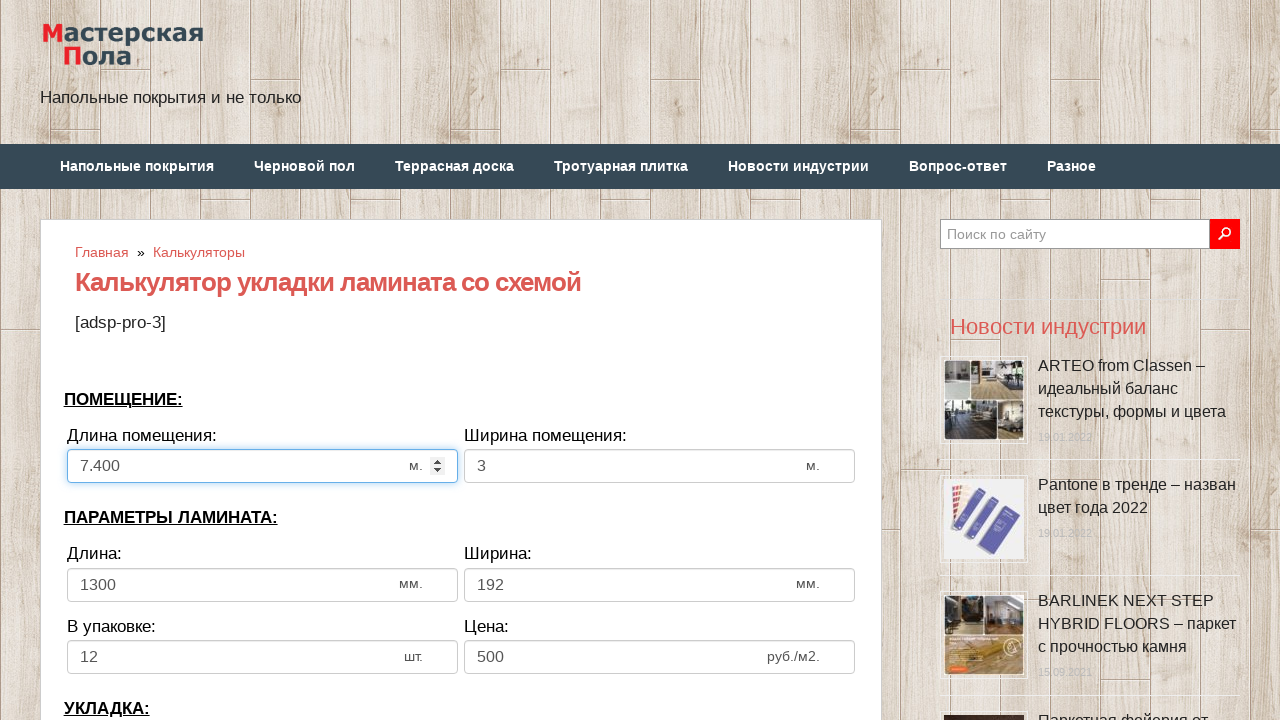

Incremented room length by 0.1 meters on input[name='calc_roomwidth']
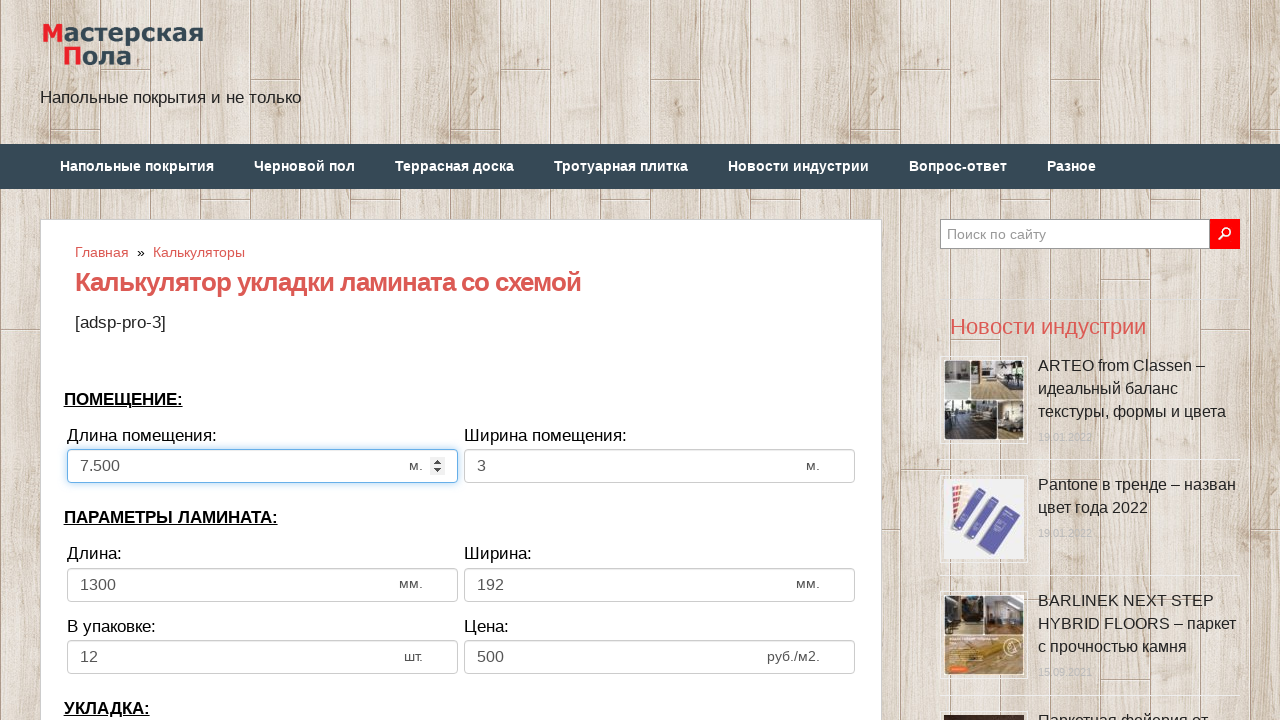

Incremented room length by 0.1 meters on input[name='calc_roomwidth']
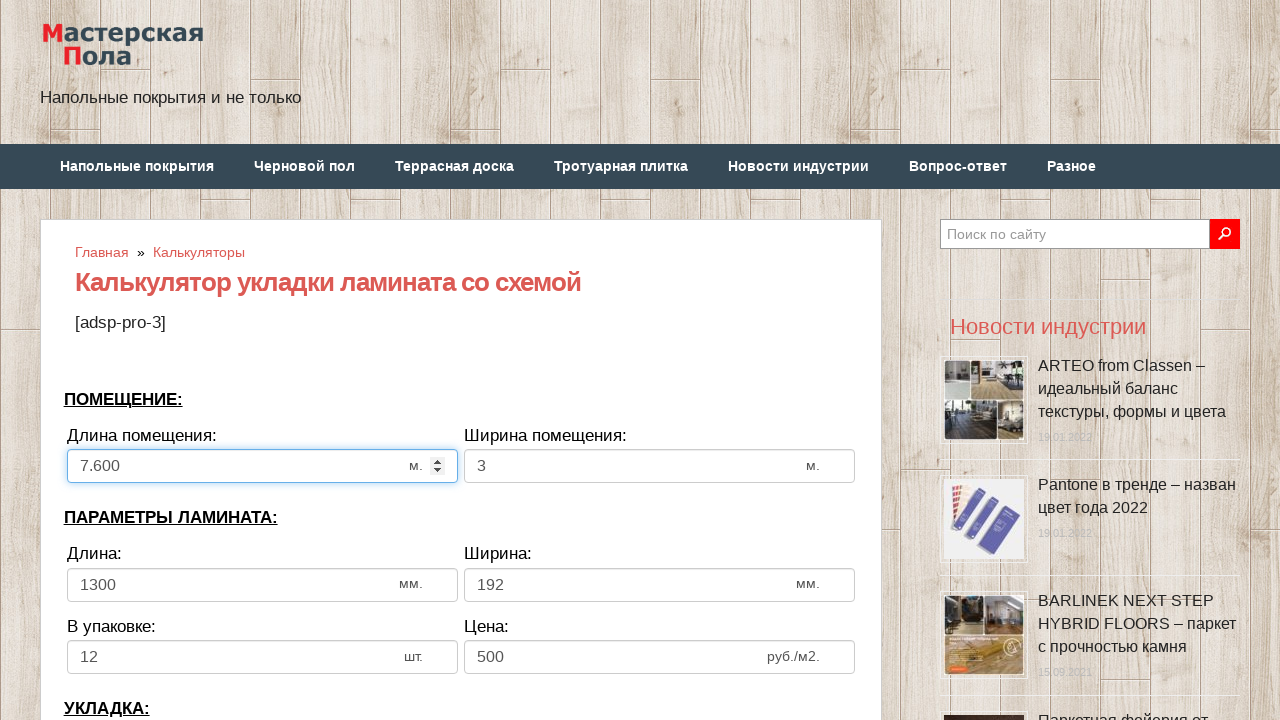

Incremented room length by 0.1 meters on input[name='calc_roomwidth']
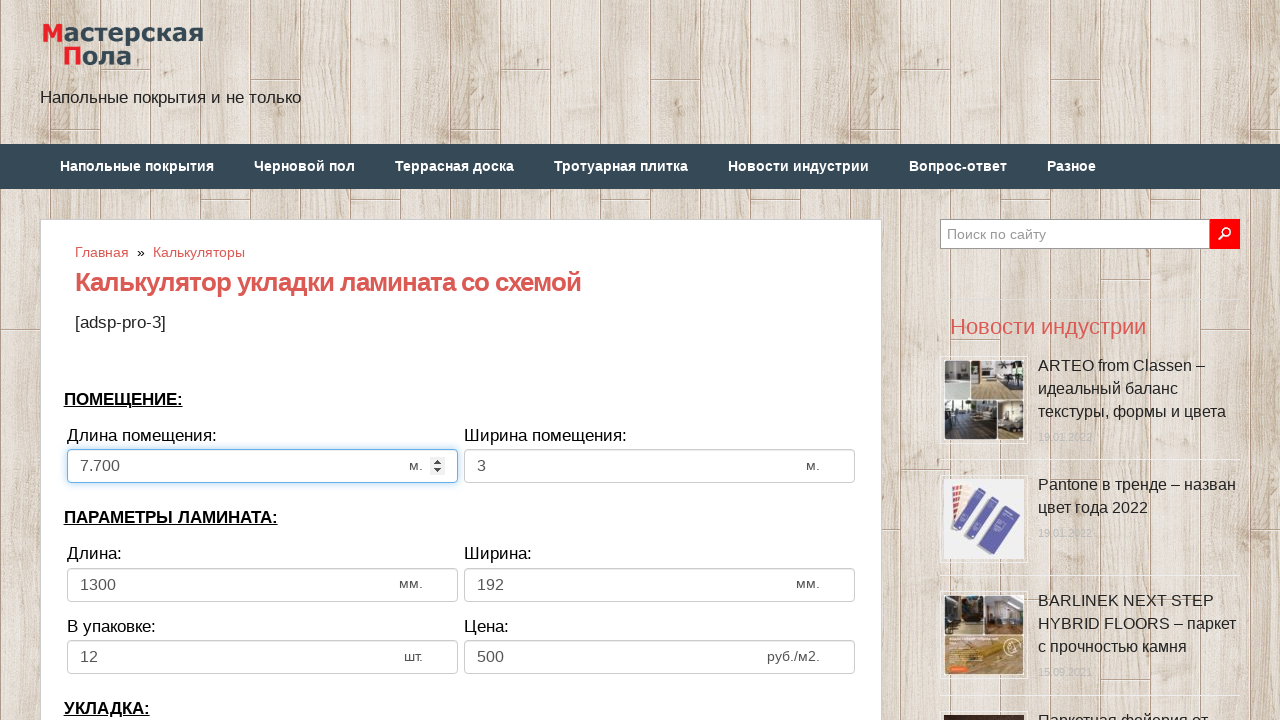

Incremented room length by 0.1 meters on input[name='calc_roomwidth']
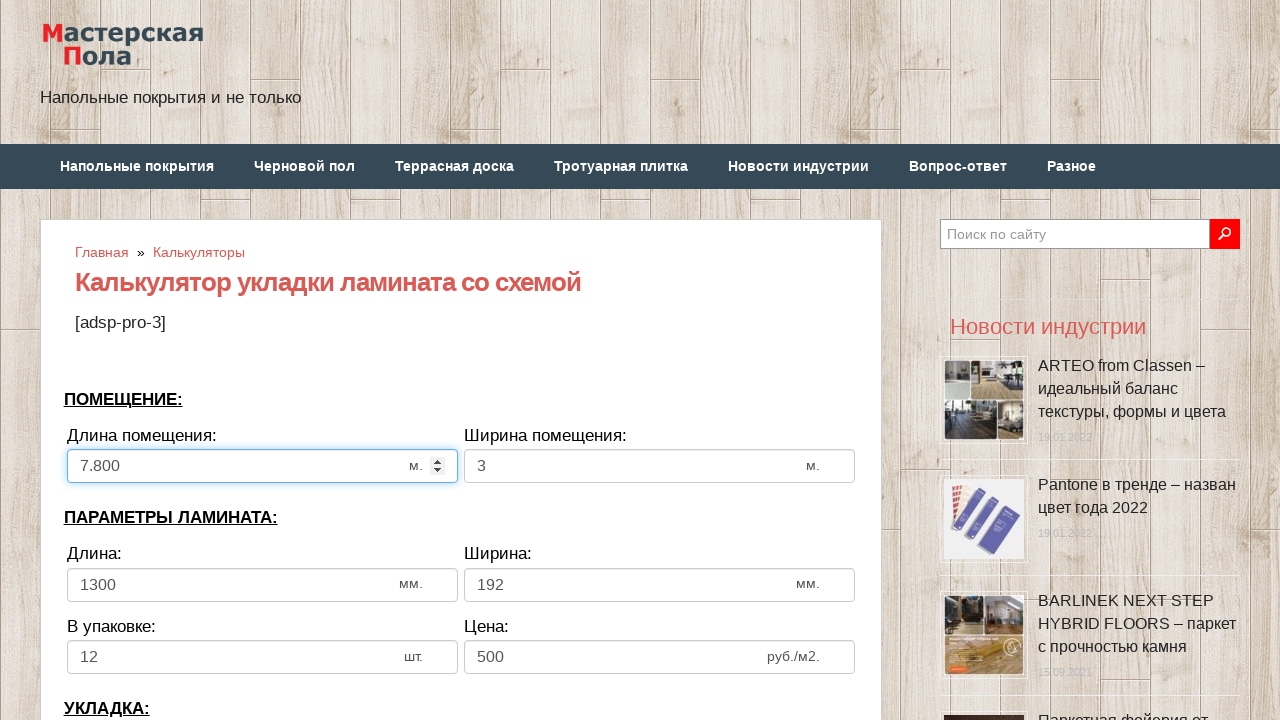

Incremented room length by 0.1 meters on input[name='calc_roomwidth']
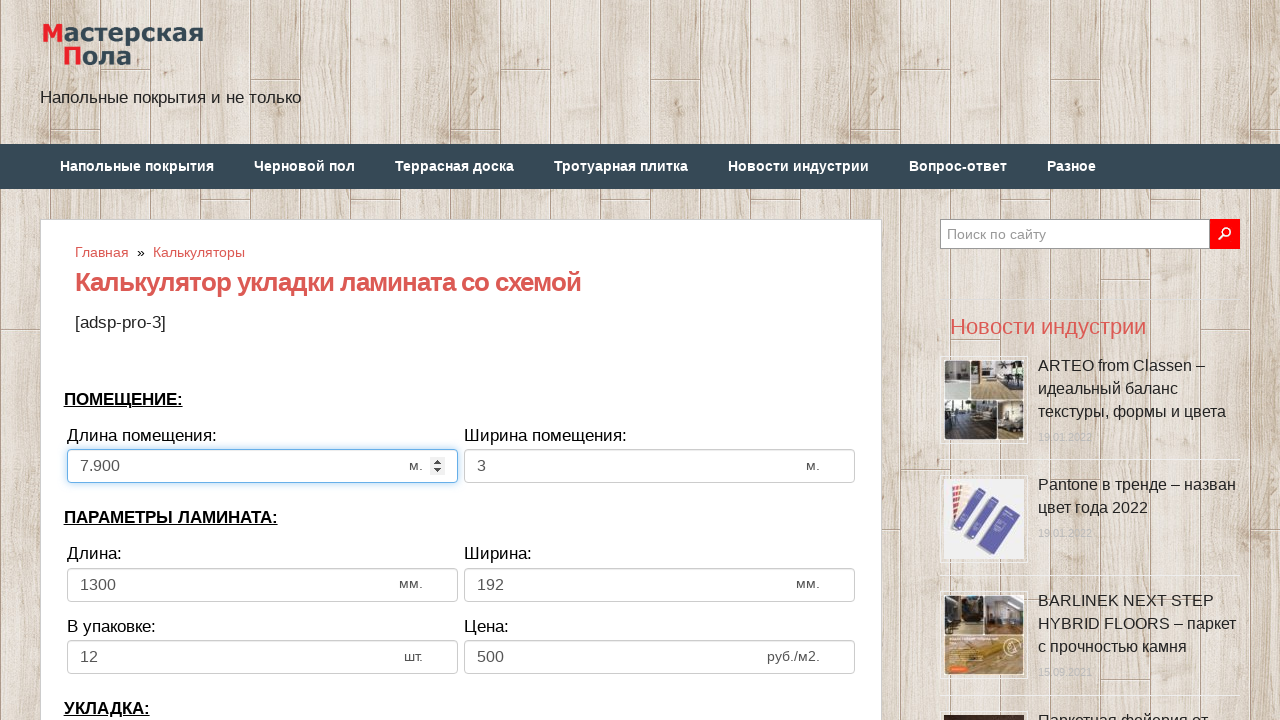

Incremented room length by 0.1 meters on input[name='calc_roomwidth']
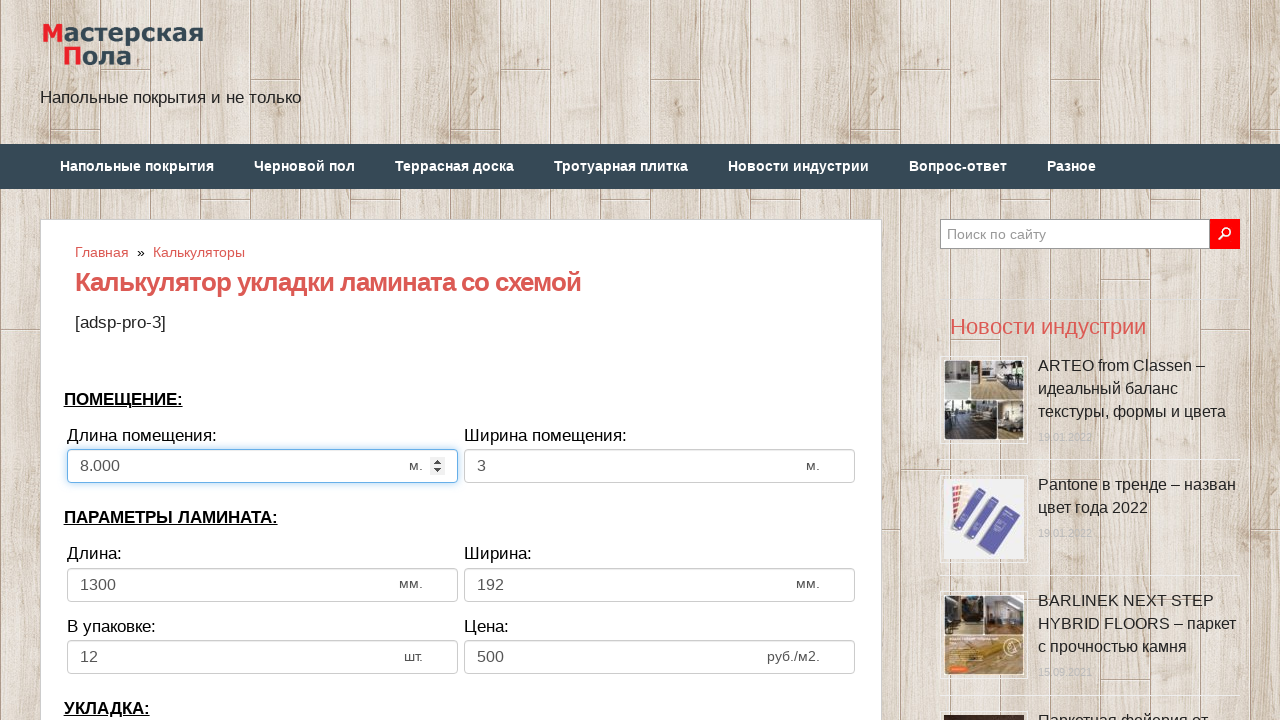

Incremented room width by 0.1 meters on input[name='calc_roomheight']
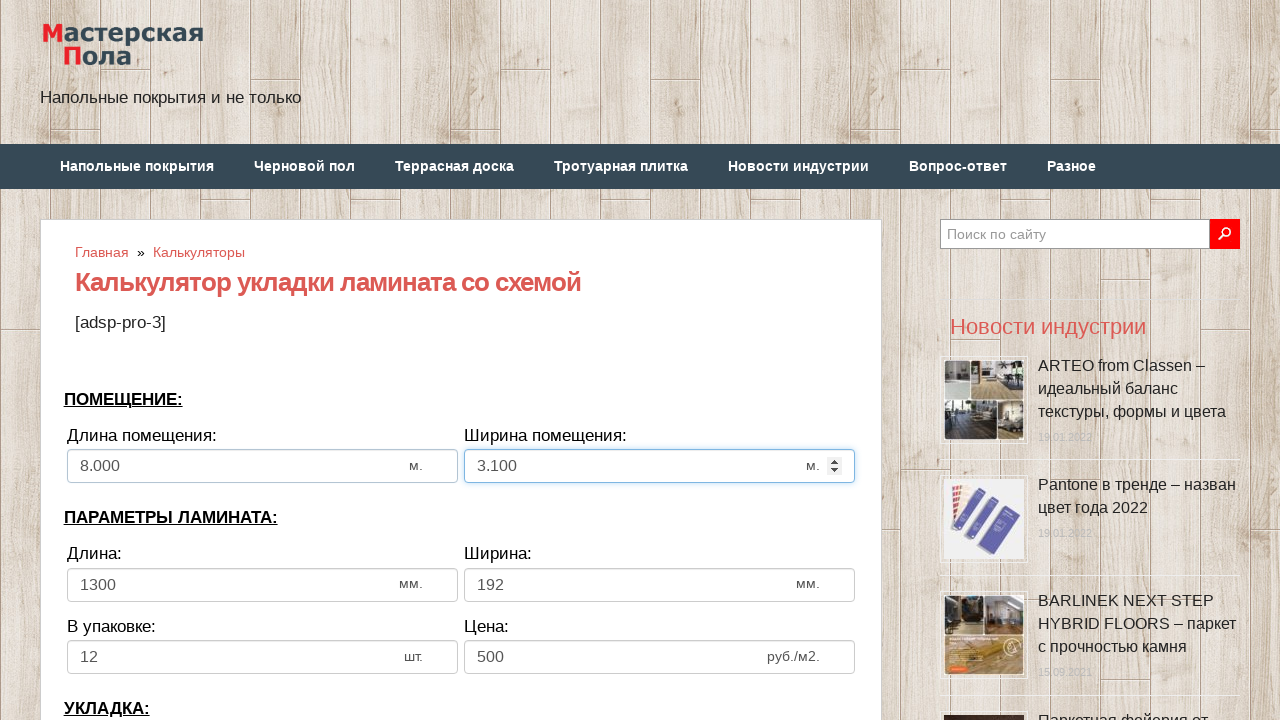

Incremented room width by 0.1 meters on input[name='calc_roomheight']
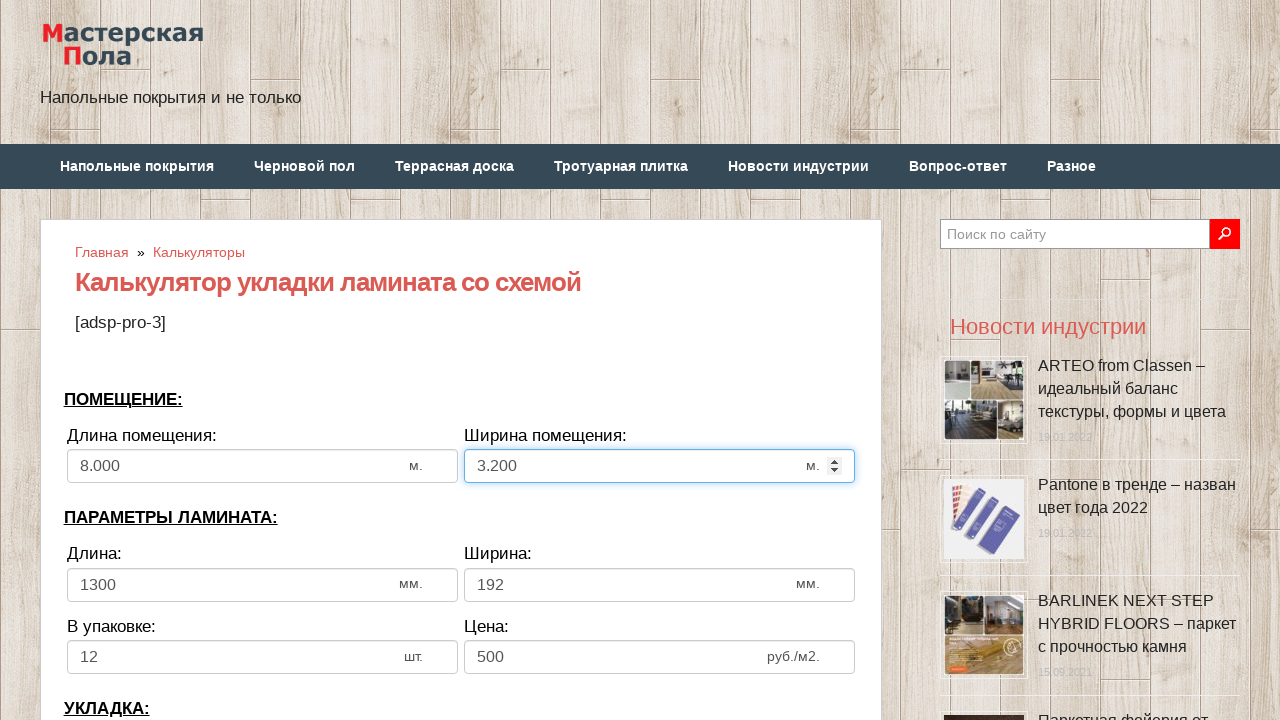

Incremented room width by 0.1 meters on input[name='calc_roomheight']
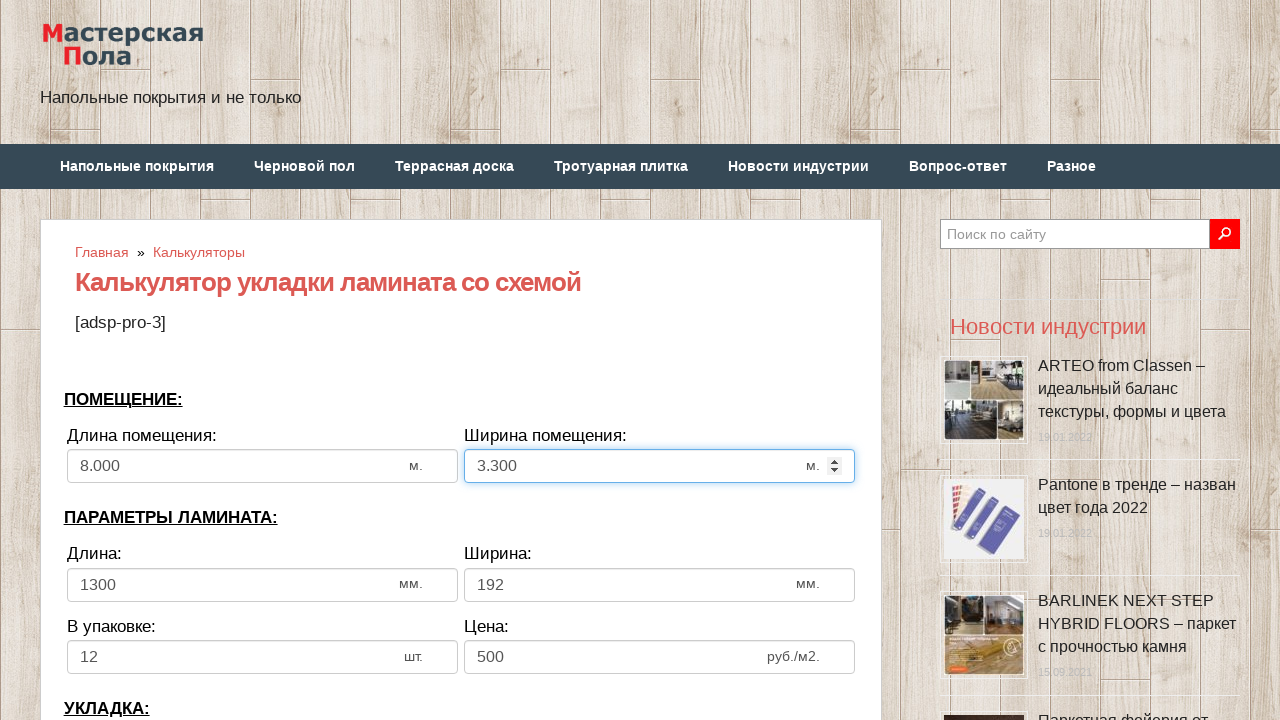

Incremented room width by 0.1 meters on input[name='calc_roomheight']
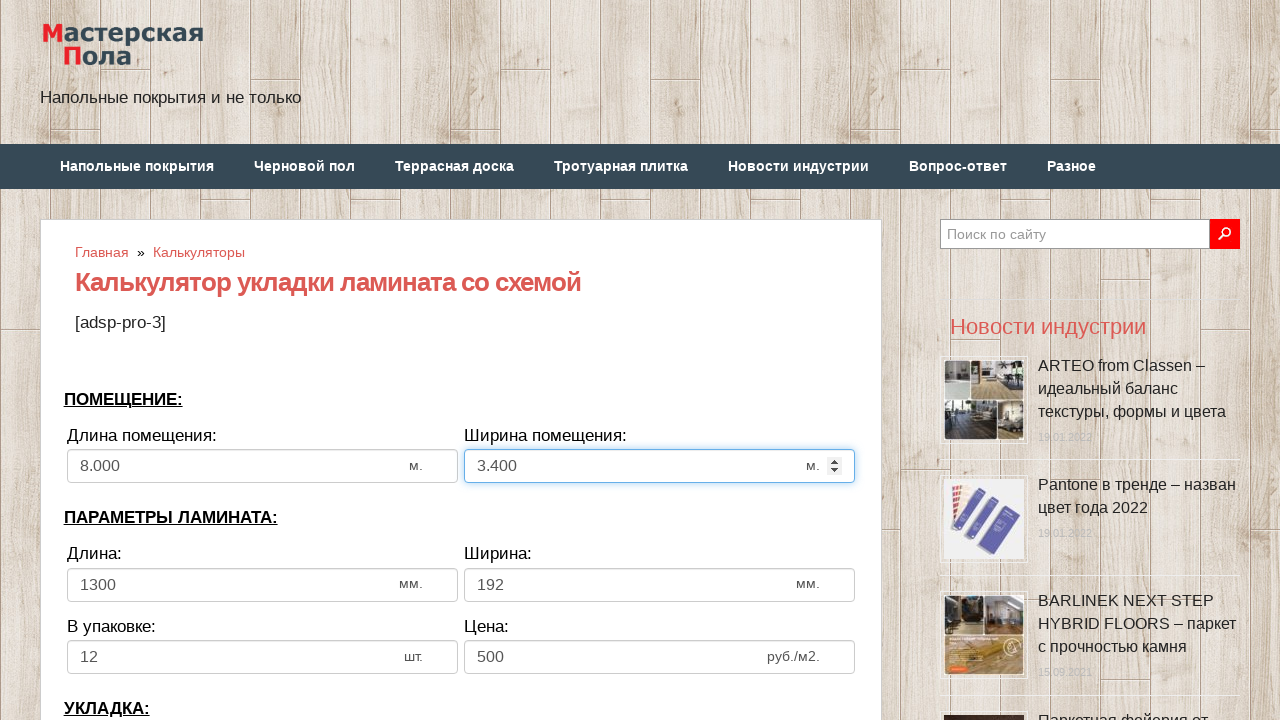

Incremented room width by 0.1 meters on input[name='calc_roomheight']
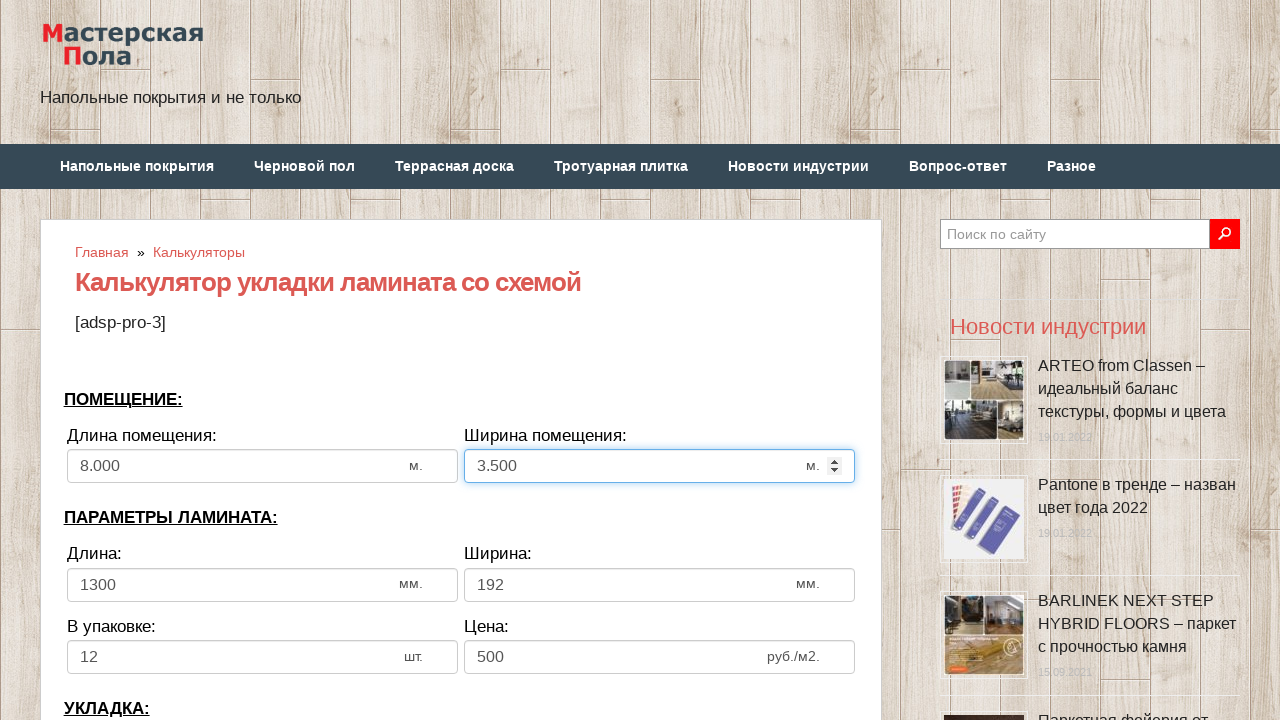

Incremented room width by 0.1 meters on input[name='calc_roomheight']
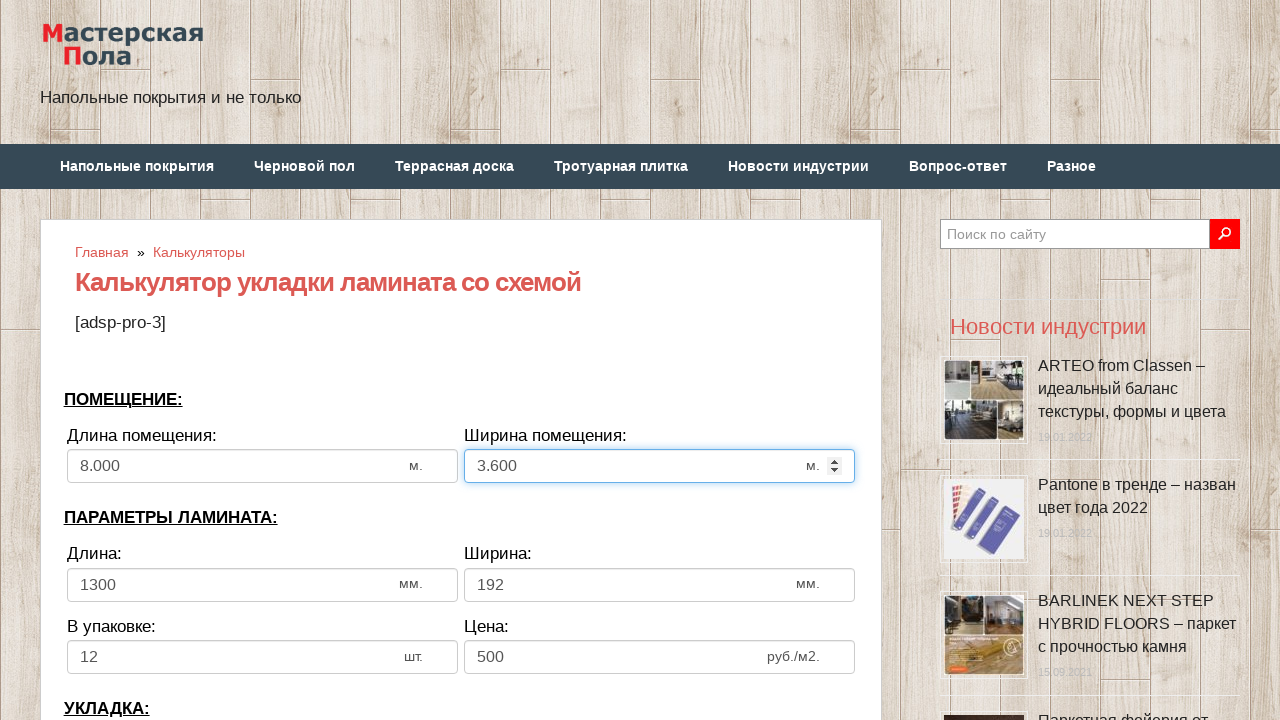

Incremented room width by 0.1 meters on input[name='calc_roomheight']
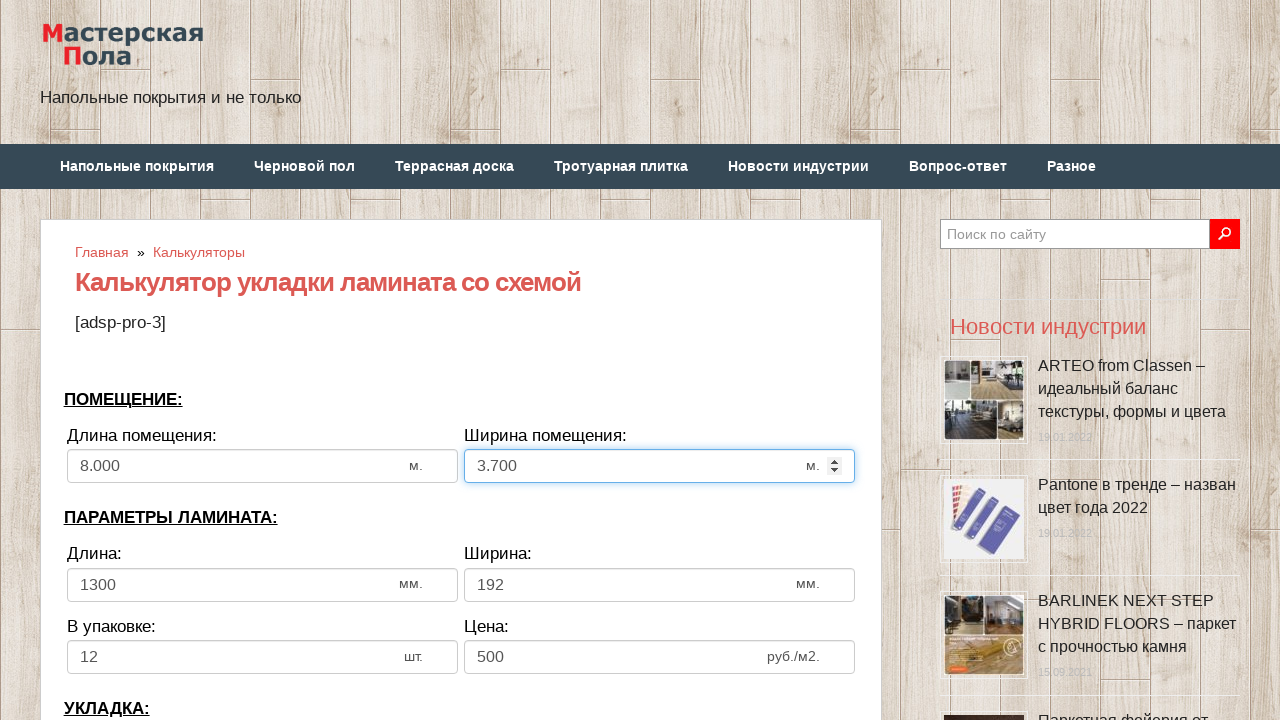

Incremented room width by 0.1 meters on input[name='calc_roomheight']
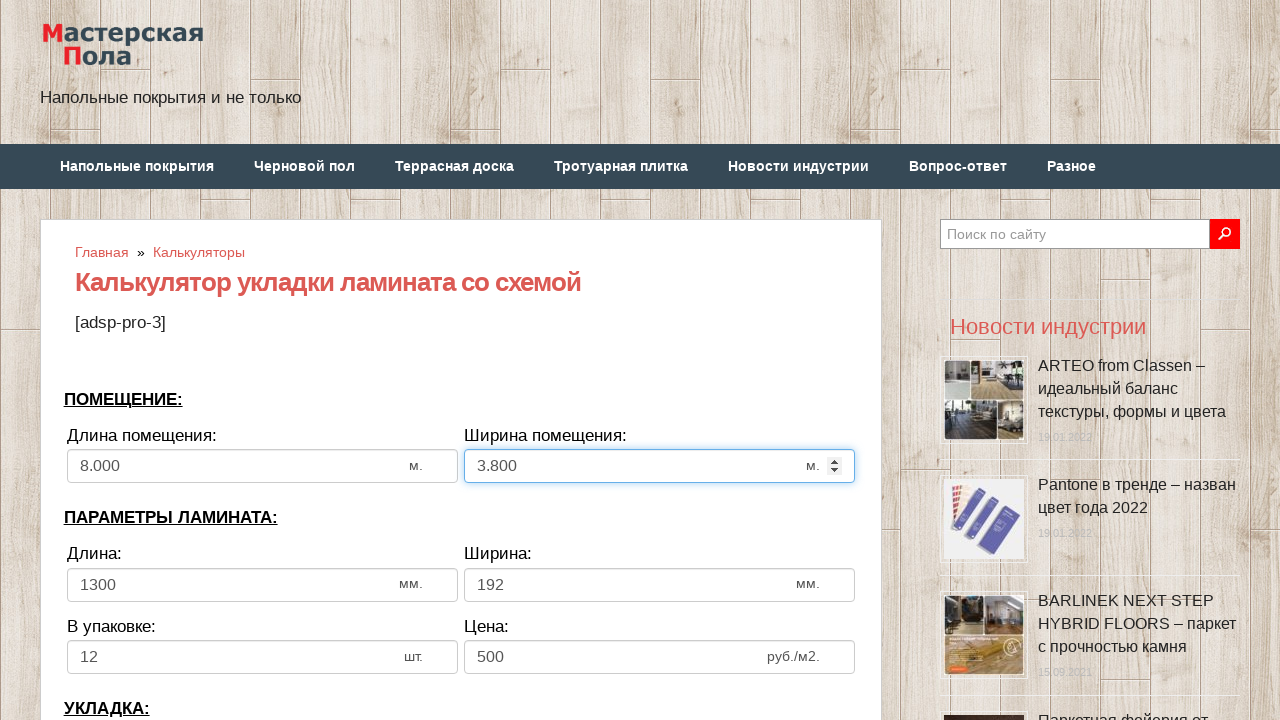

Incremented room width by 0.1 meters on input[name='calc_roomheight']
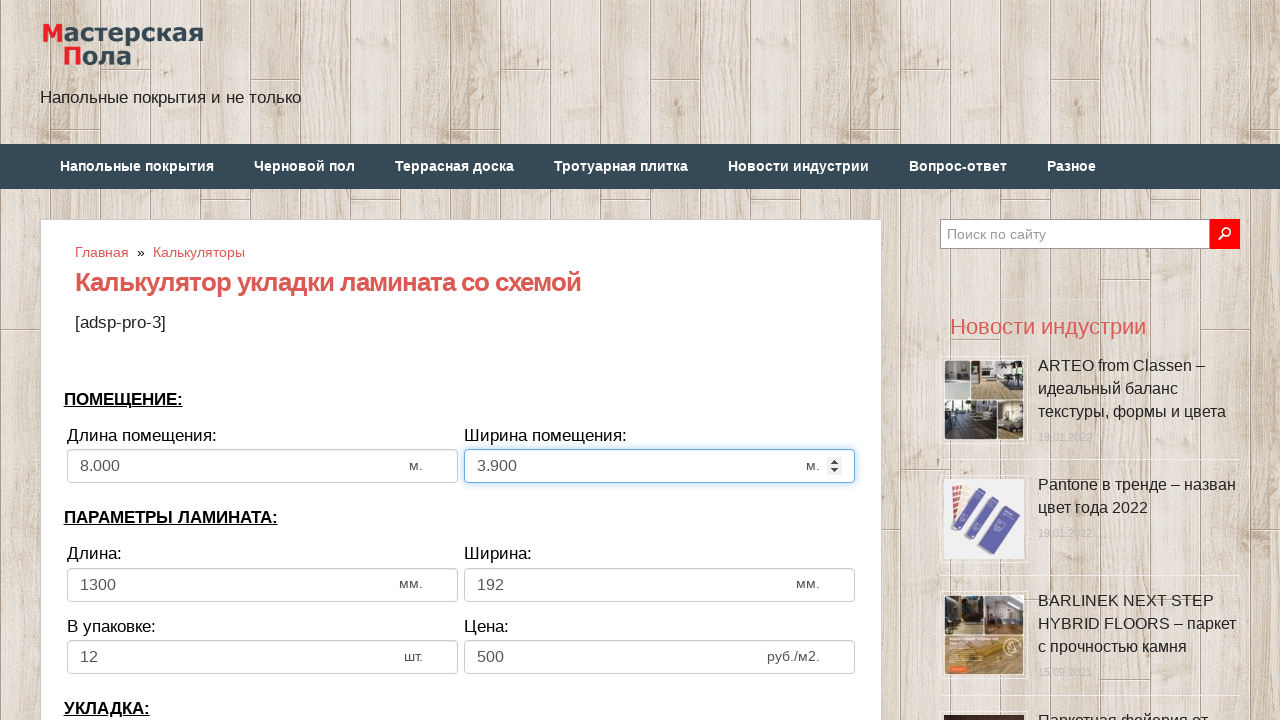

Incremented room width by 0.1 meters on input[name='calc_roomheight']
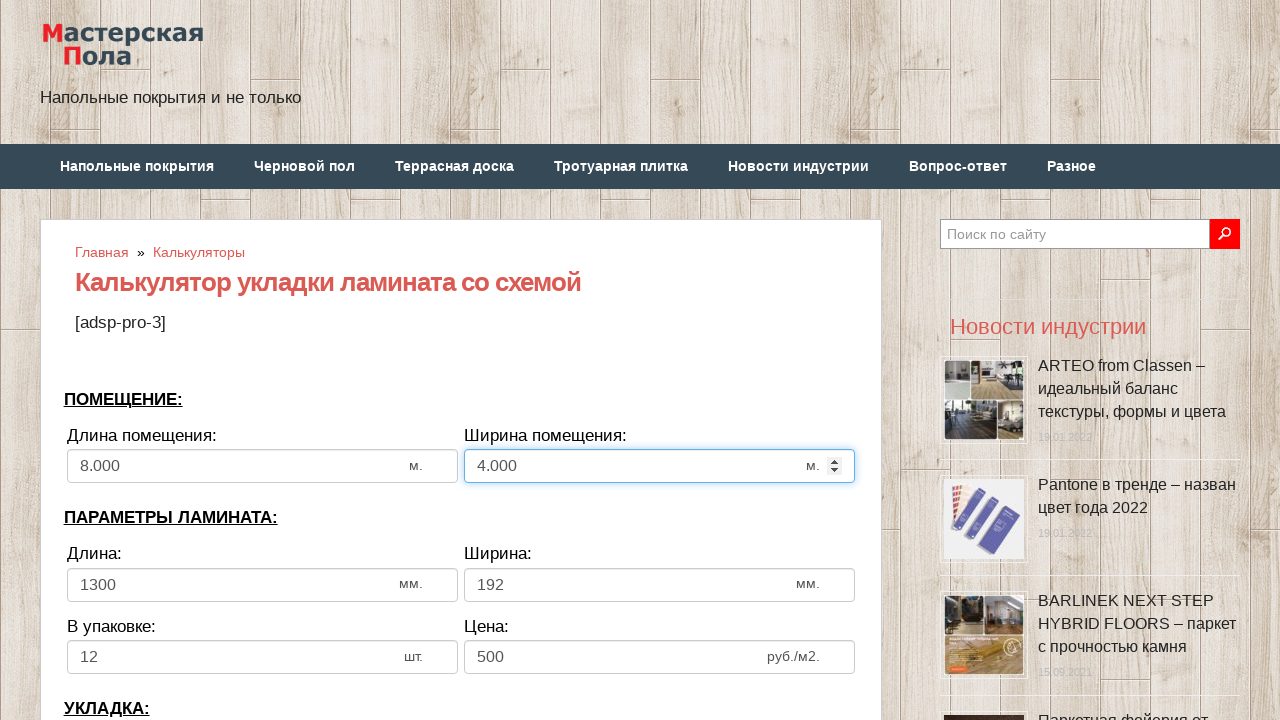

Incremented room width by 0.1 meters on input[name='calc_roomheight']
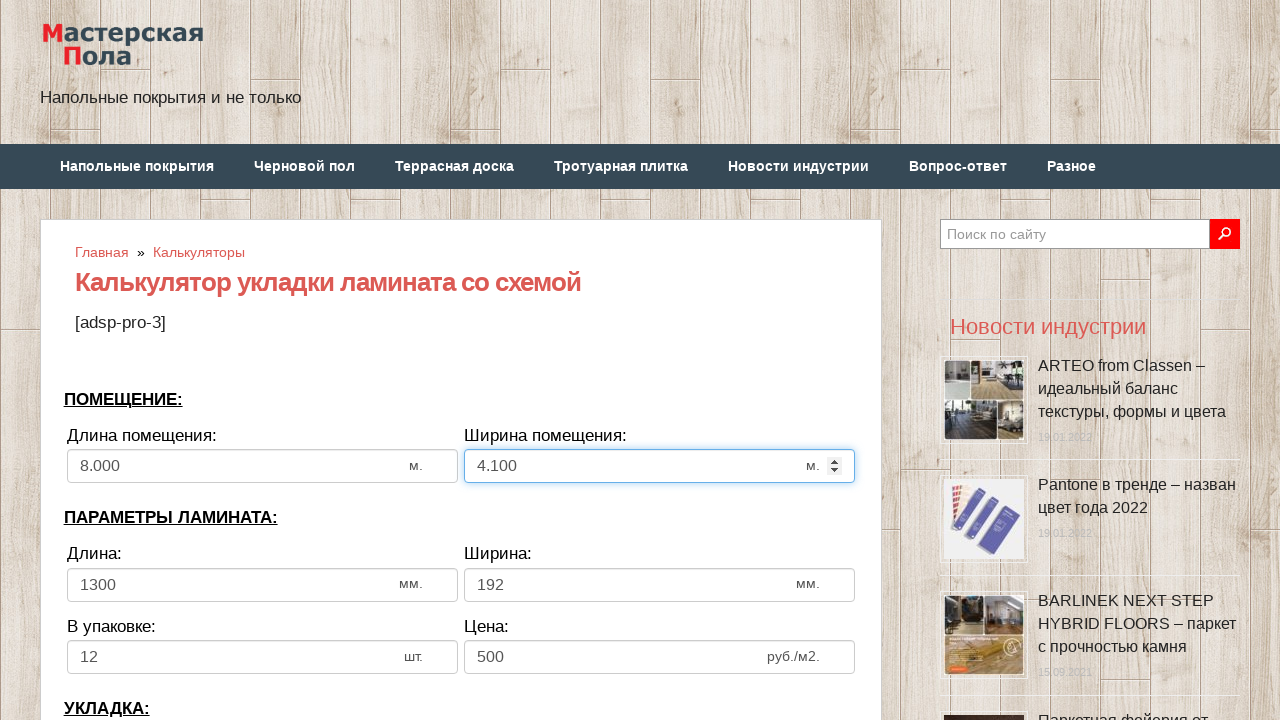

Incremented room width by 0.1 meters on input[name='calc_roomheight']
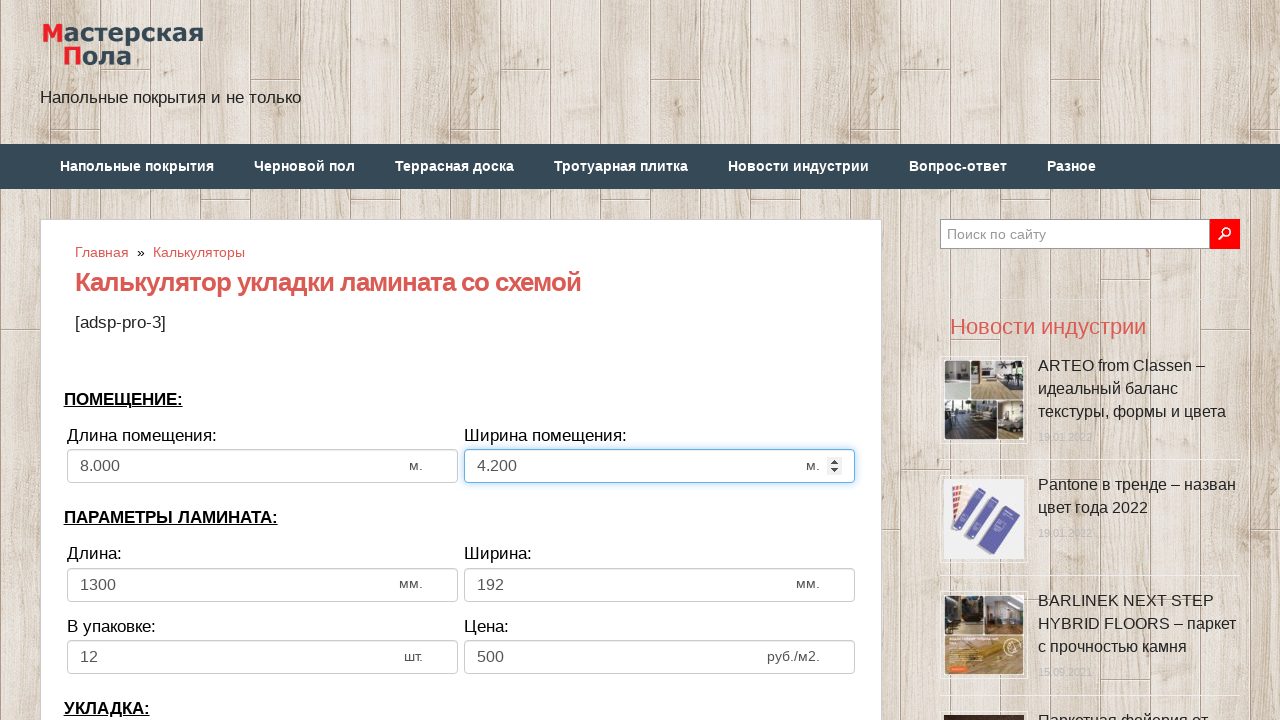

Incremented room width by 0.1 meters on input[name='calc_roomheight']
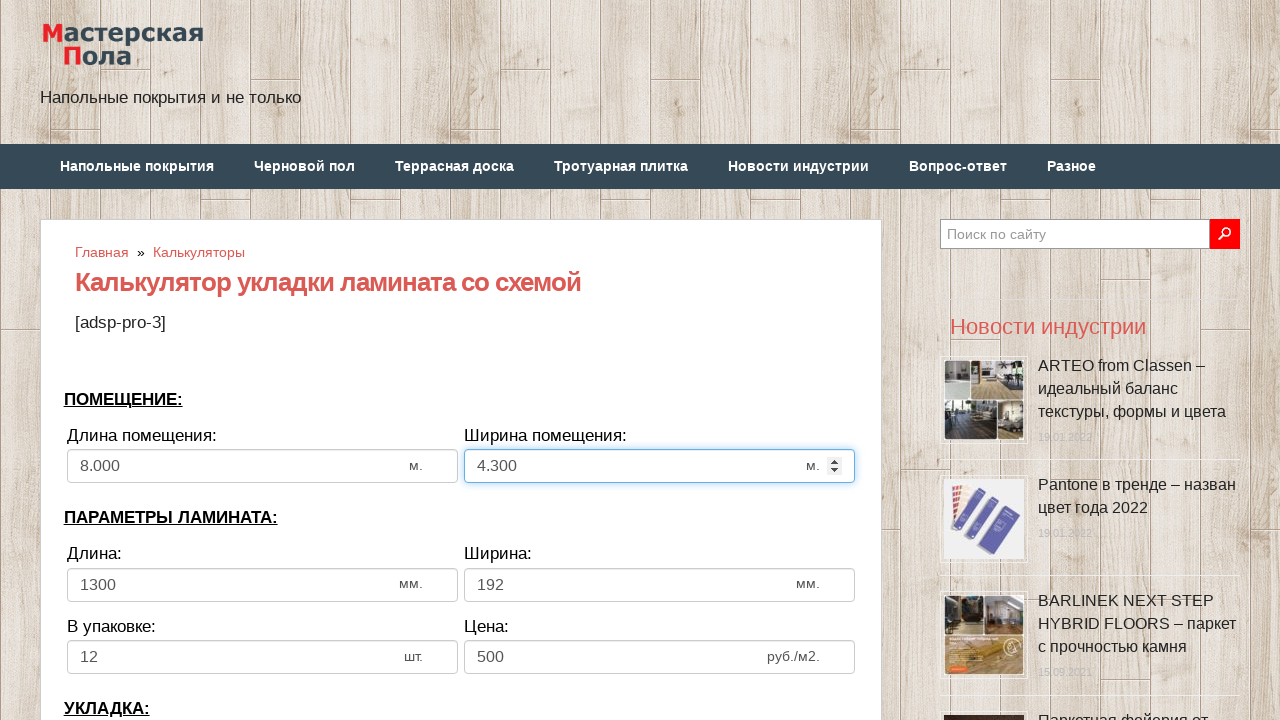

Incremented room width by 0.1 meters on input[name='calc_roomheight']
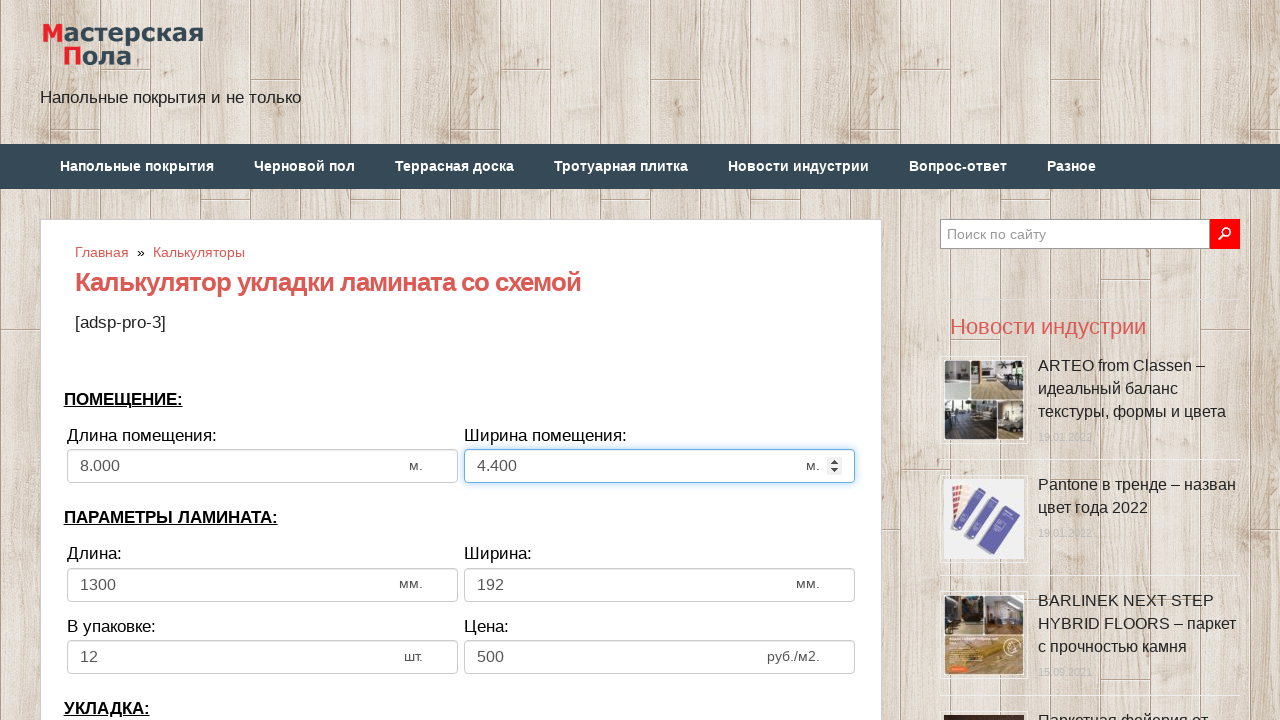

Incremented room width by 0.1 meters on input[name='calc_roomheight']
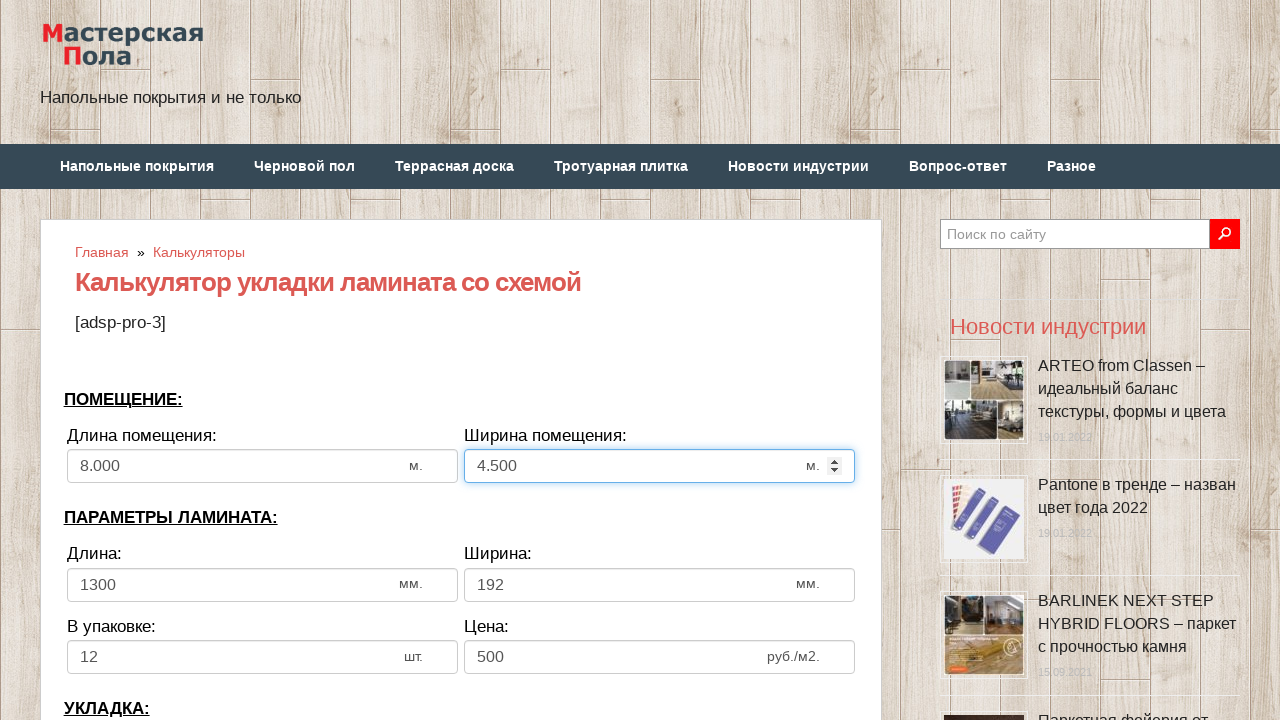

Incremented room width by 0.1 meters on input[name='calc_roomheight']
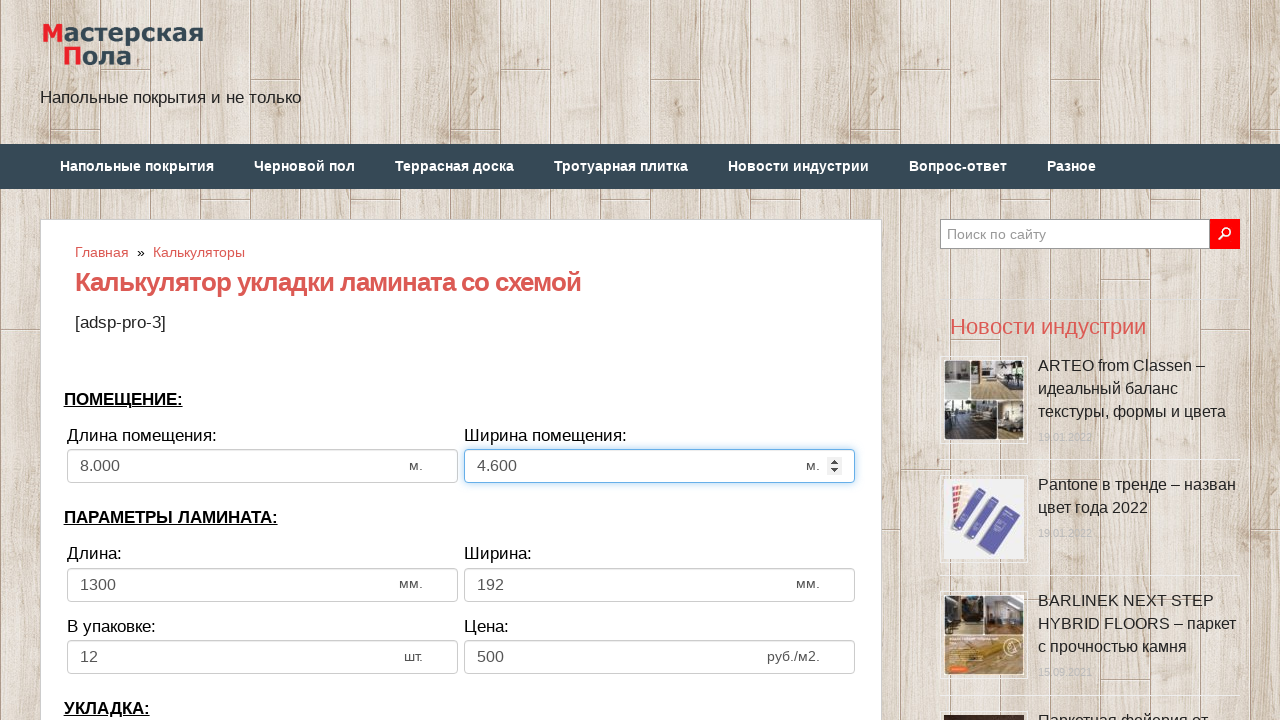

Incremented room width by 0.1 meters on input[name='calc_roomheight']
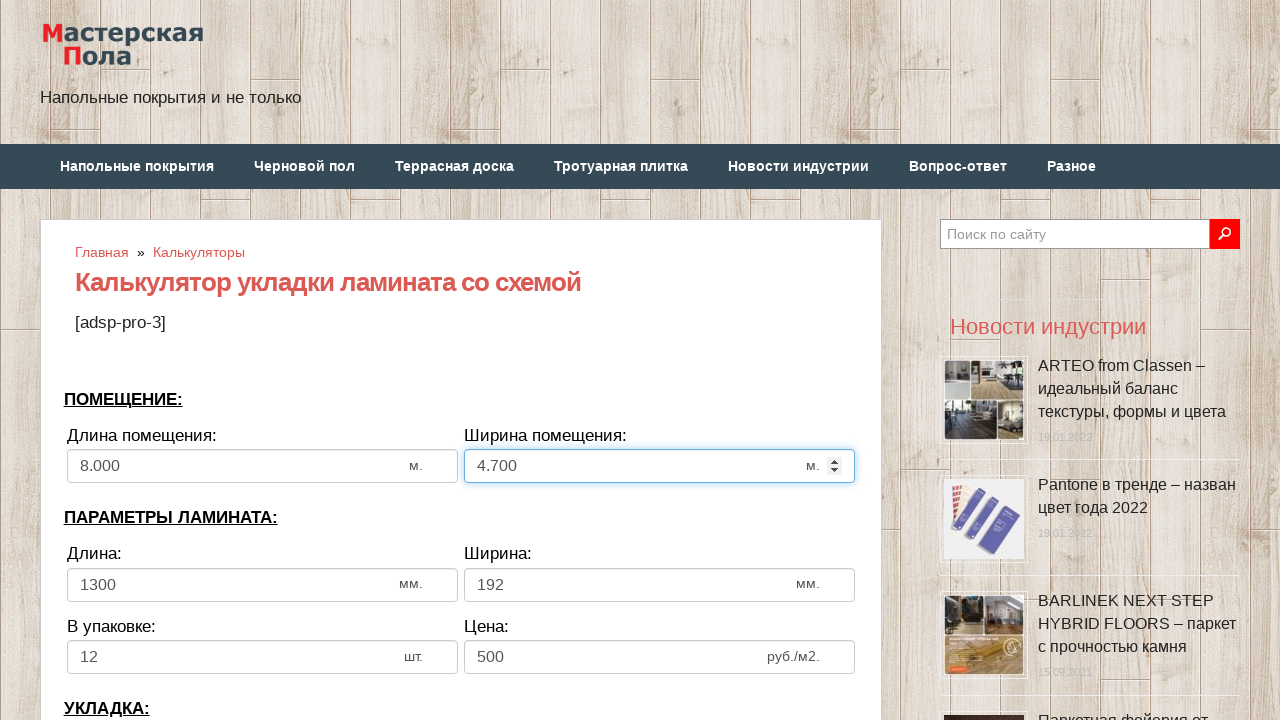

Incremented room width by 0.1 meters on input[name='calc_roomheight']
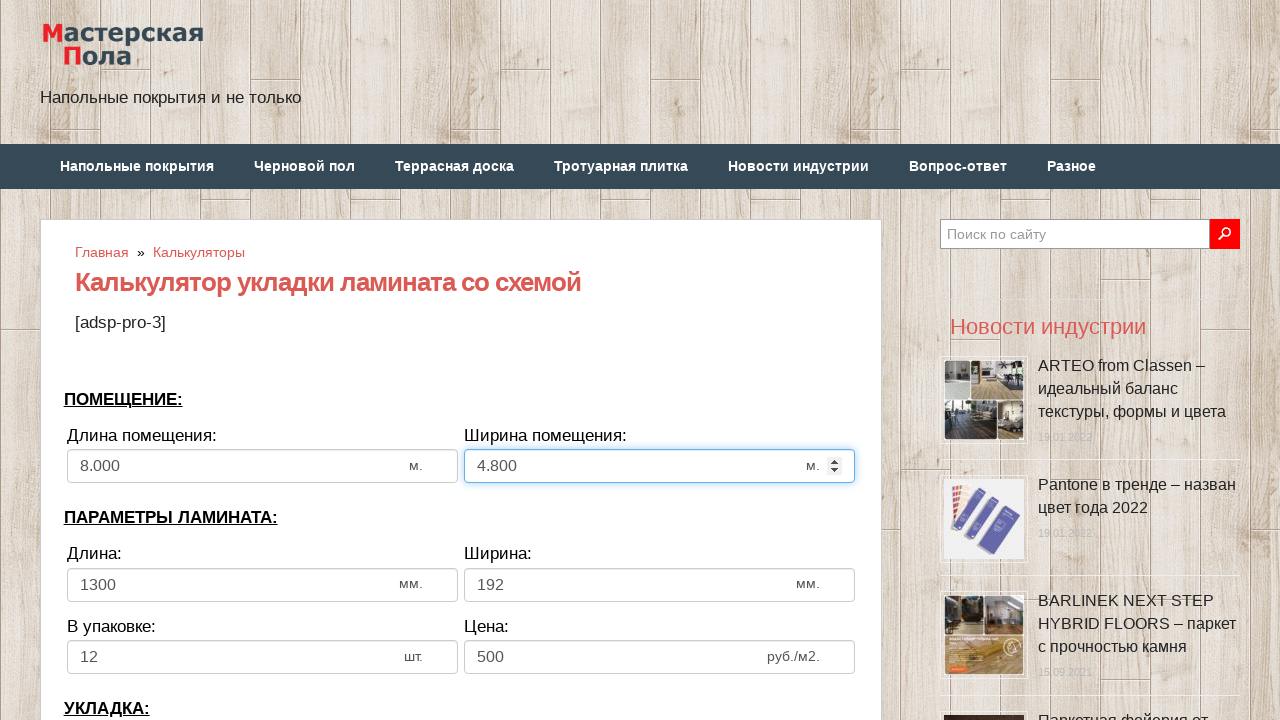

Incremented room width by 0.1 meters on input[name='calc_roomheight']
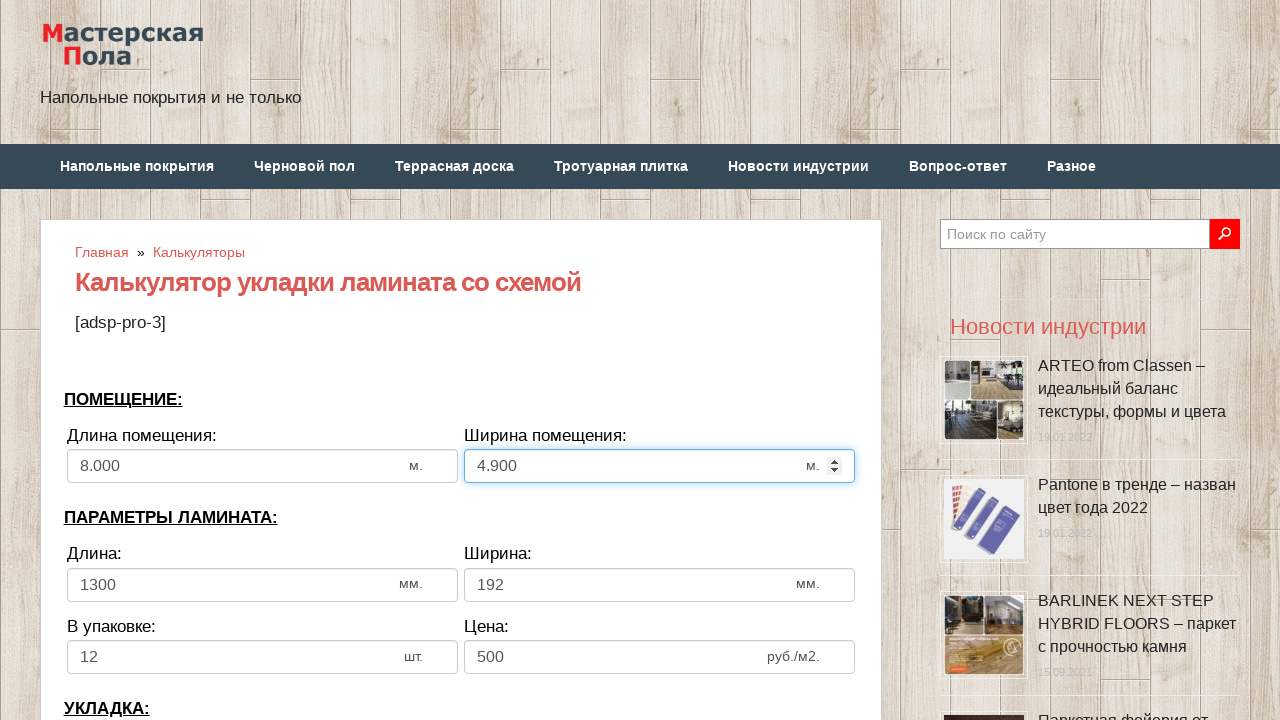

Incremented room width by 0.1 meters on input[name='calc_roomheight']
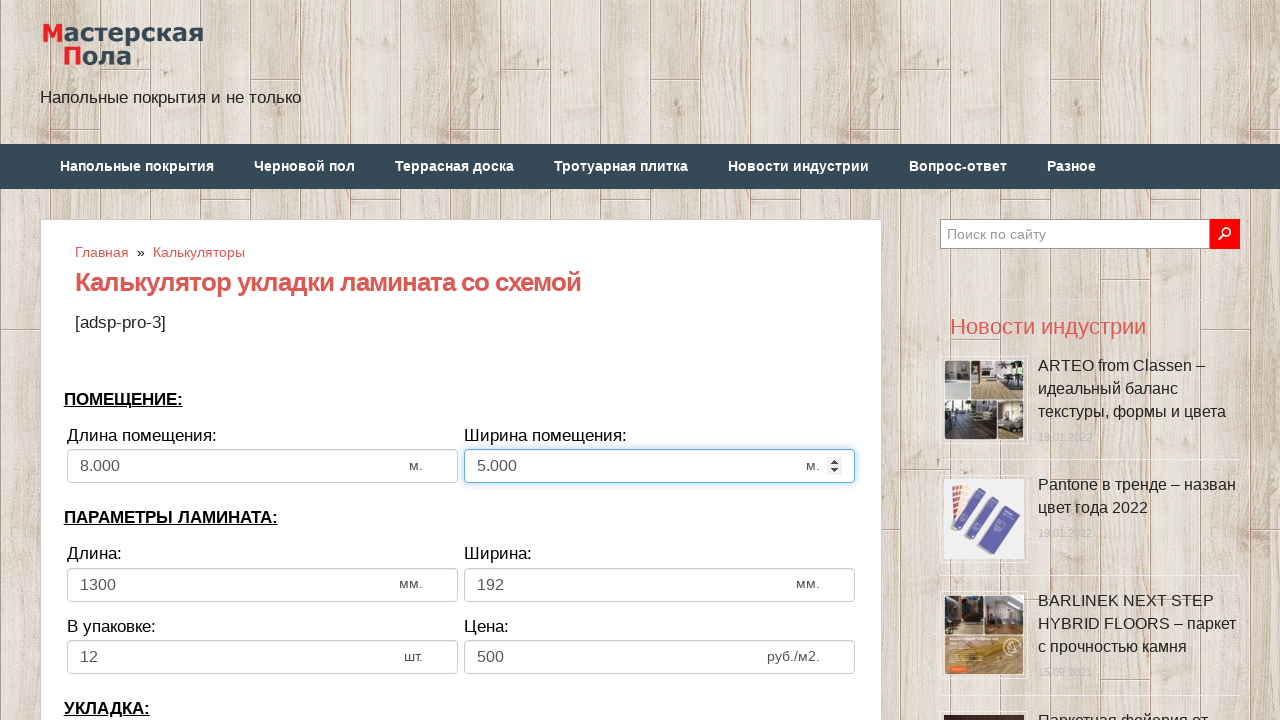

Incremented laminate board length by 1mm on input[name='calc_lamwidth']
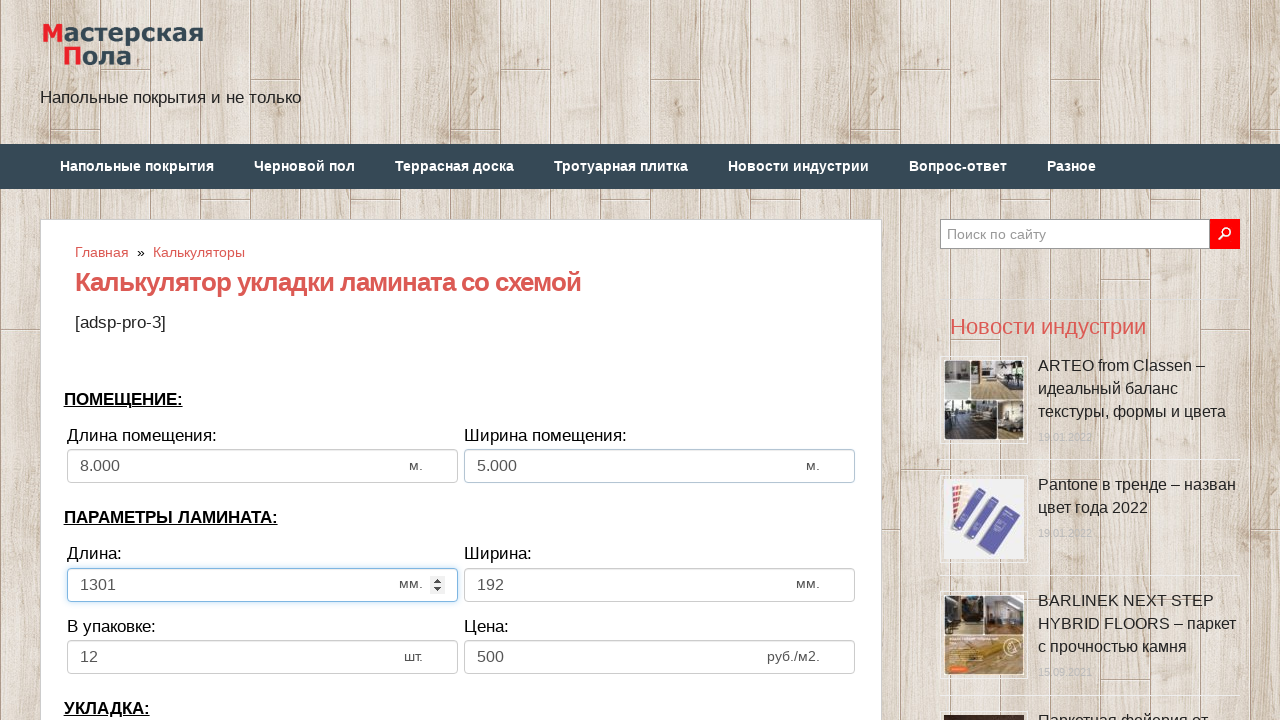

Incremented laminate board length by 1mm on input[name='calc_lamwidth']
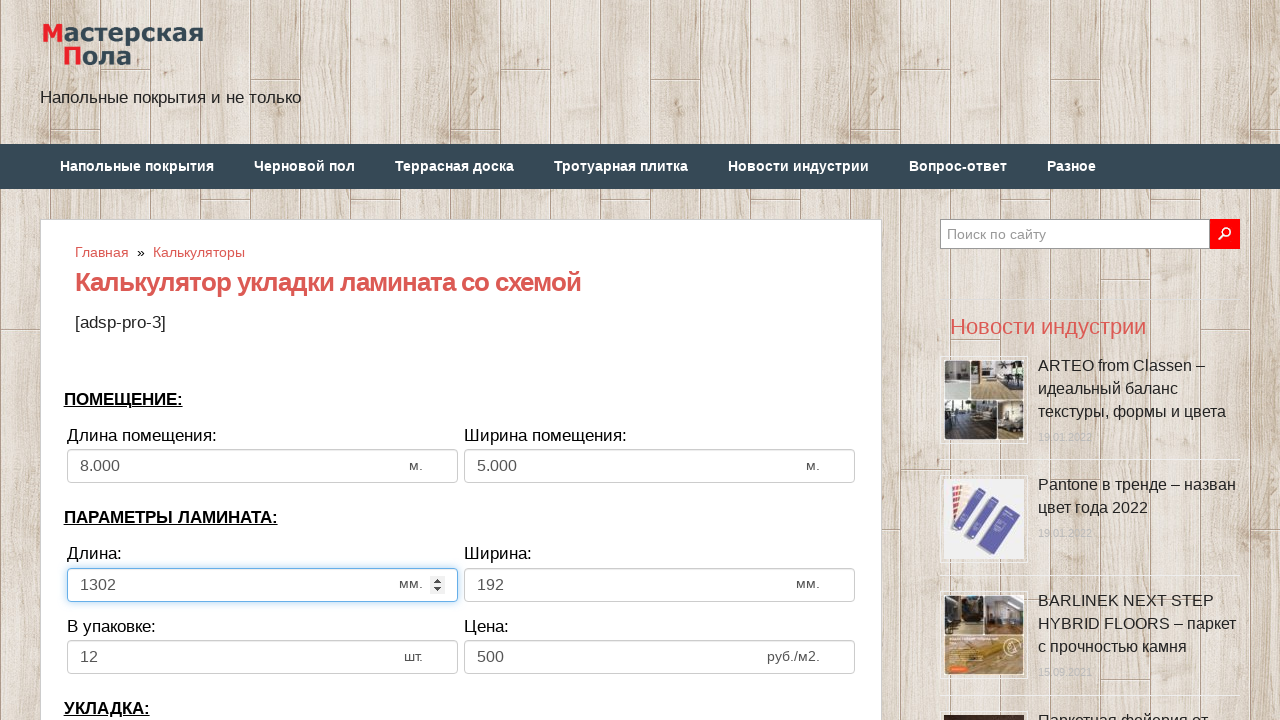

Incremented laminate board length by 1mm on input[name='calc_lamwidth']
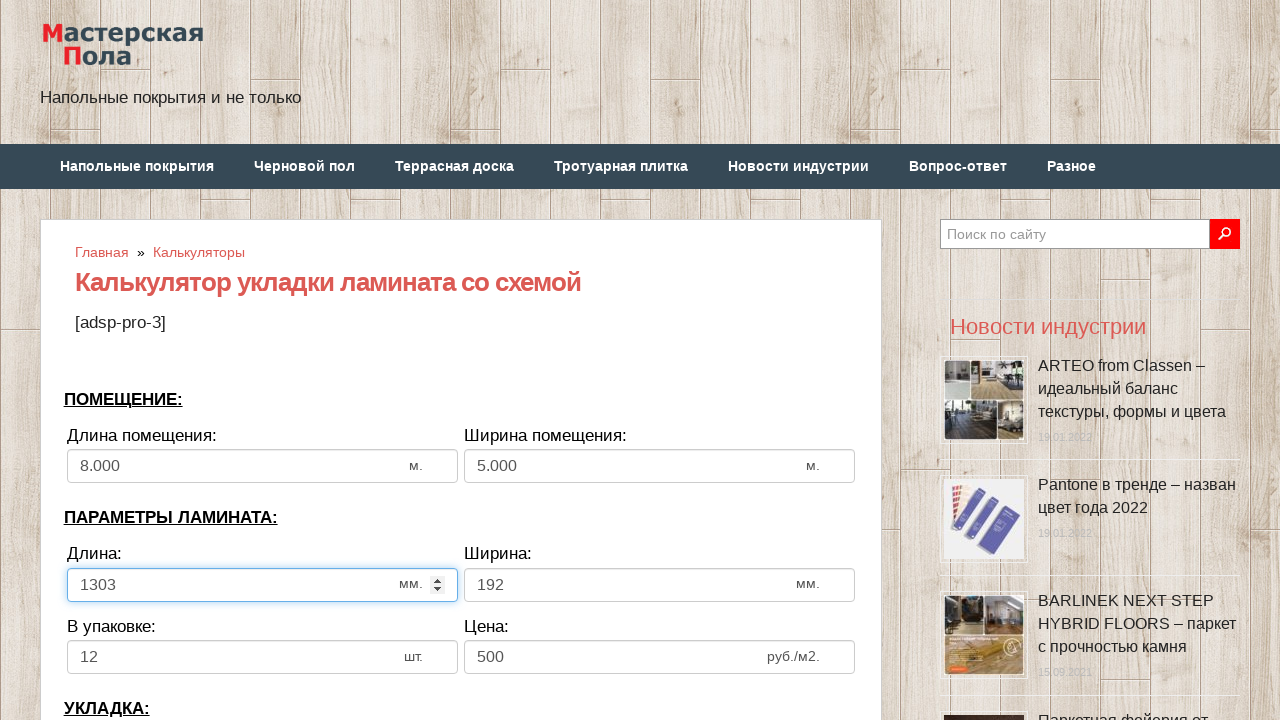

Incremented laminate board length by 1mm on input[name='calc_lamwidth']
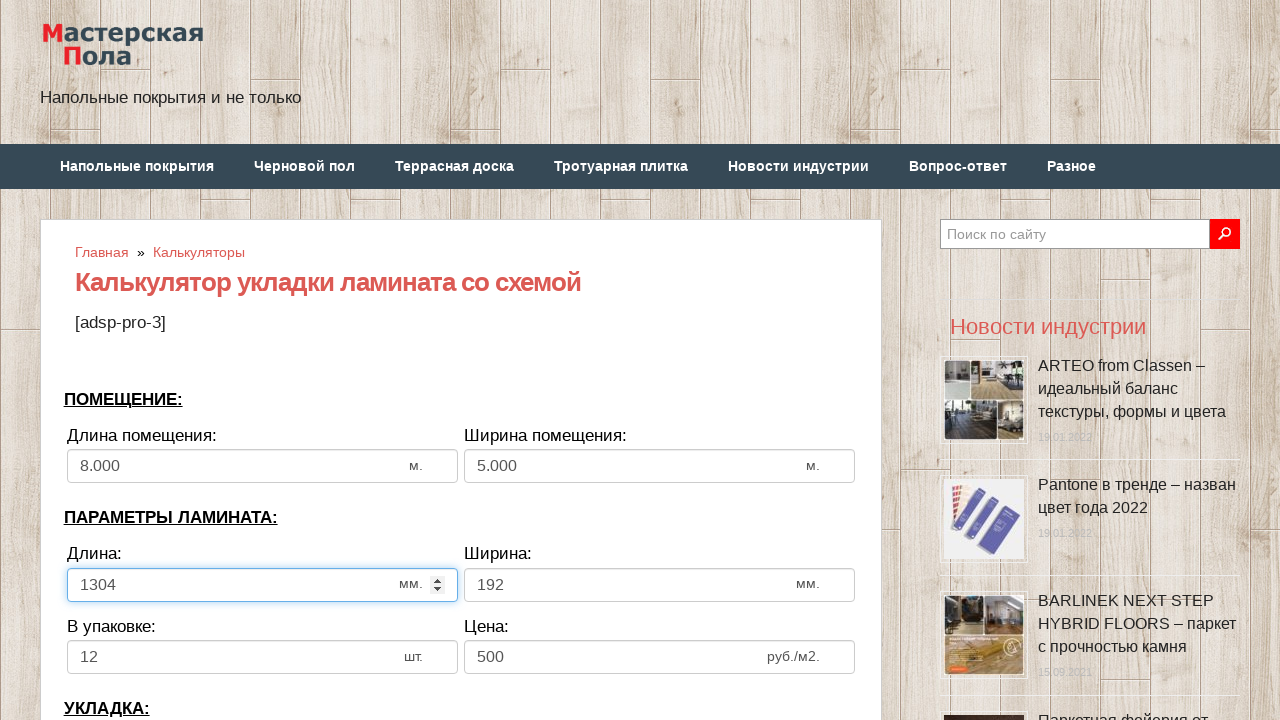

Incremented laminate board length by 1mm on input[name='calc_lamwidth']
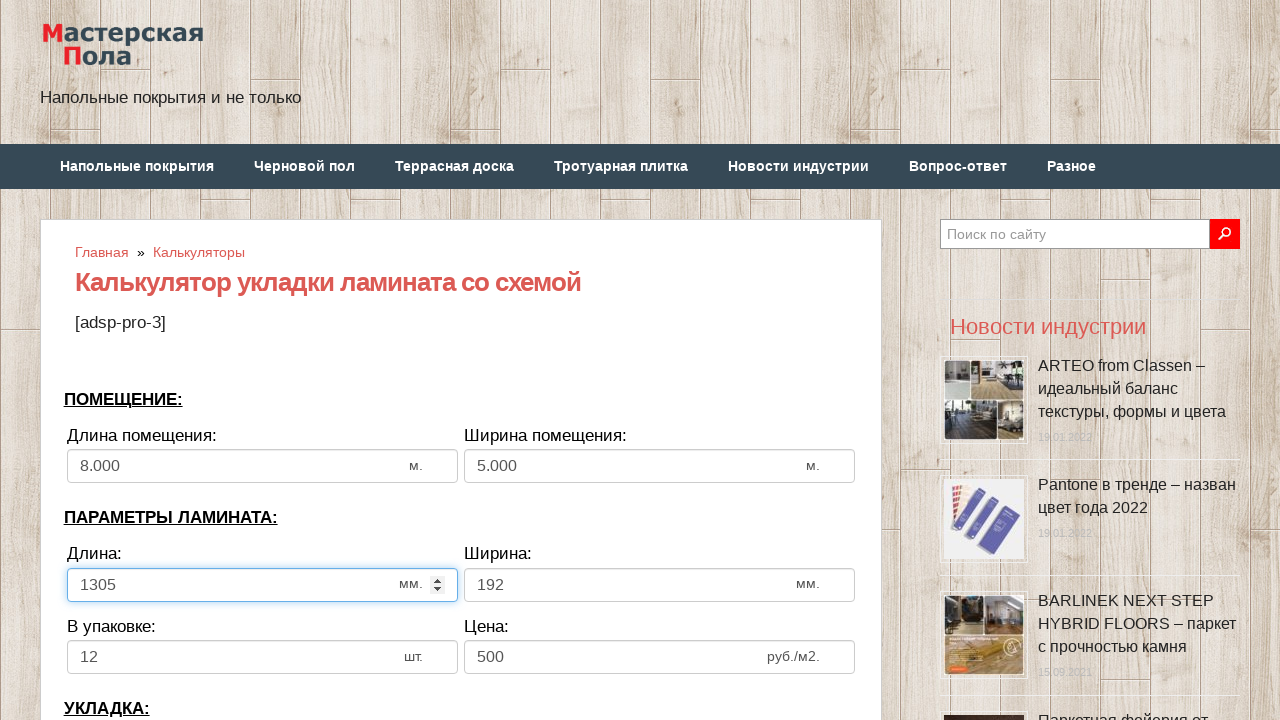

Incremented laminate board length by 1mm on input[name='calc_lamwidth']
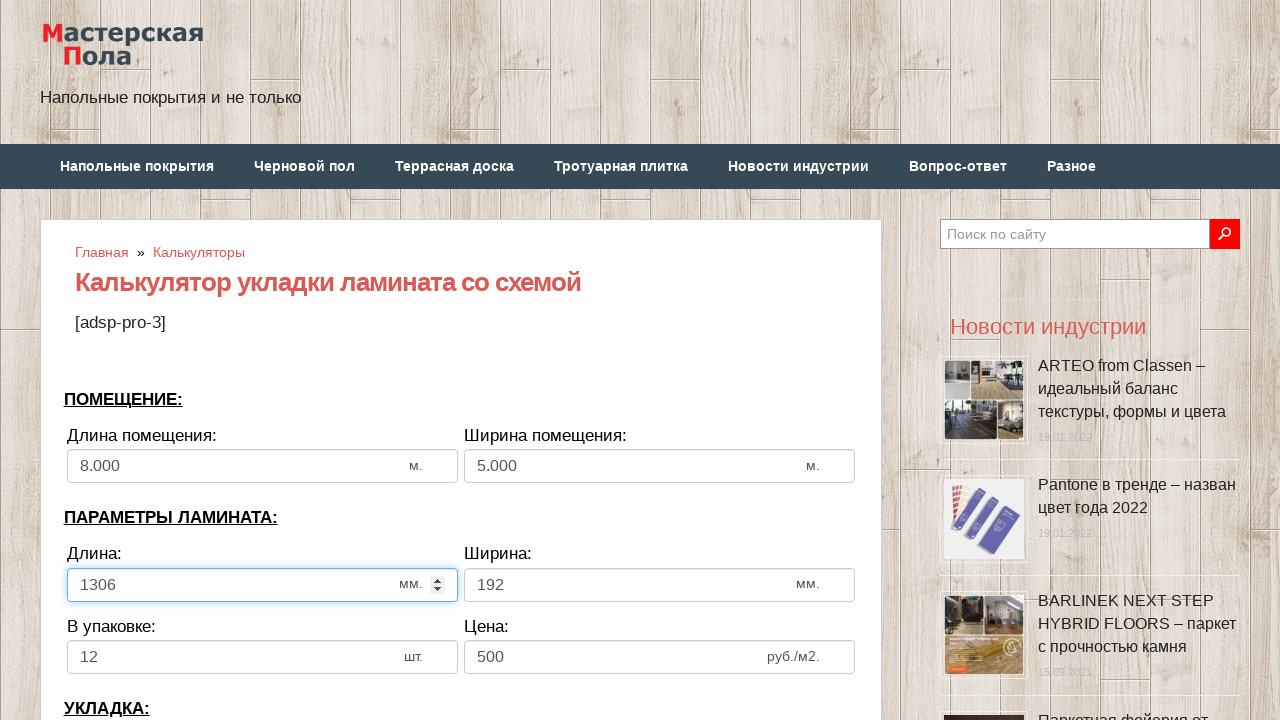

Incremented laminate board length by 1mm on input[name='calc_lamwidth']
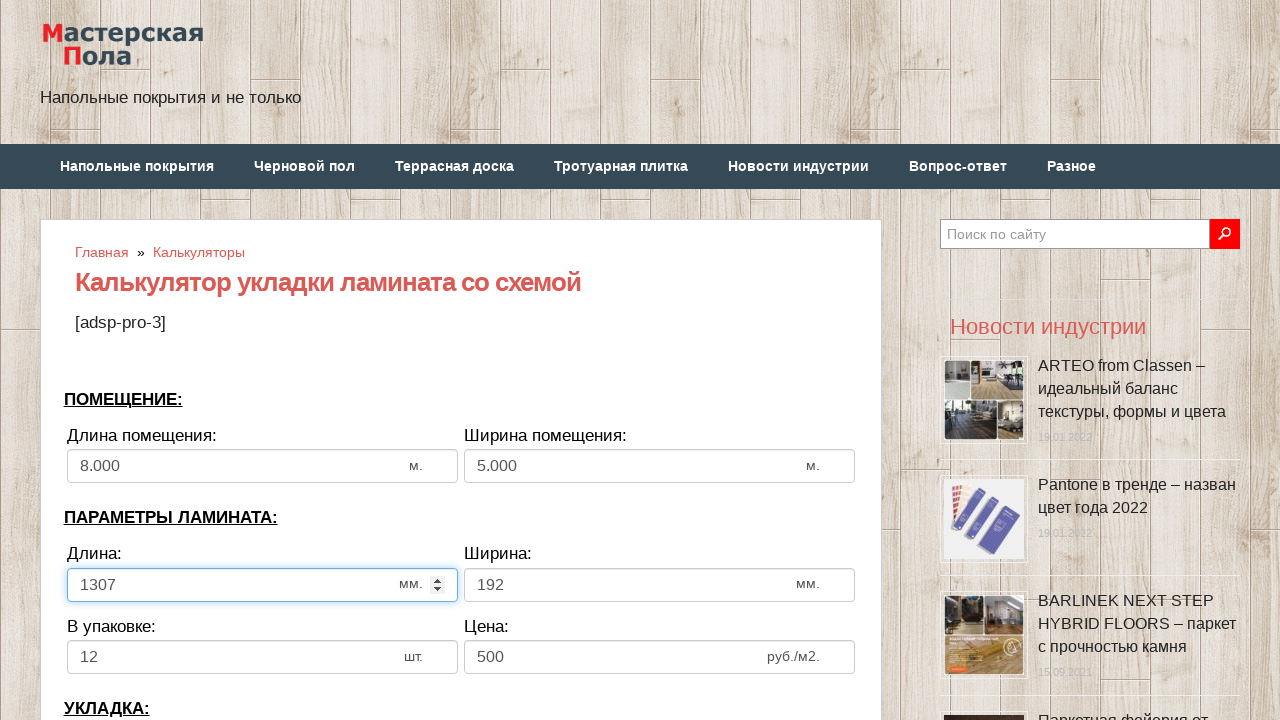

Incremented laminate board length by 1mm on input[name='calc_lamwidth']
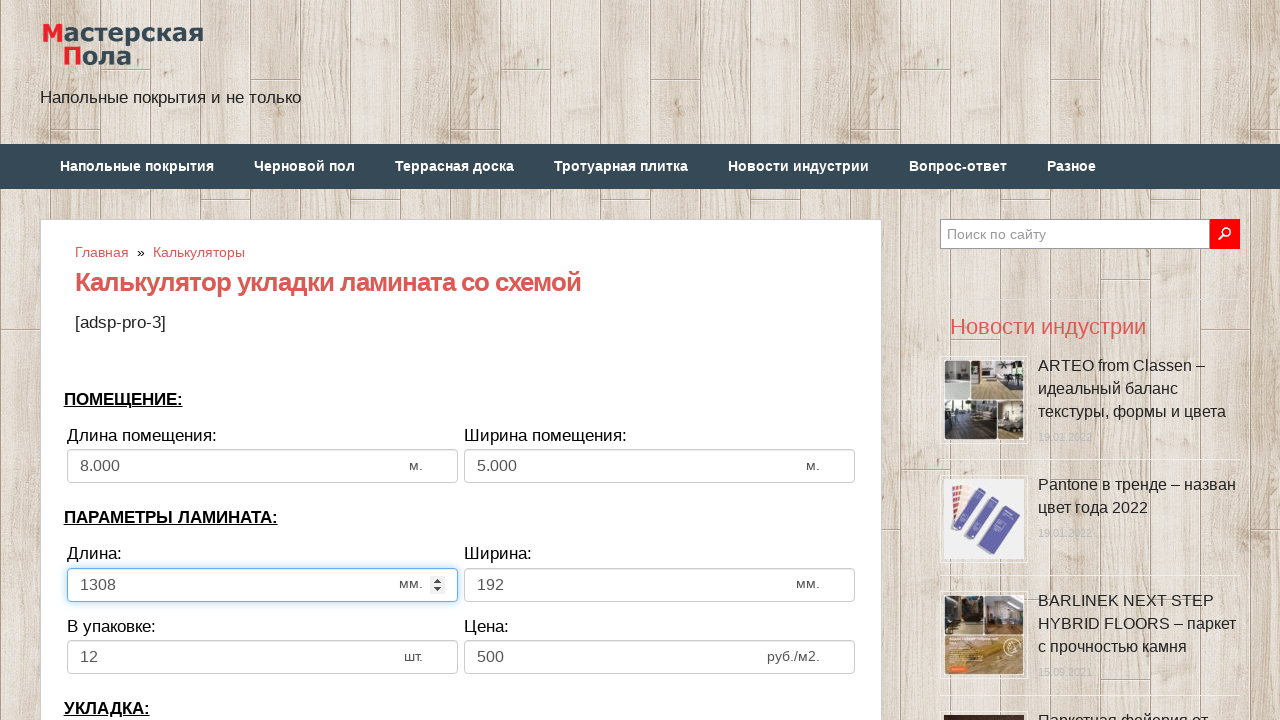

Incremented laminate board length by 1mm on input[name='calc_lamwidth']
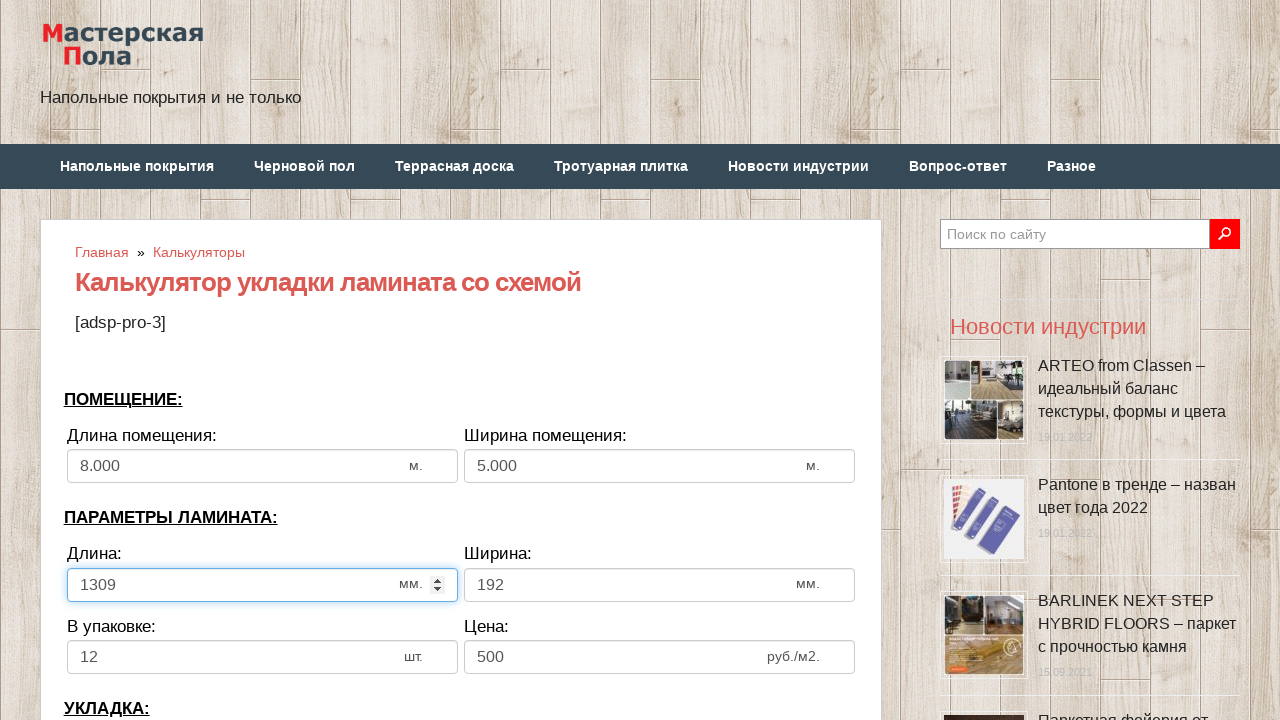

Incremented laminate board length by 1mm on input[name='calc_lamwidth']
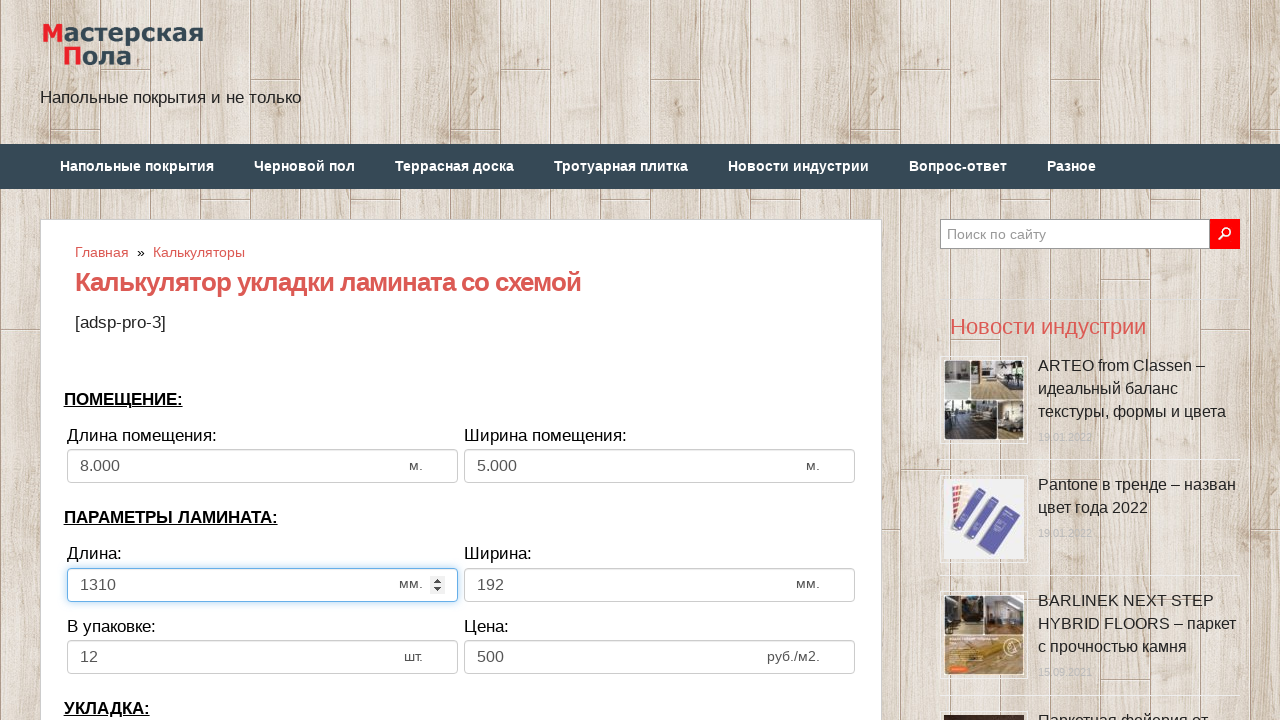

Incremented laminate board length by 1mm on input[name='calc_lamwidth']
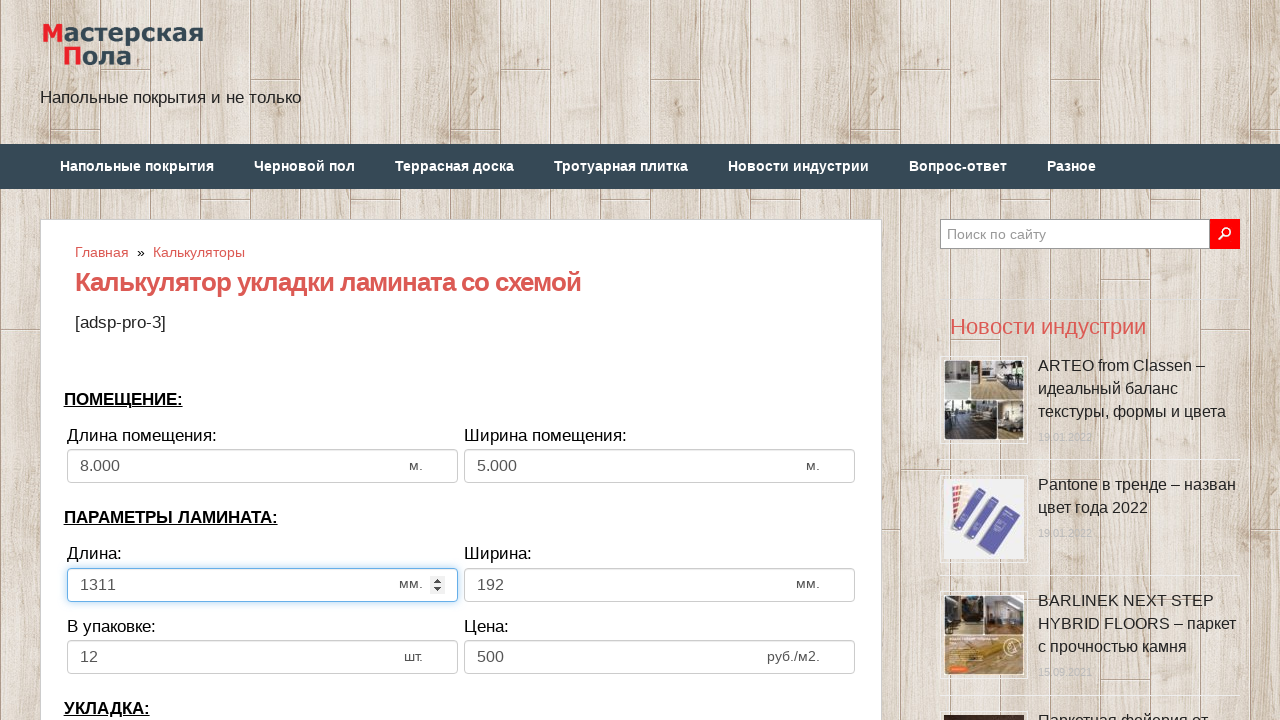

Incremented laminate board length by 1mm on input[name='calc_lamwidth']
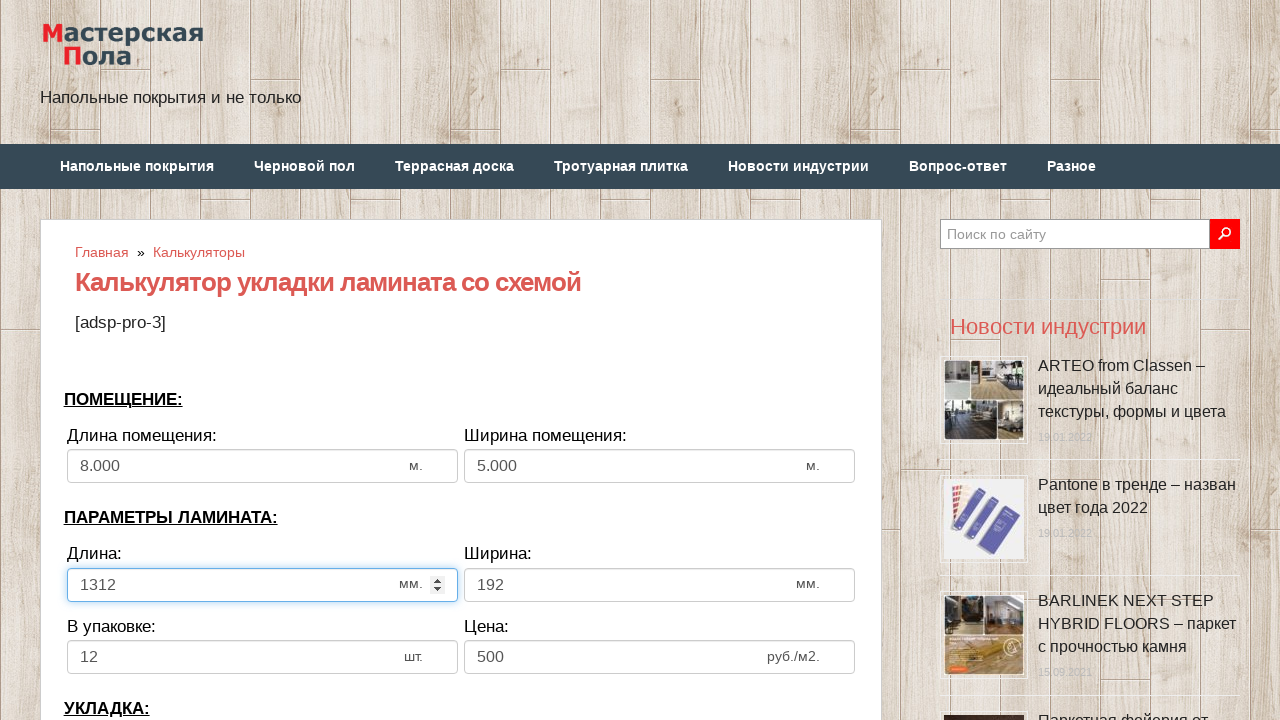

Incremented laminate board length by 1mm on input[name='calc_lamwidth']
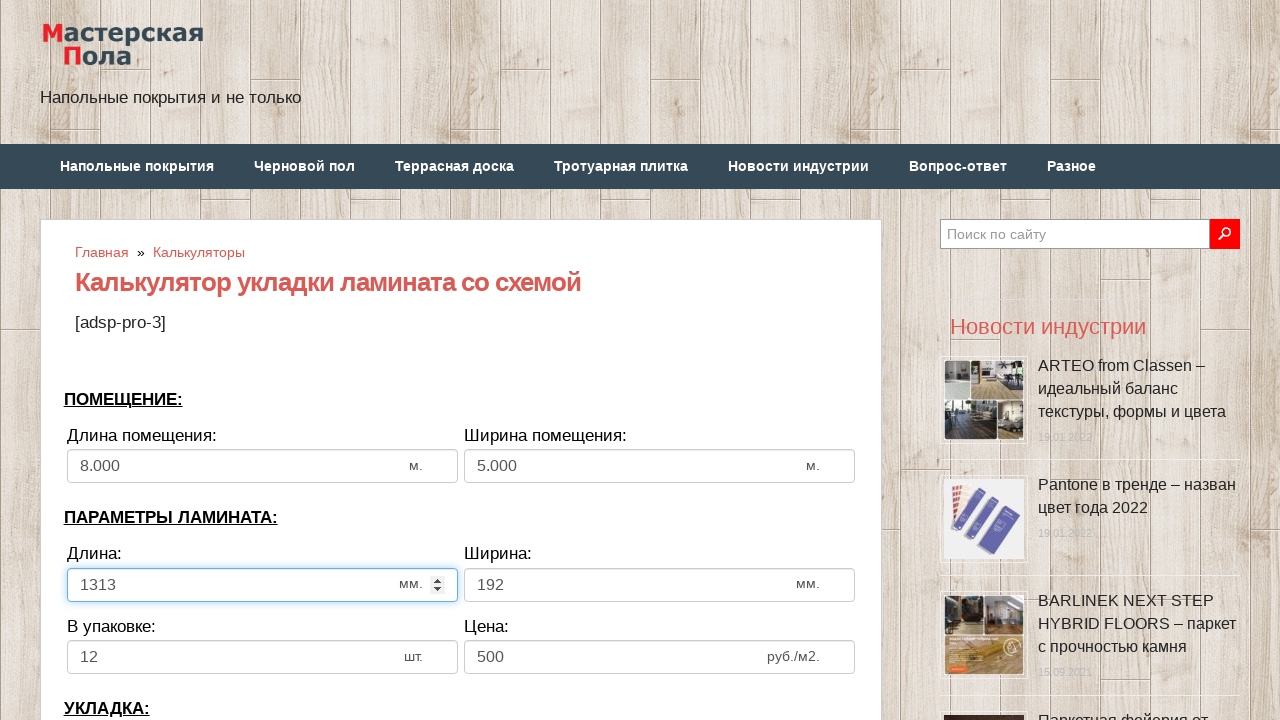

Incremented laminate board length by 1mm on input[name='calc_lamwidth']
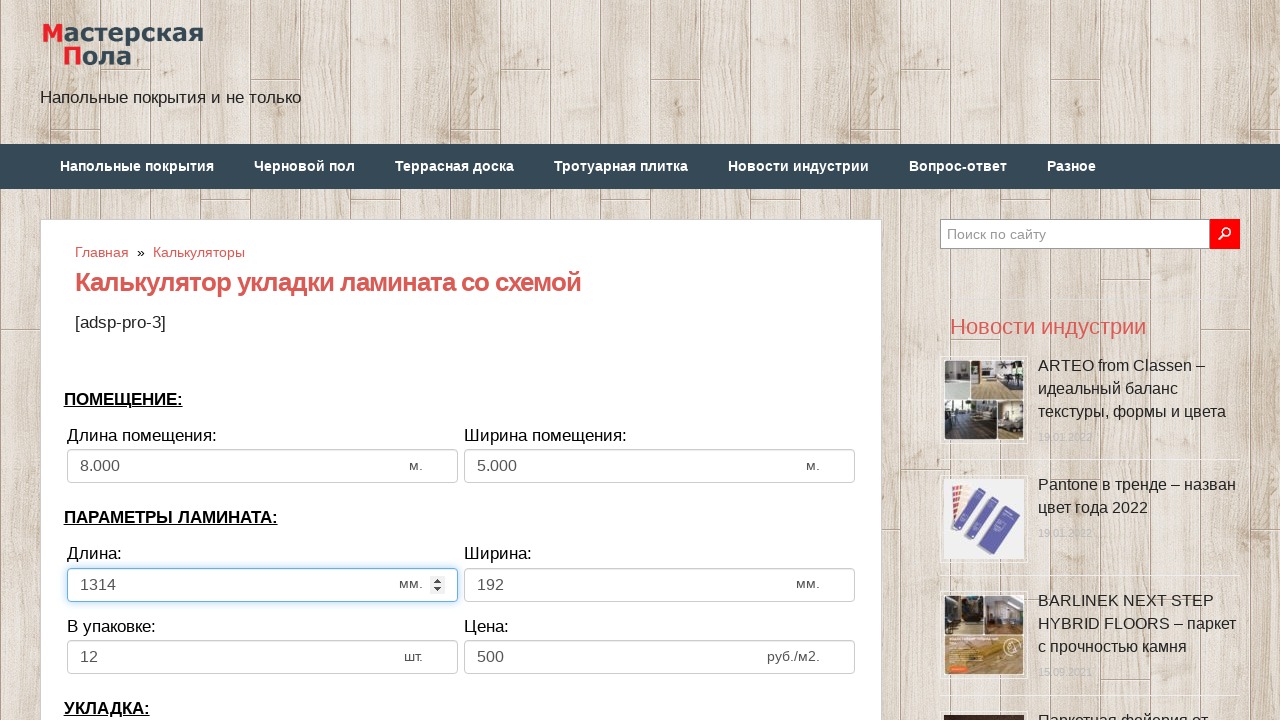

Incremented laminate board length by 1mm on input[name='calc_lamwidth']
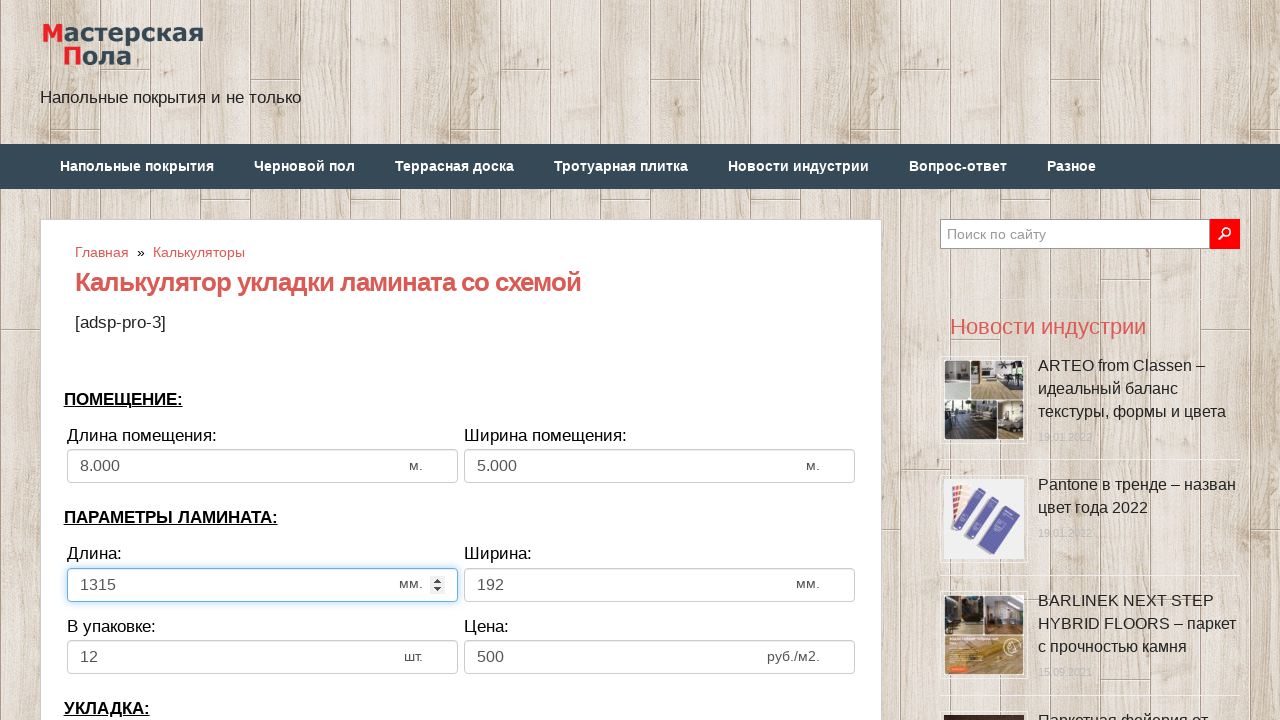

Incremented laminate board length by 1mm on input[name='calc_lamwidth']
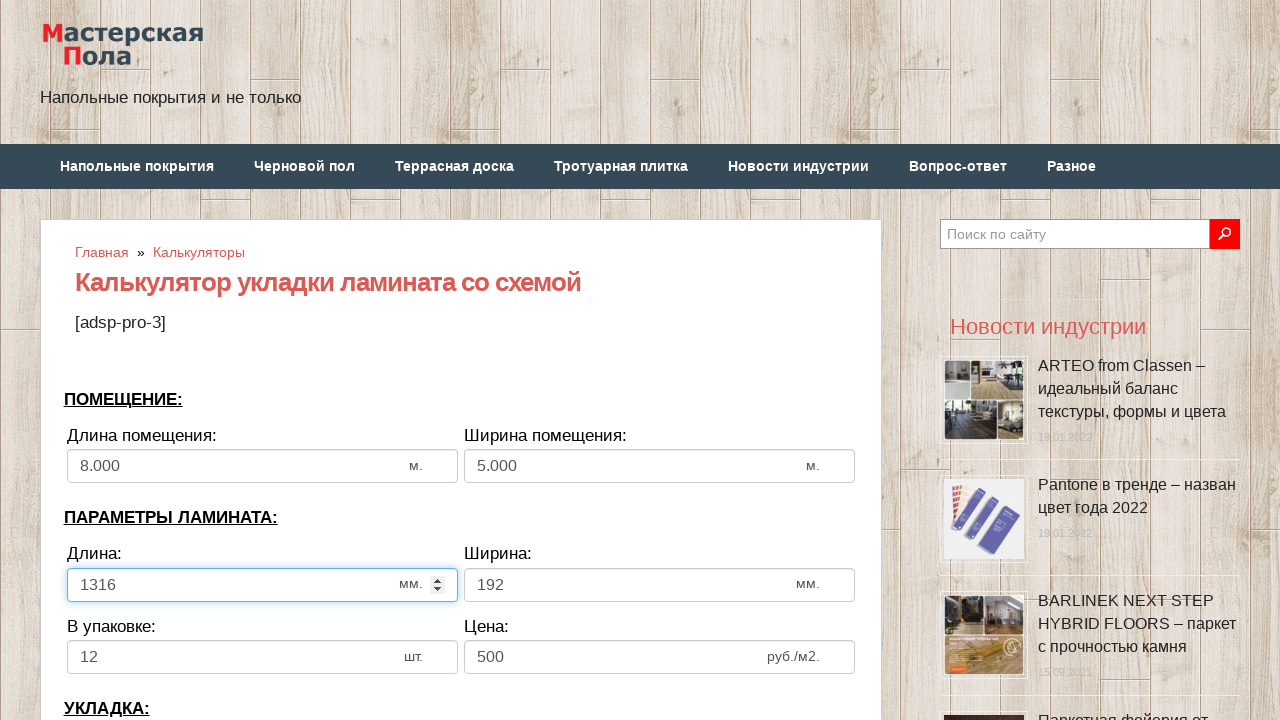

Incremented laminate board length by 1mm on input[name='calc_lamwidth']
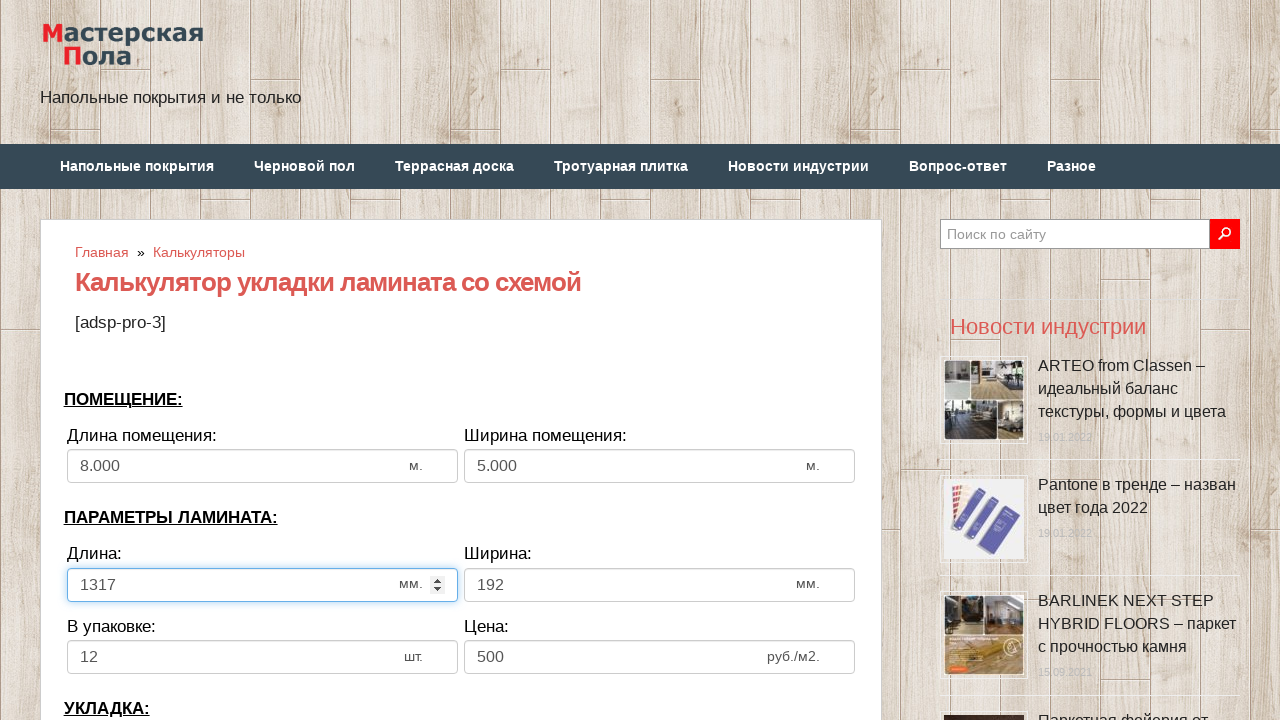

Incremented laminate board length by 1mm on input[name='calc_lamwidth']
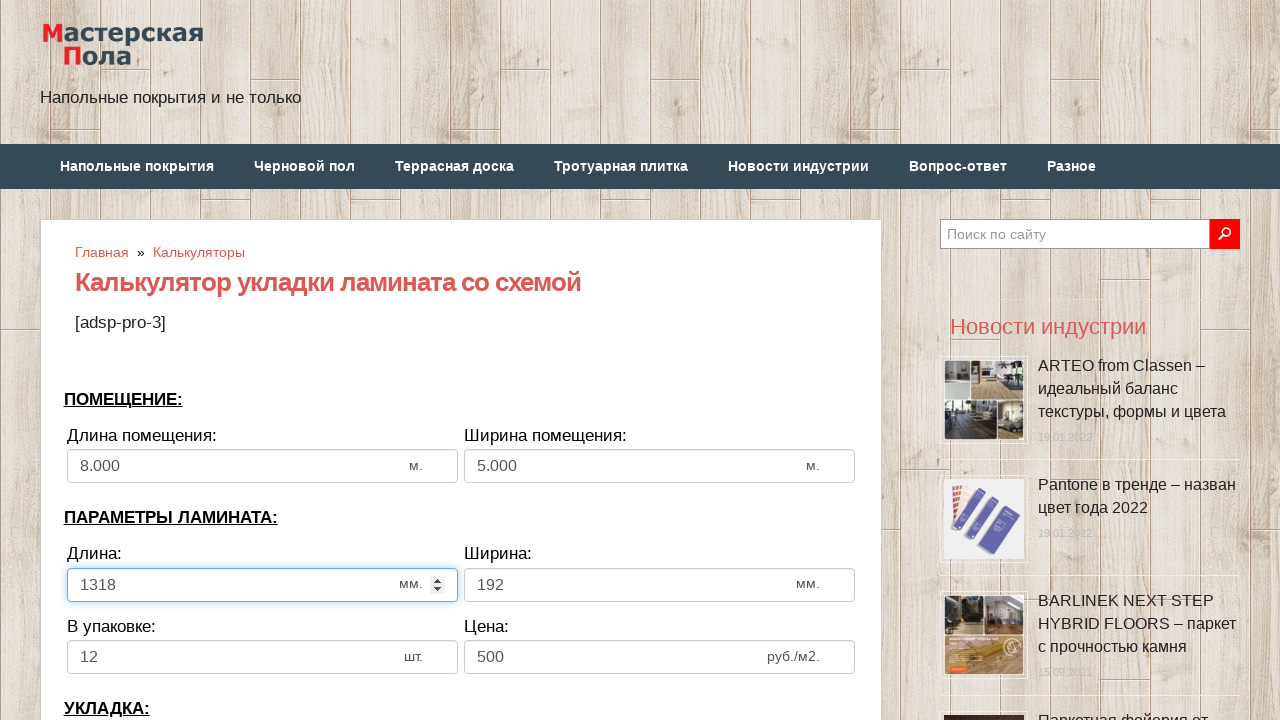

Incremented laminate board length by 1mm on input[name='calc_lamwidth']
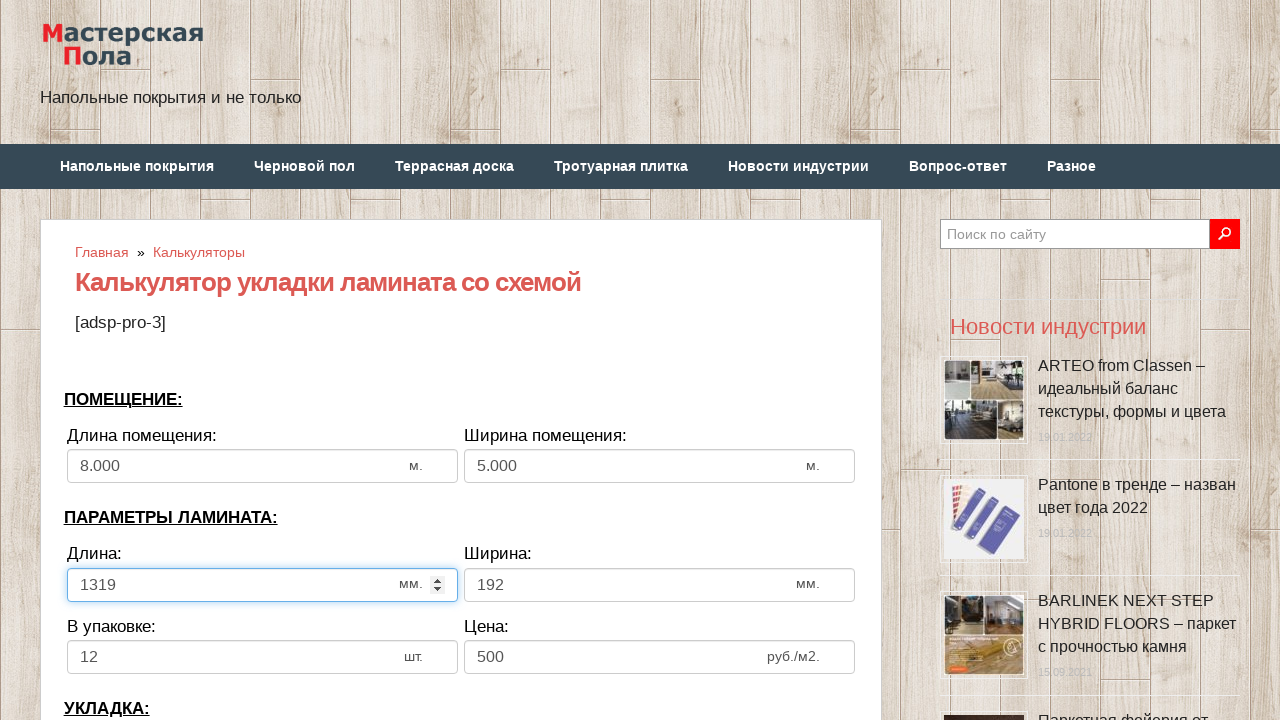

Incremented laminate board length by 1mm on input[name='calc_lamwidth']
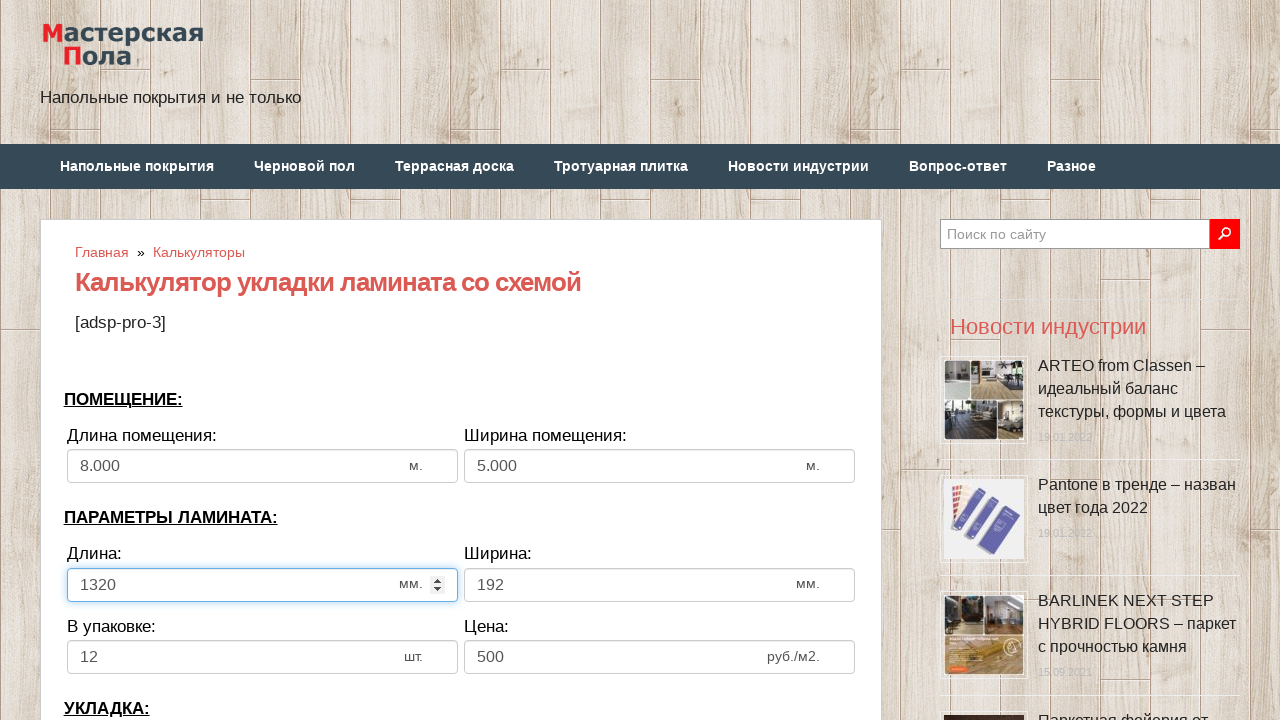

Incremented laminate board length by 1mm on input[name='calc_lamwidth']
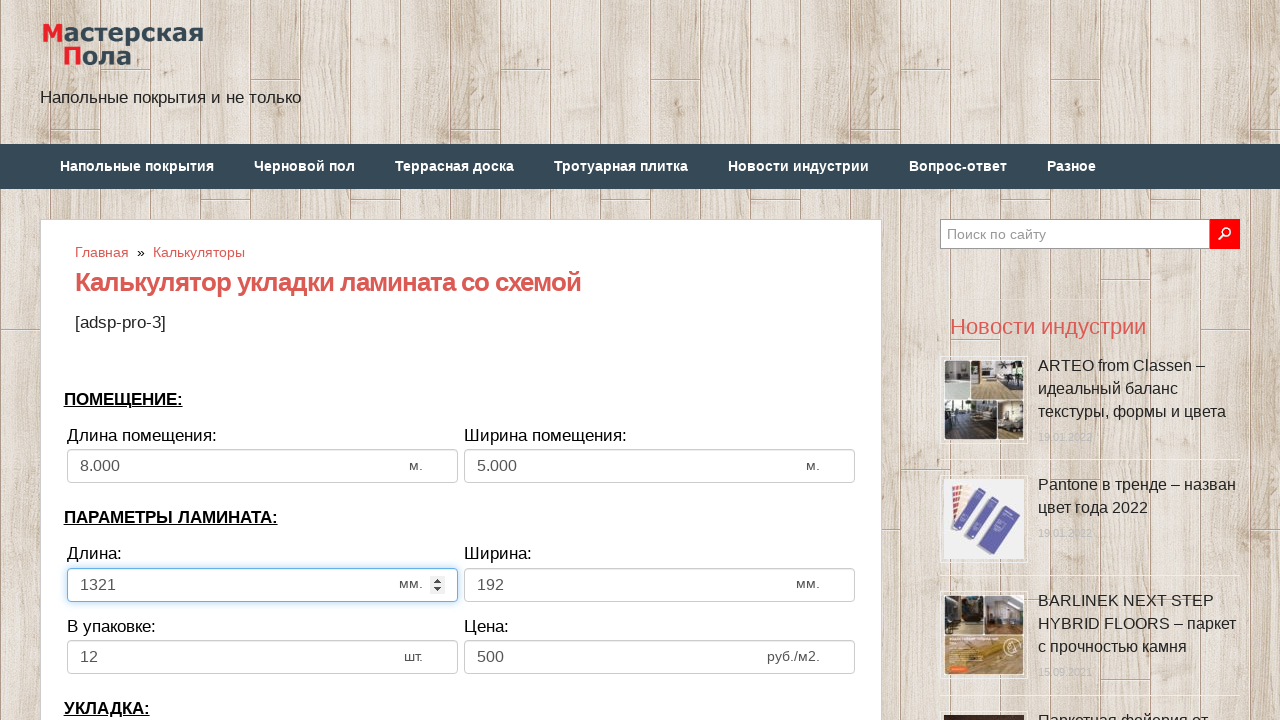

Incremented laminate board length by 1mm on input[name='calc_lamwidth']
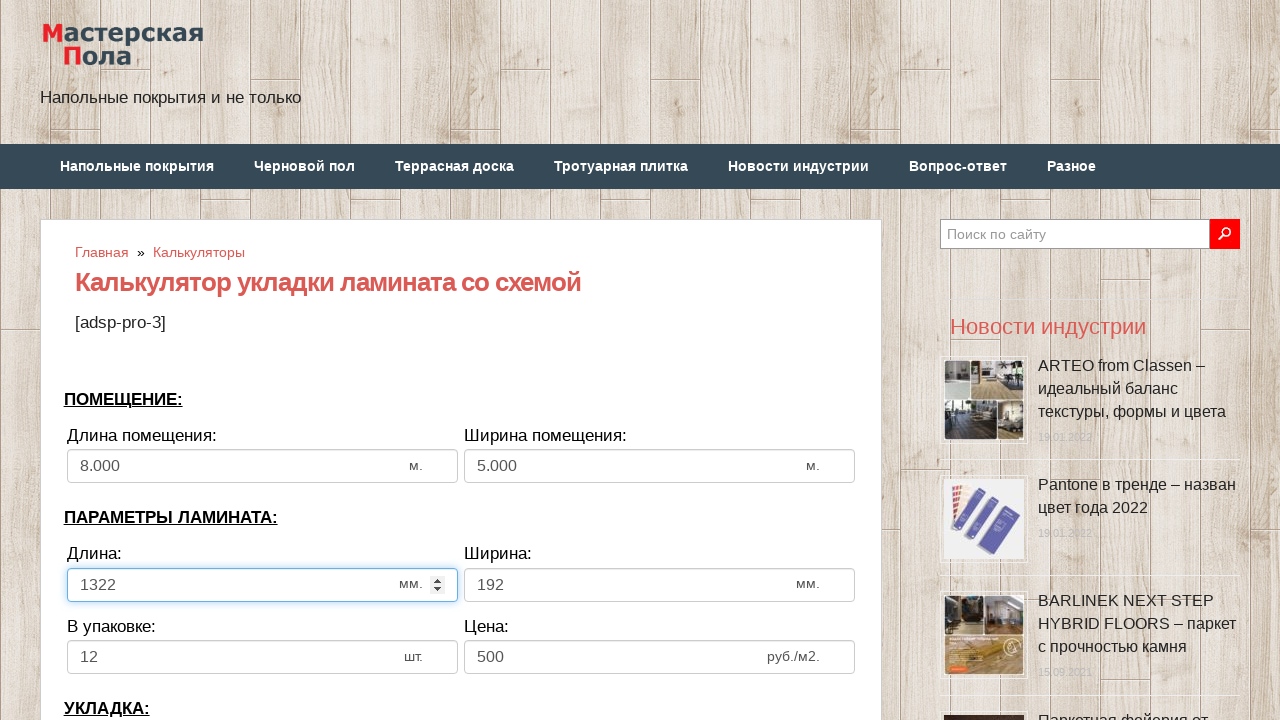

Incremented laminate board length by 1mm on input[name='calc_lamwidth']
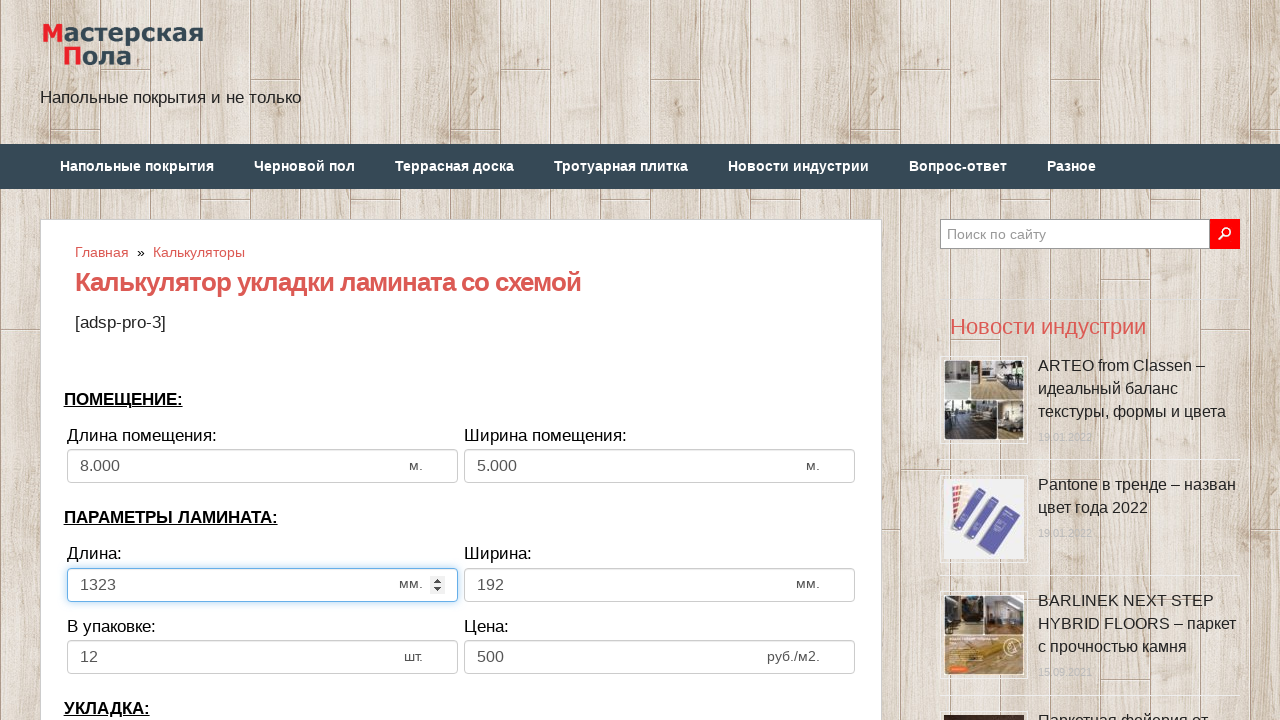

Incremented laminate board length by 1mm on input[name='calc_lamwidth']
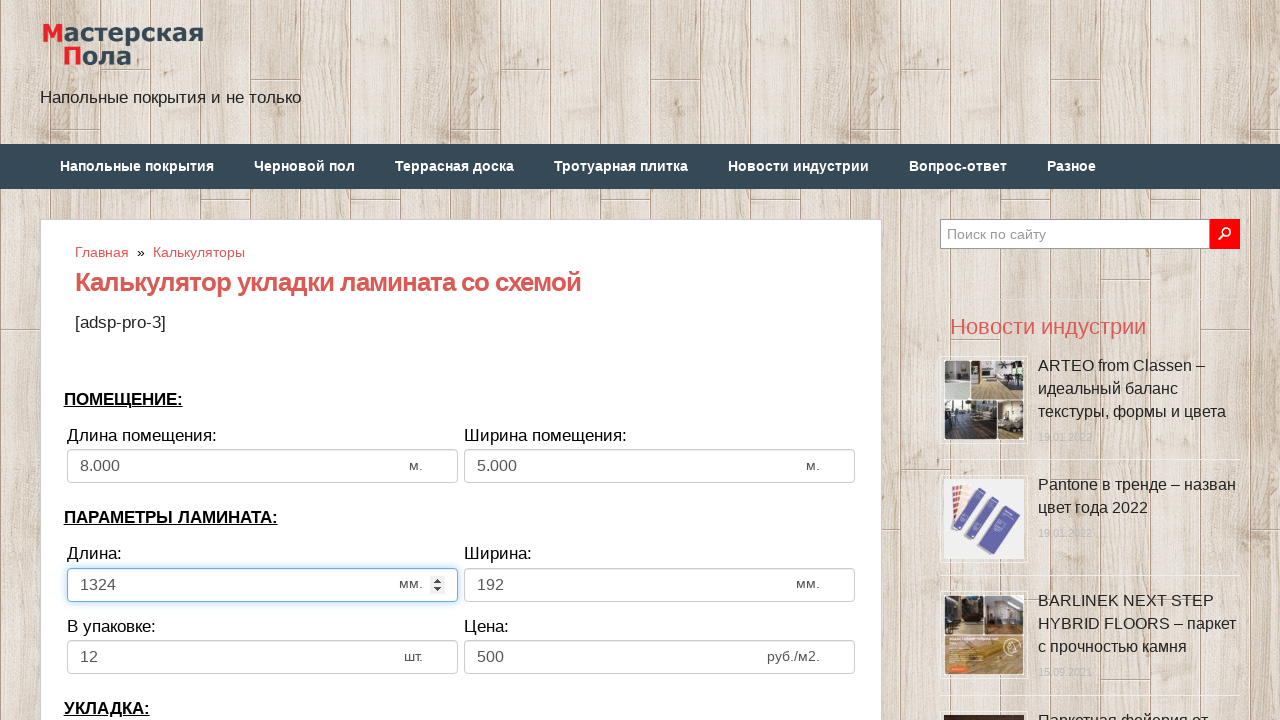

Incremented laminate board length by 1mm on input[name='calc_lamwidth']
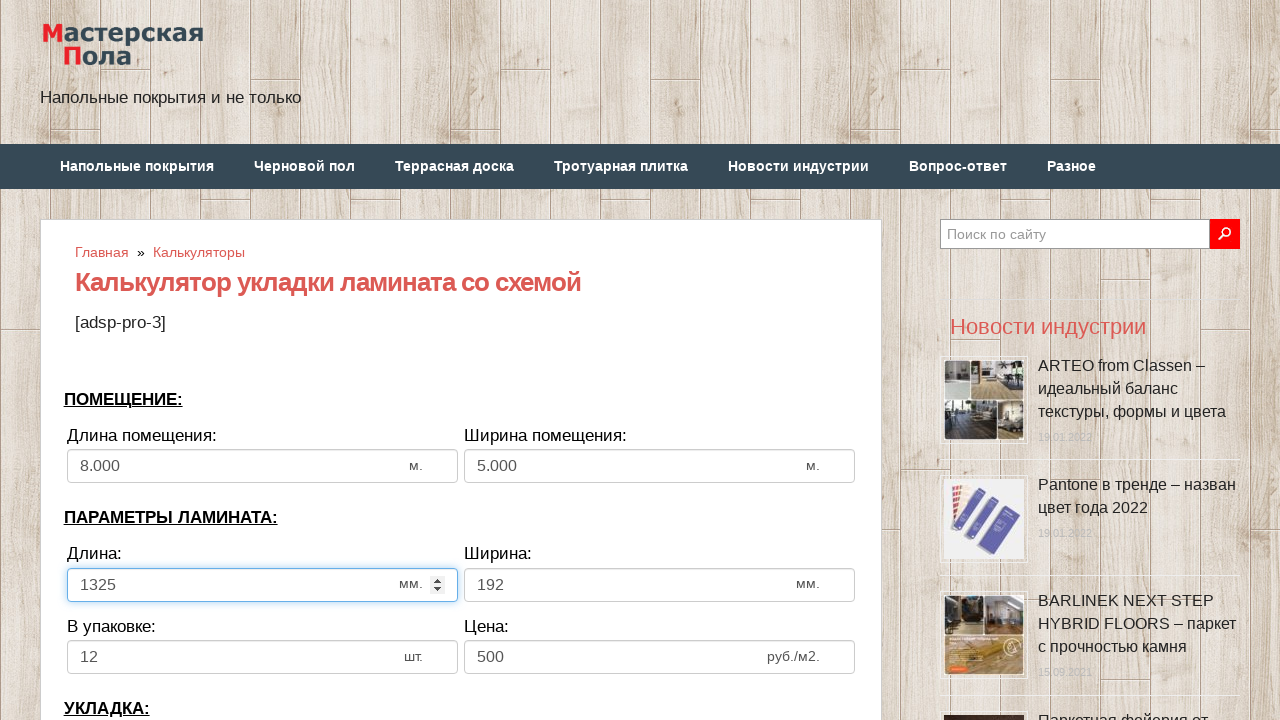

Incremented laminate board length by 1mm on input[name='calc_lamwidth']
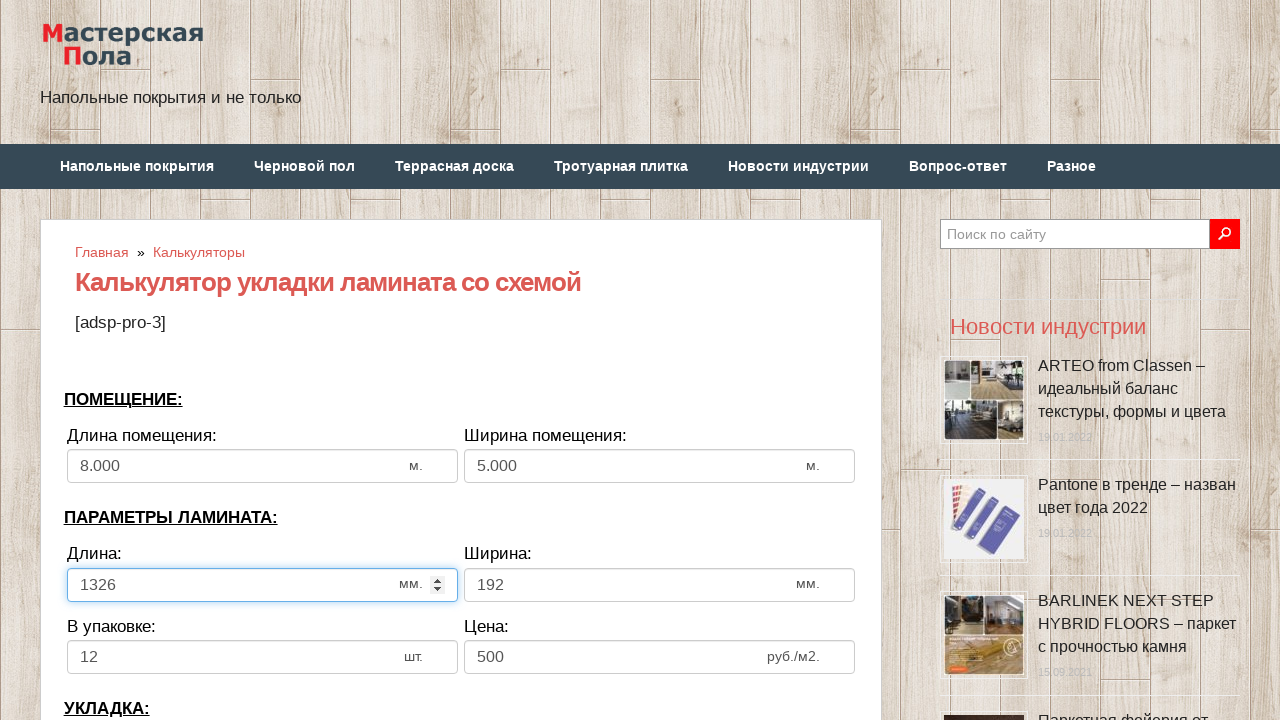

Incremented laminate board length by 1mm on input[name='calc_lamwidth']
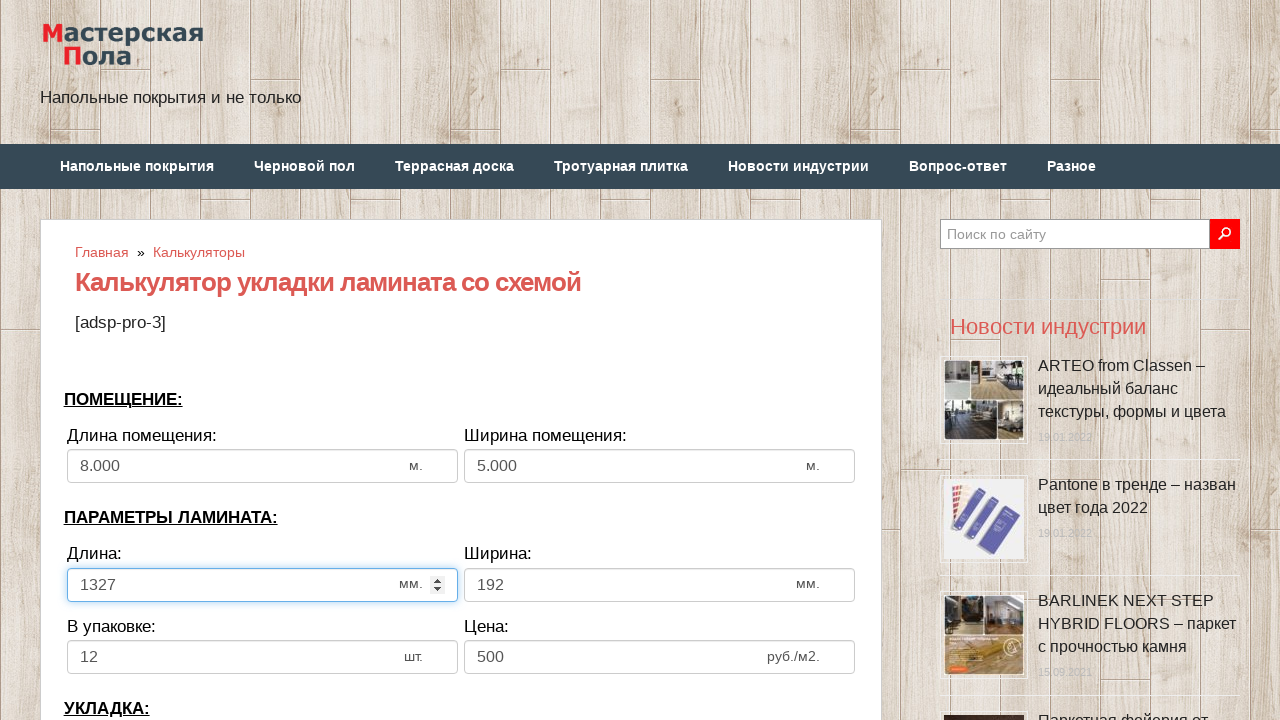

Incremented laminate board length by 1mm on input[name='calc_lamwidth']
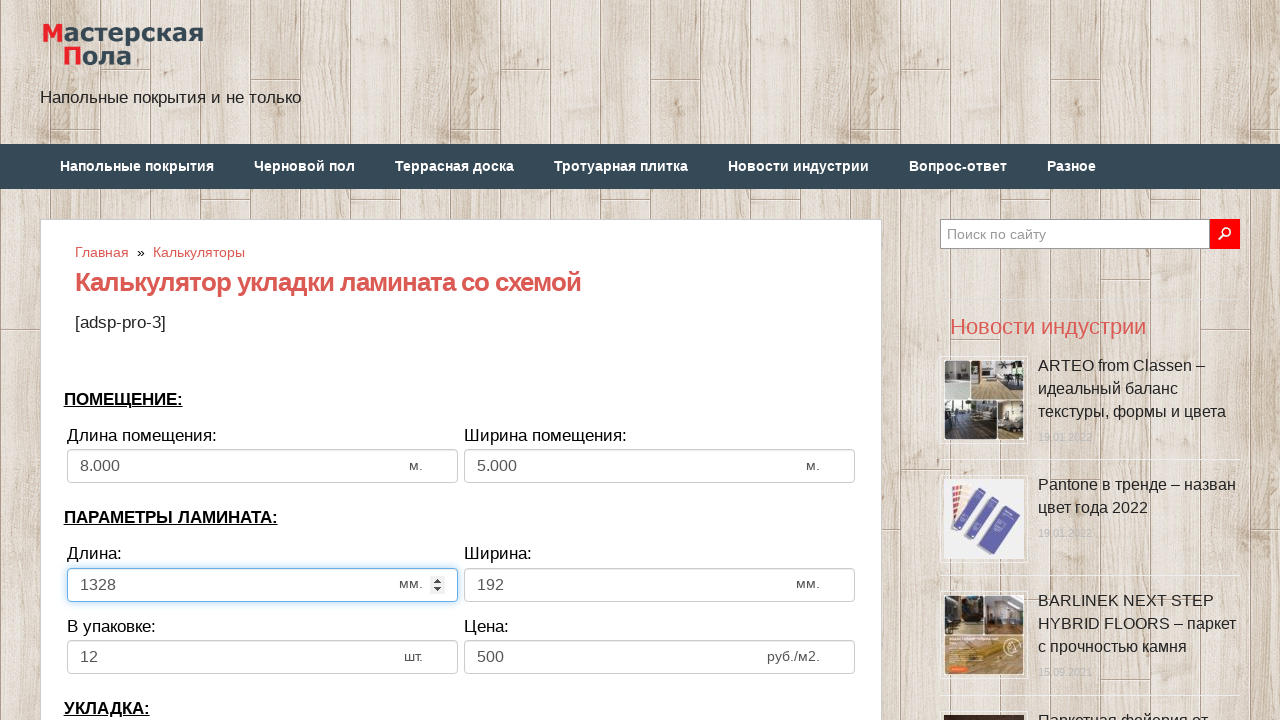

Incremented laminate board length by 1mm on input[name='calc_lamwidth']
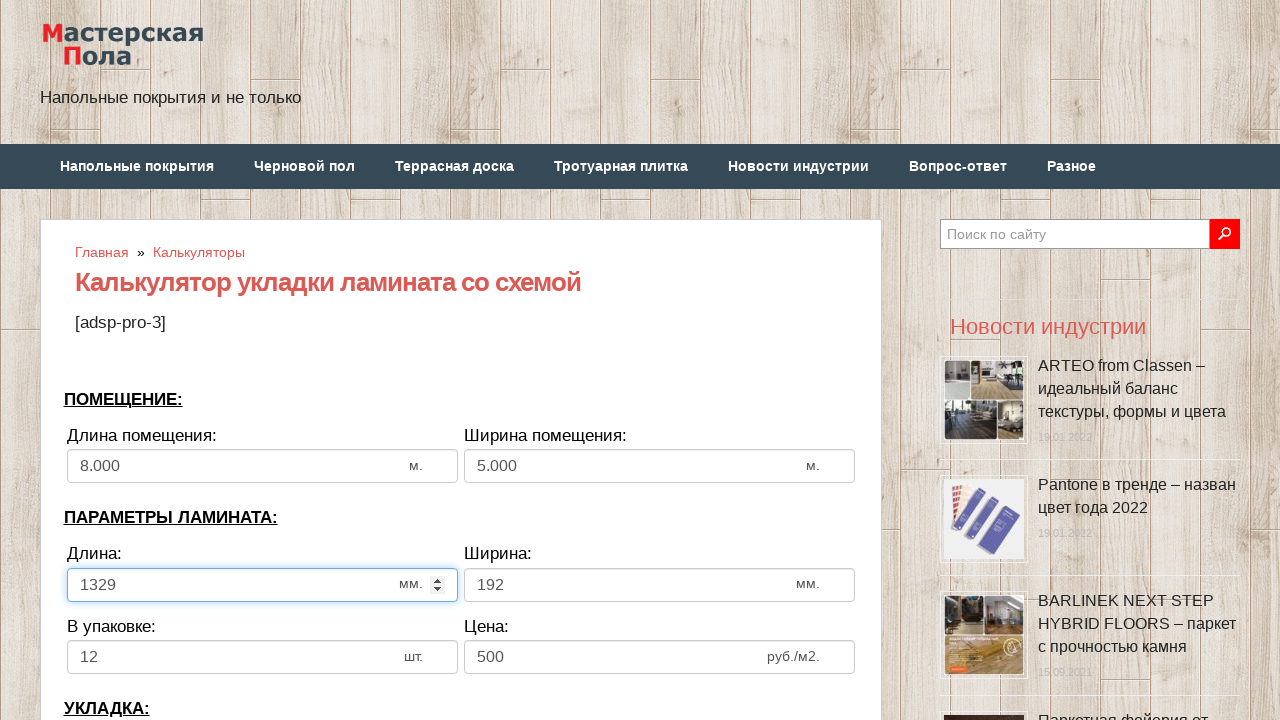

Incremented laminate board length by 1mm on input[name='calc_lamwidth']
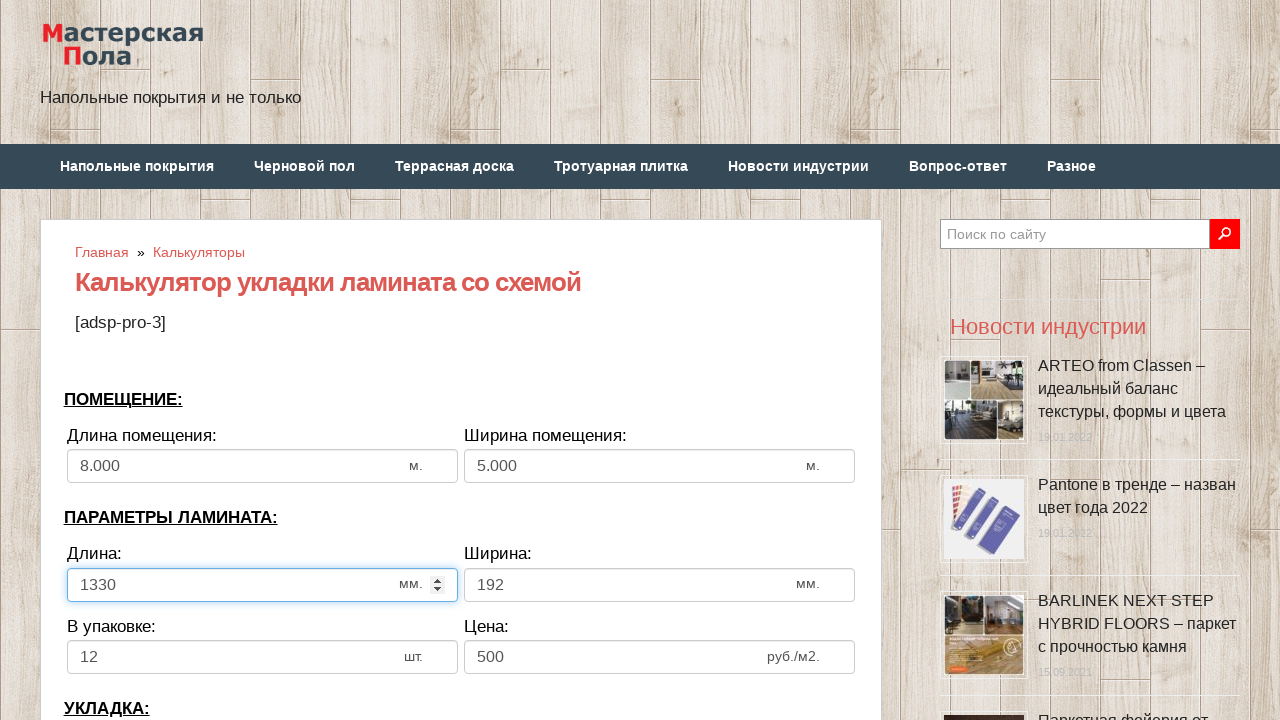

Incremented laminate board length by 1mm on input[name='calc_lamwidth']
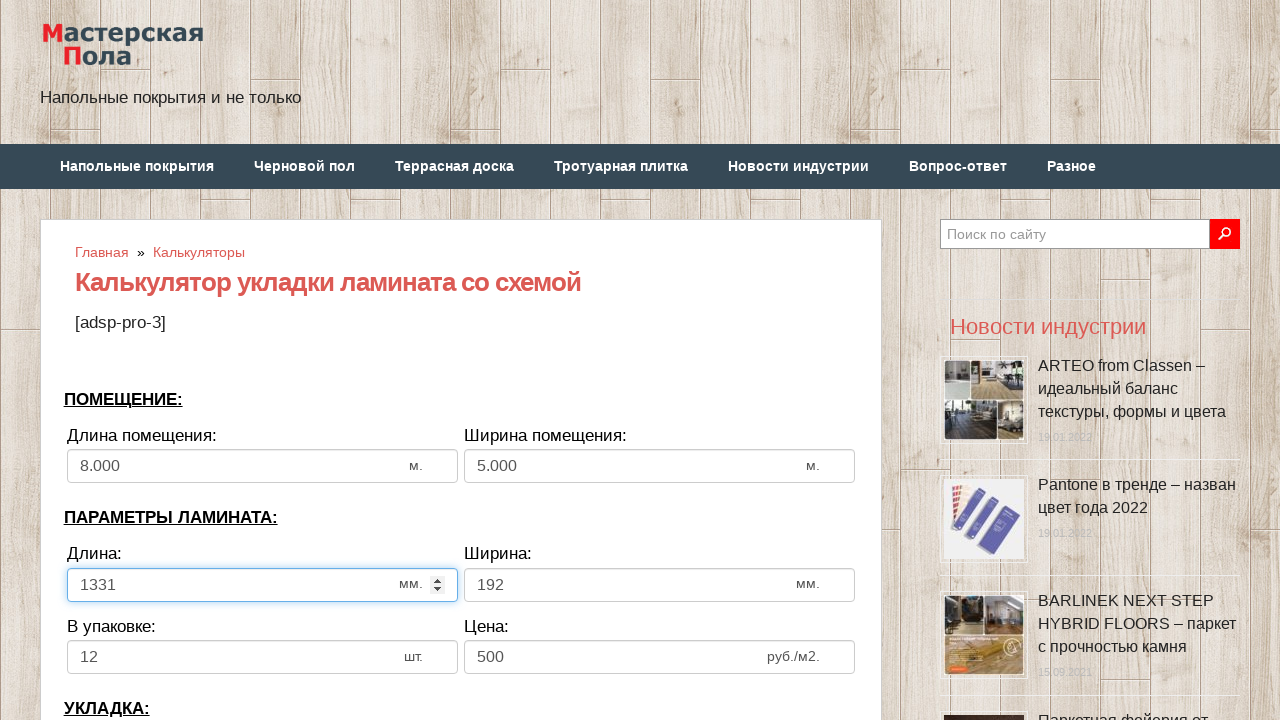

Incremented laminate board length by 1mm on input[name='calc_lamwidth']
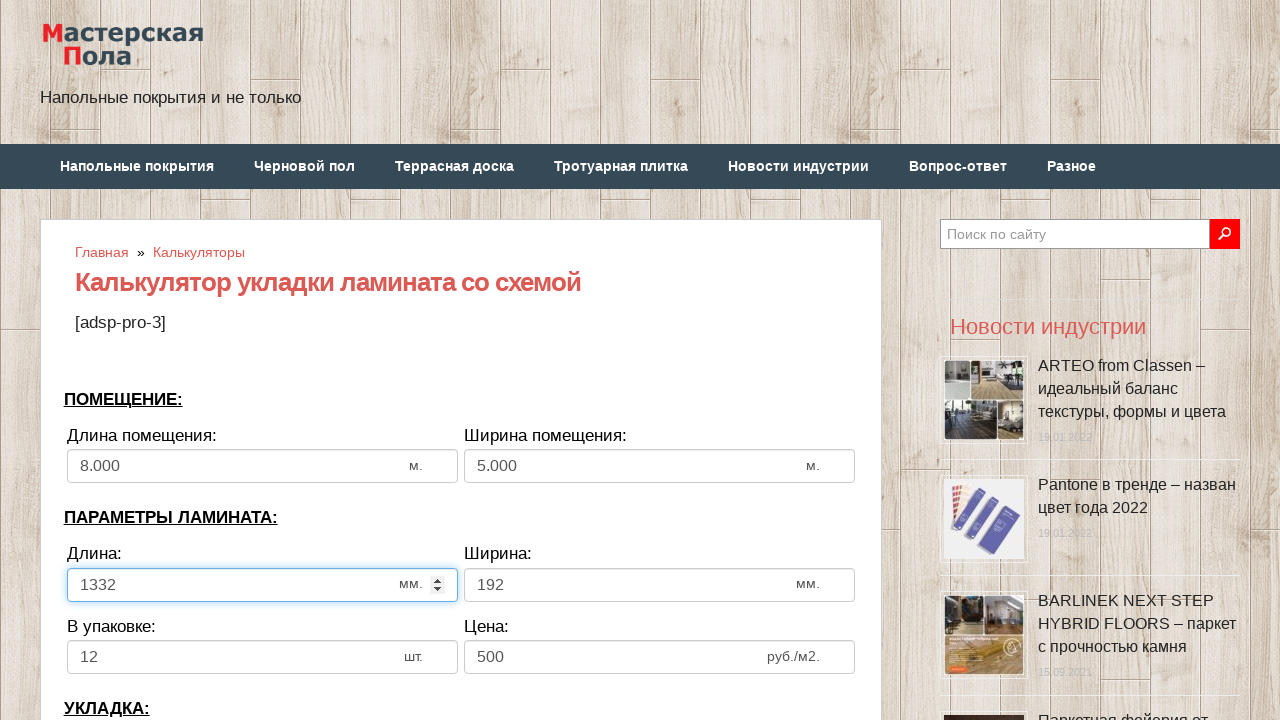

Incremented laminate board length by 1mm on input[name='calc_lamwidth']
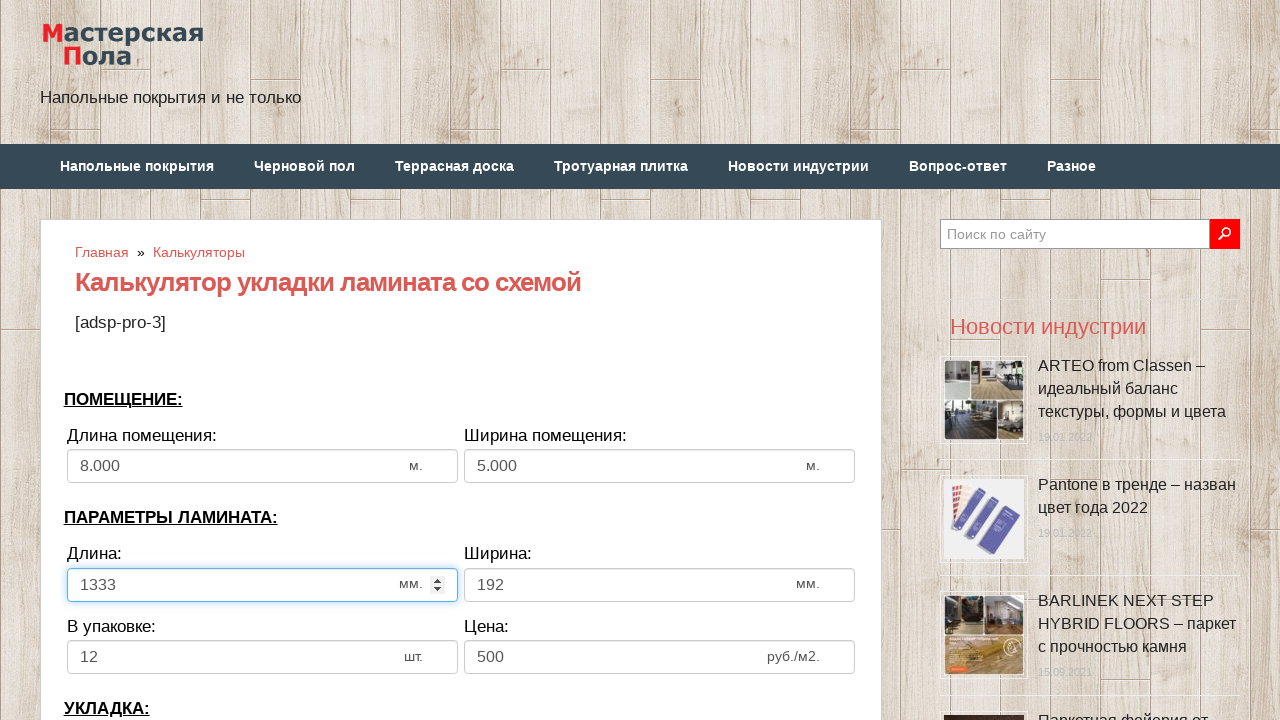

Incremented laminate board length by 1mm on input[name='calc_lamwidth']
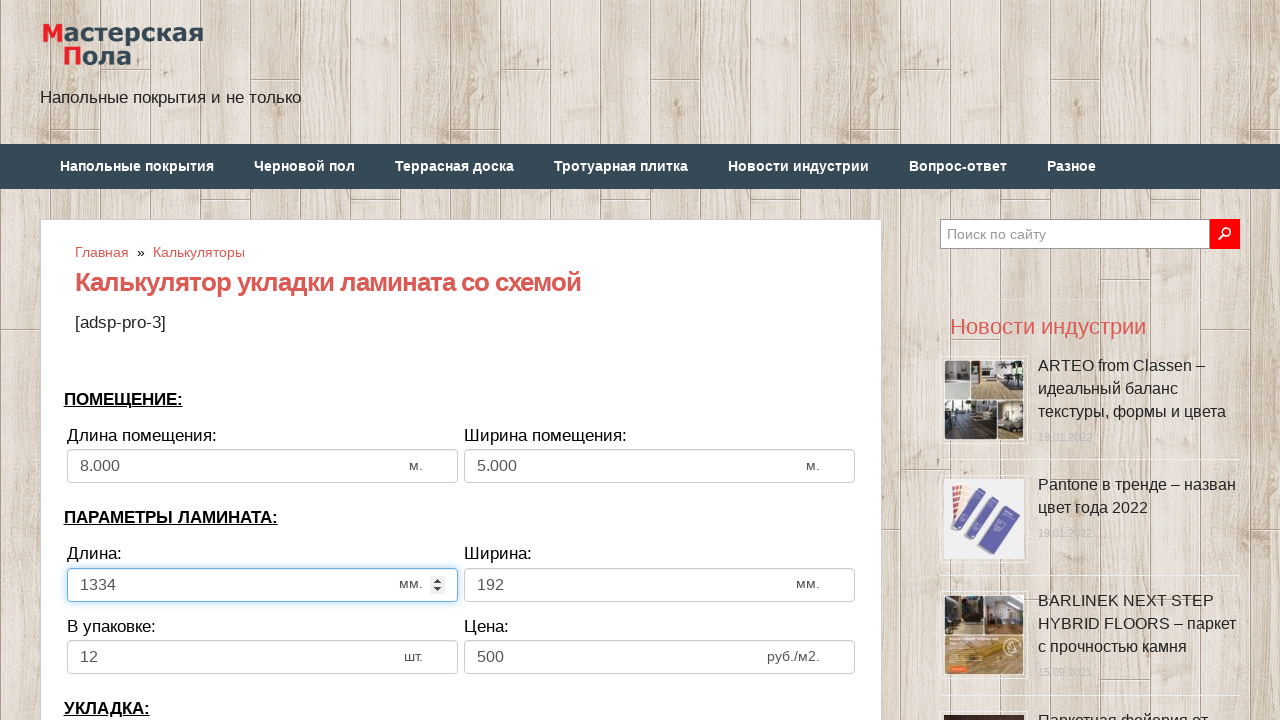

Incremented laminate board length by 1mm on input[name='calc_lamwidth']
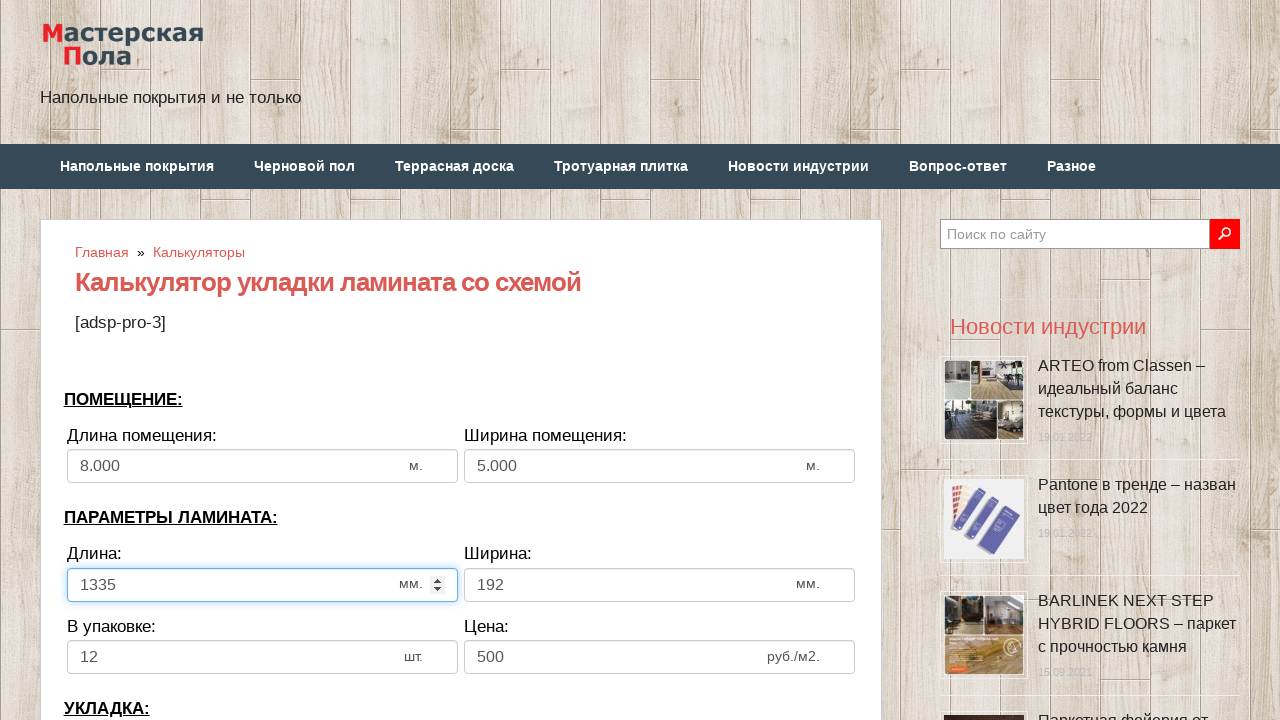

Incremented laminate board length by 1mm on input[name='calc_lamwidth']
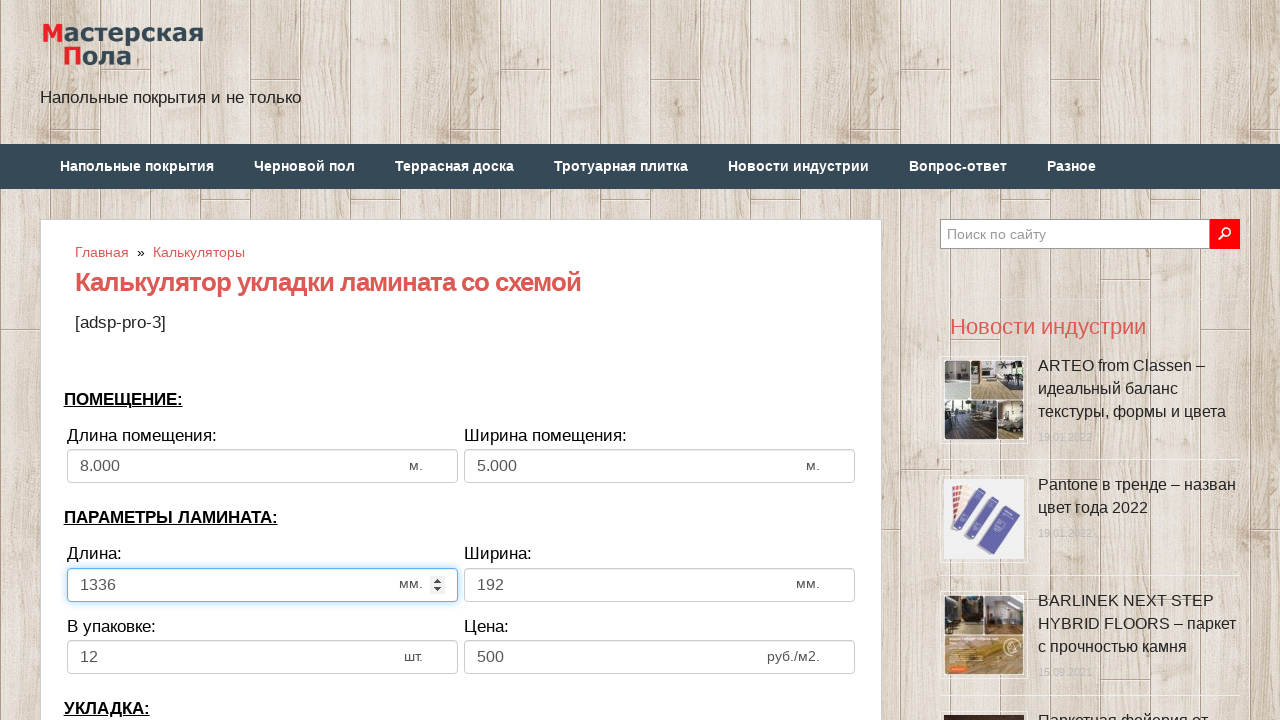

Incremented laminate board length by 1mm on input[name='calc_lamwidth']
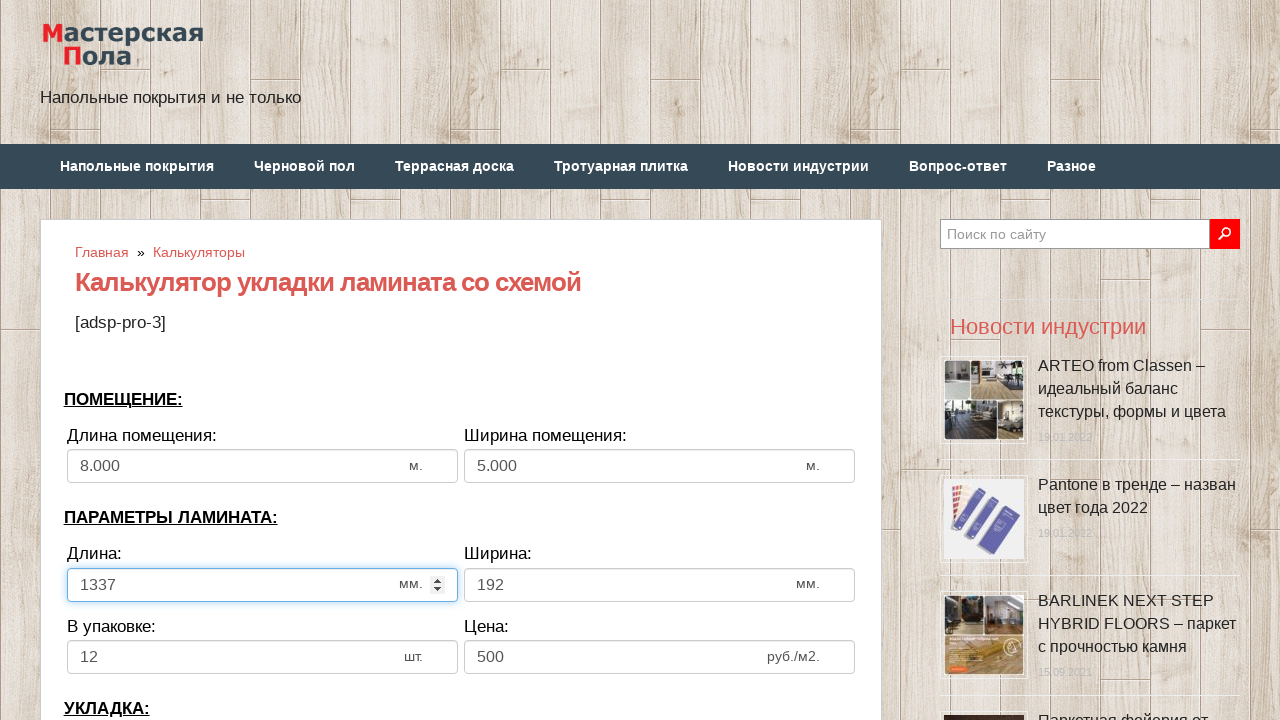

Incremented laminate board length by 1mm on input[name='calc_lamwidth']
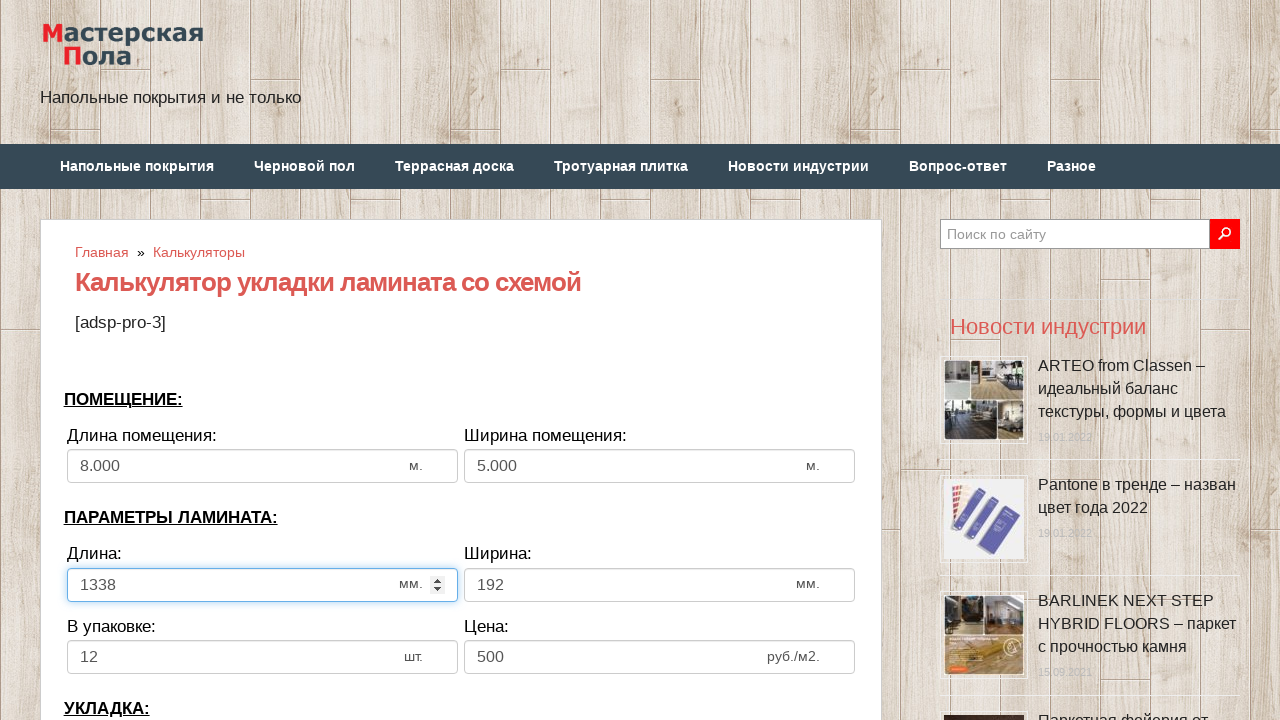

Incremented laminate board length by 1mm on input[name='calc_lamwidth']
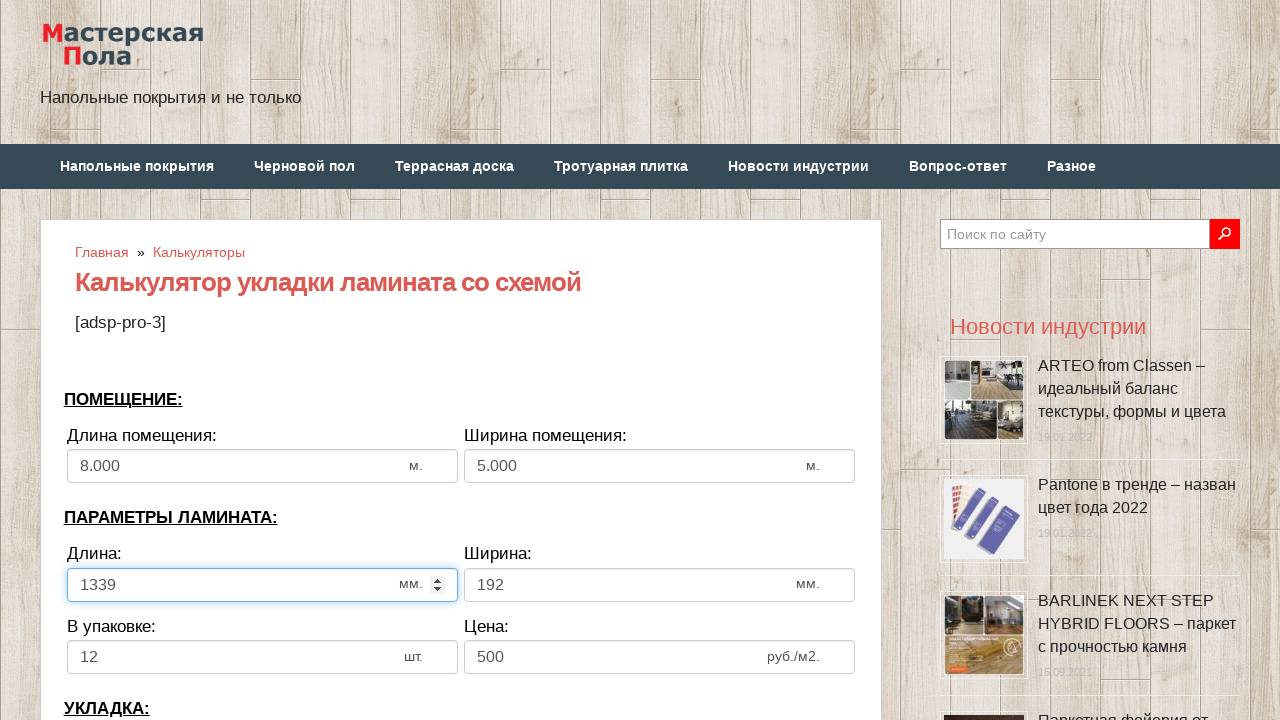

Incremented laminate board length by 1mm on input[name='calc_lamwidth']
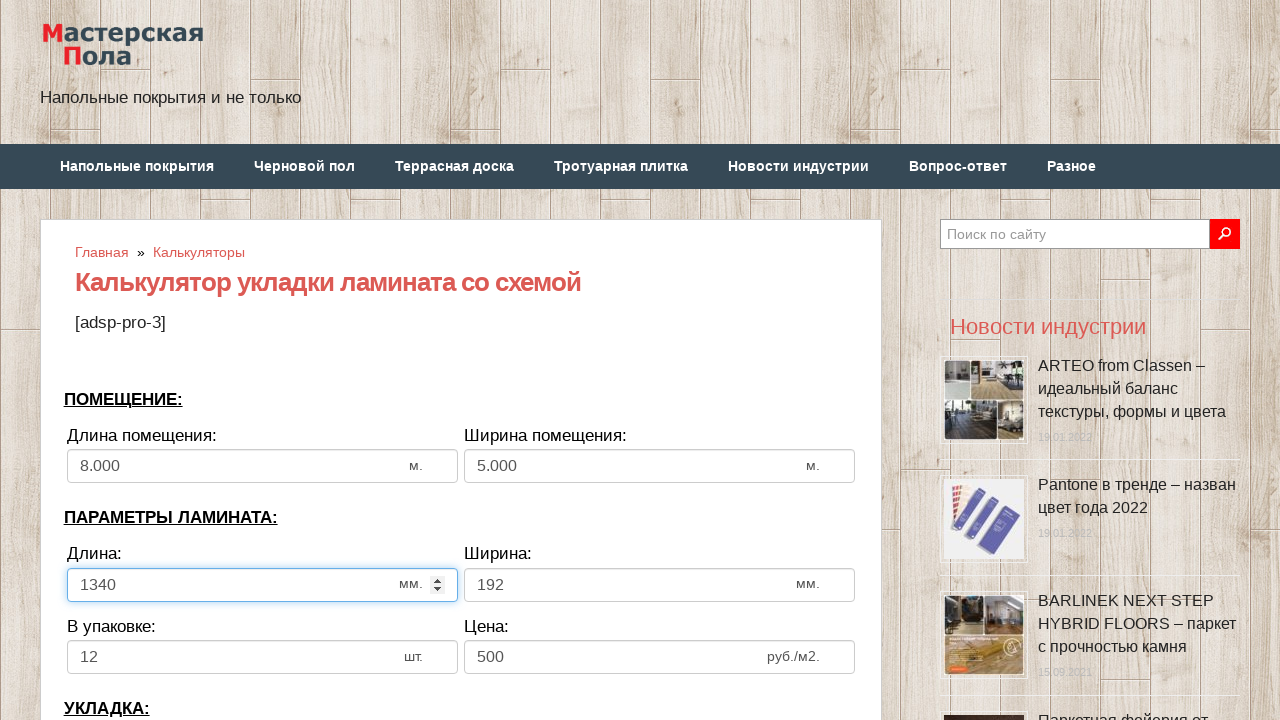

Incremented laminate board length by 1mm on input[name='calc_lamwidth']
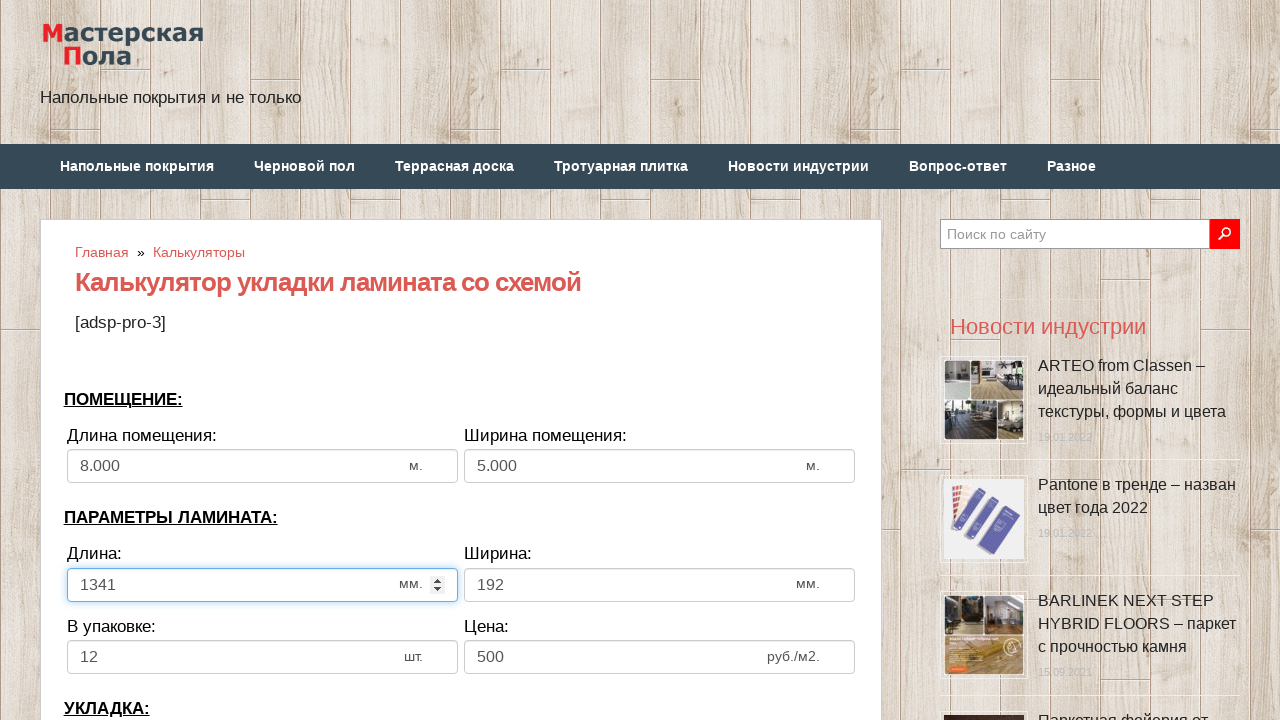

Incremented laminate board length by 1mm on input[name='calc_lamwidth']
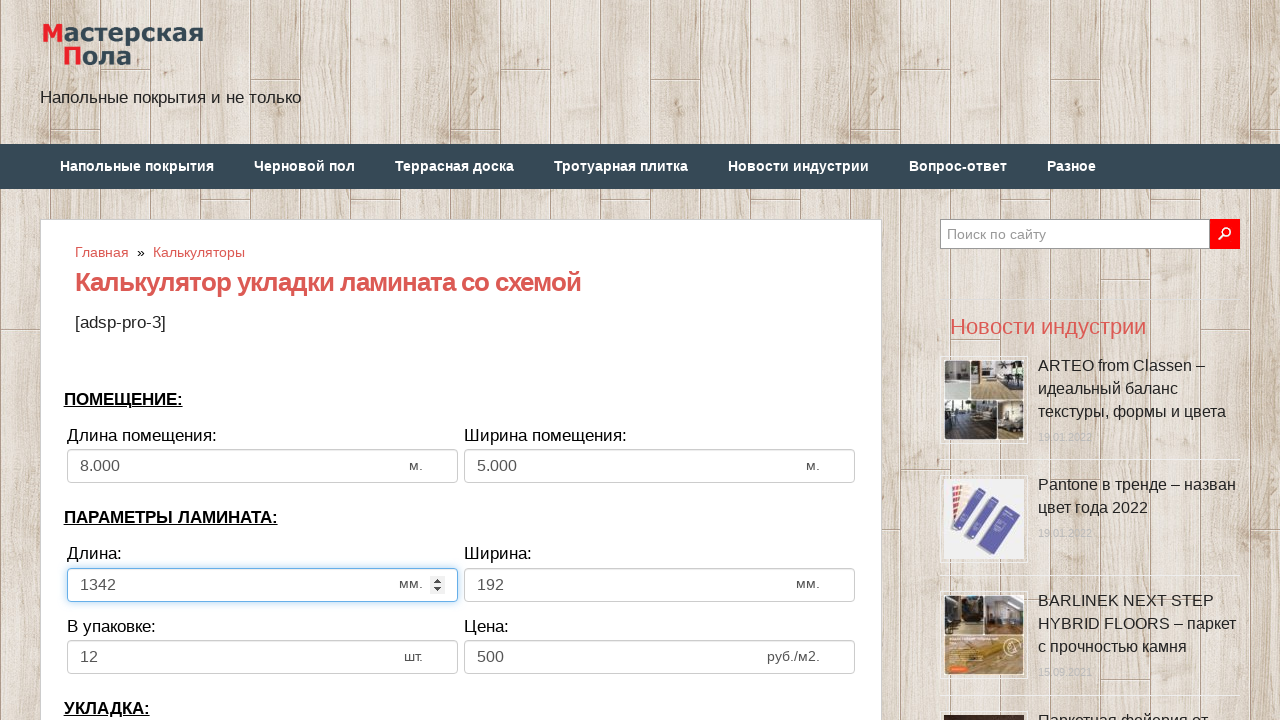

Incremented laminate board length by 1mm on input[name='calc_lamwidth']
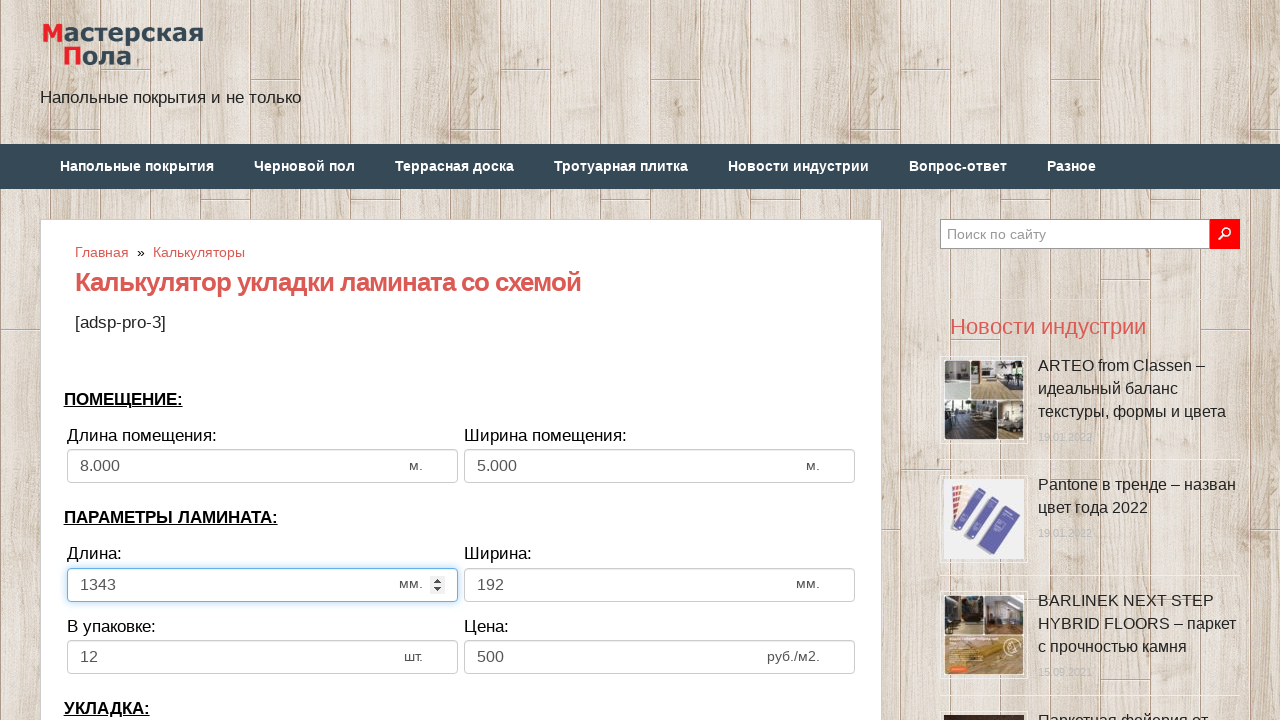

Incremented laminate board length by 1mm on input[name='calc_lamwidth']
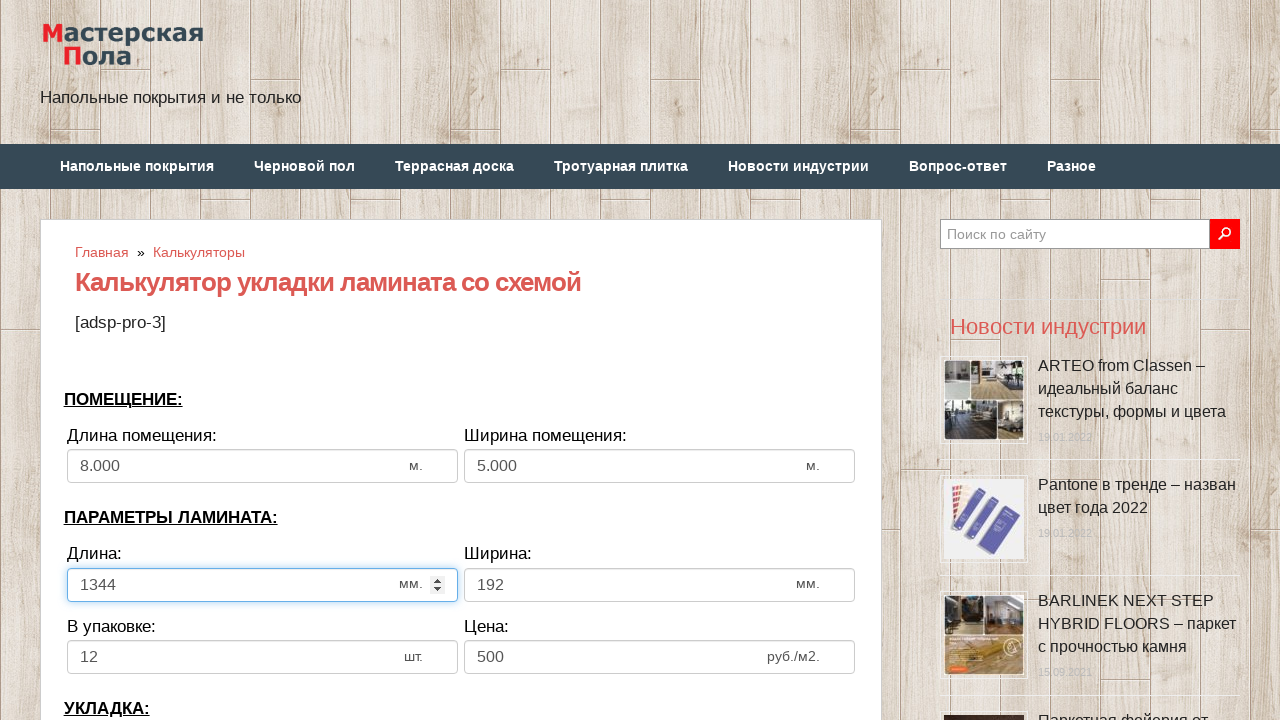

Incremented laminate board length by 1mm on input[name='calc_lamwidth']
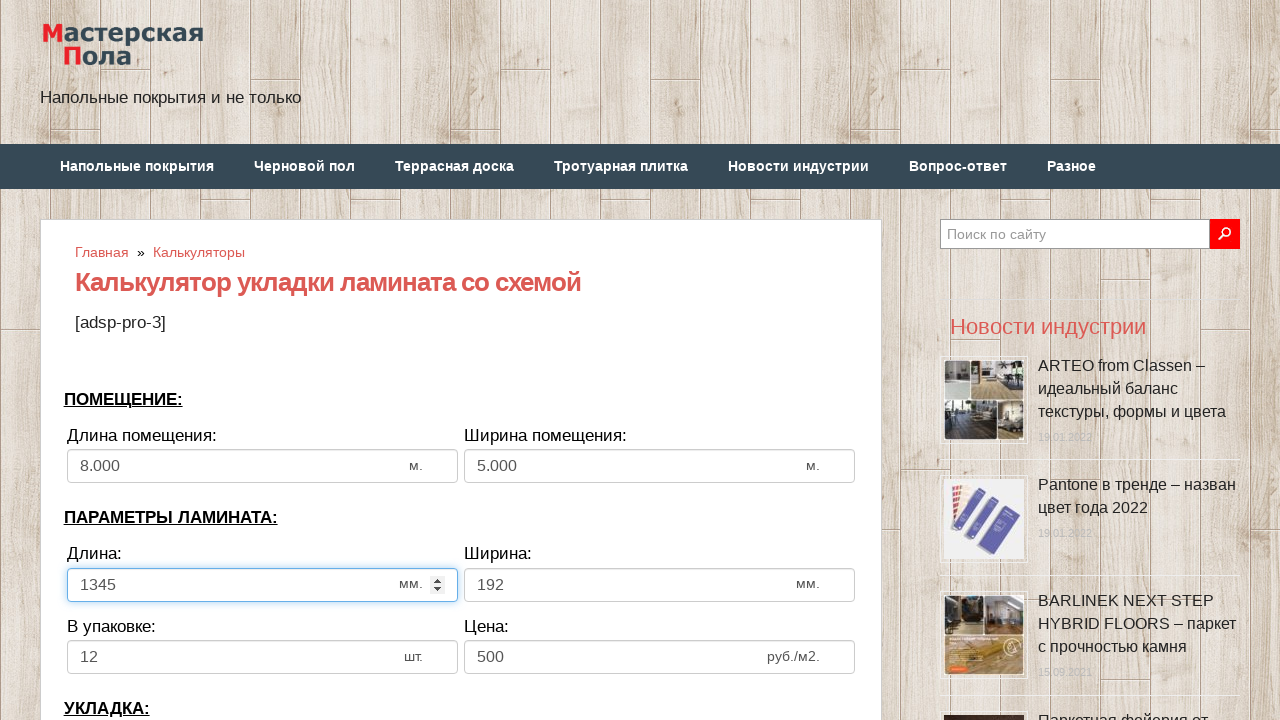

Incremented laminate board length by 1mm on input[name='calc_lamwidth']
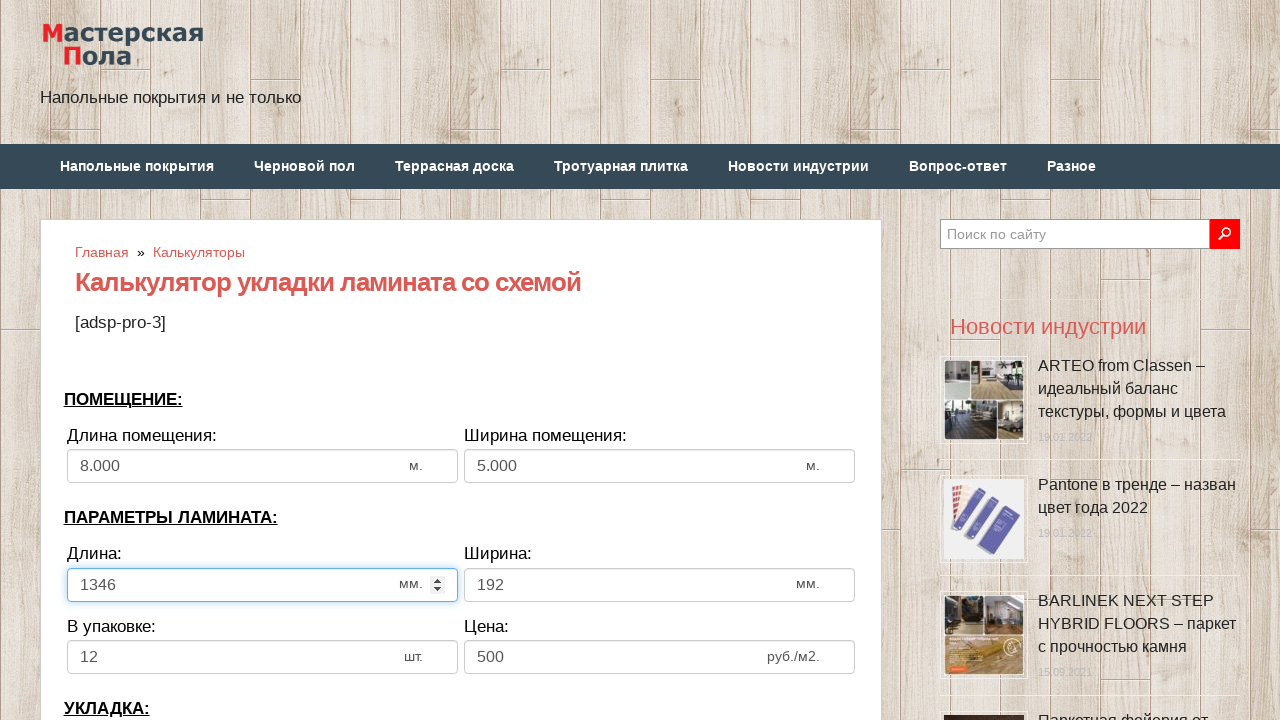

Incremented laminate board length by 1mm on input[name='calc_lamwidth']
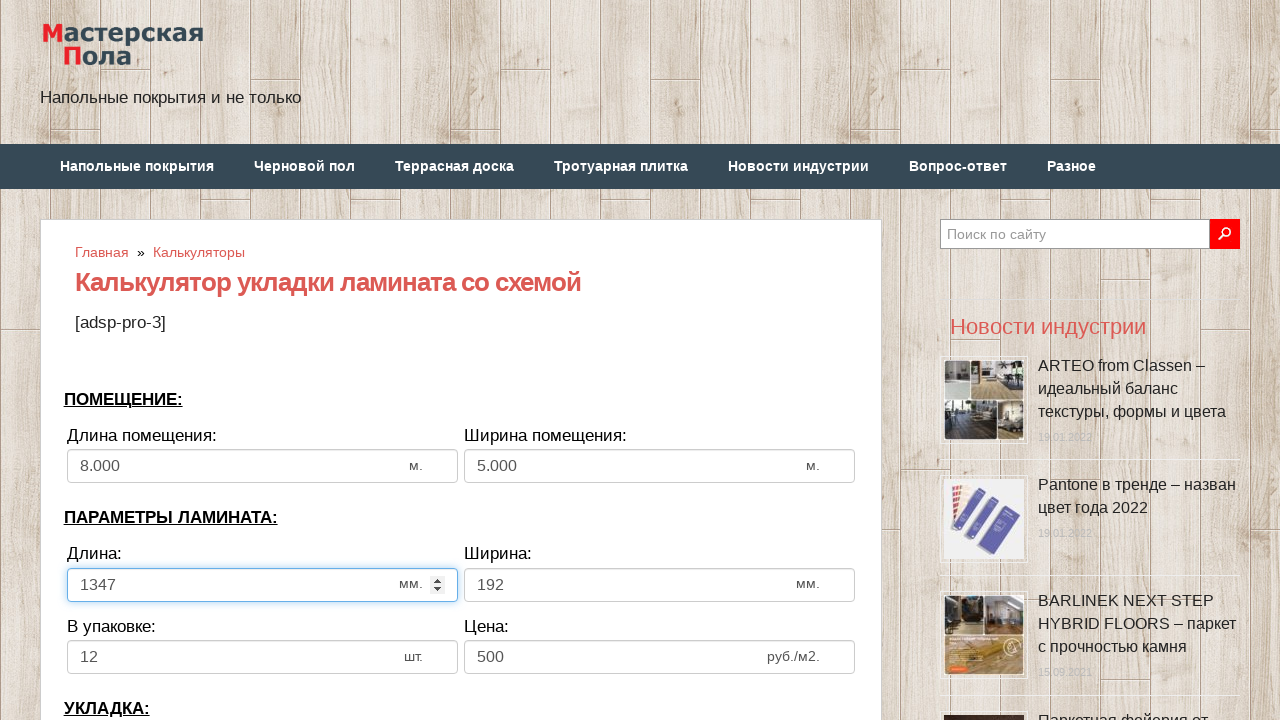

Incremented laminate board length by 1mm on input[name='calc_lamwidth']
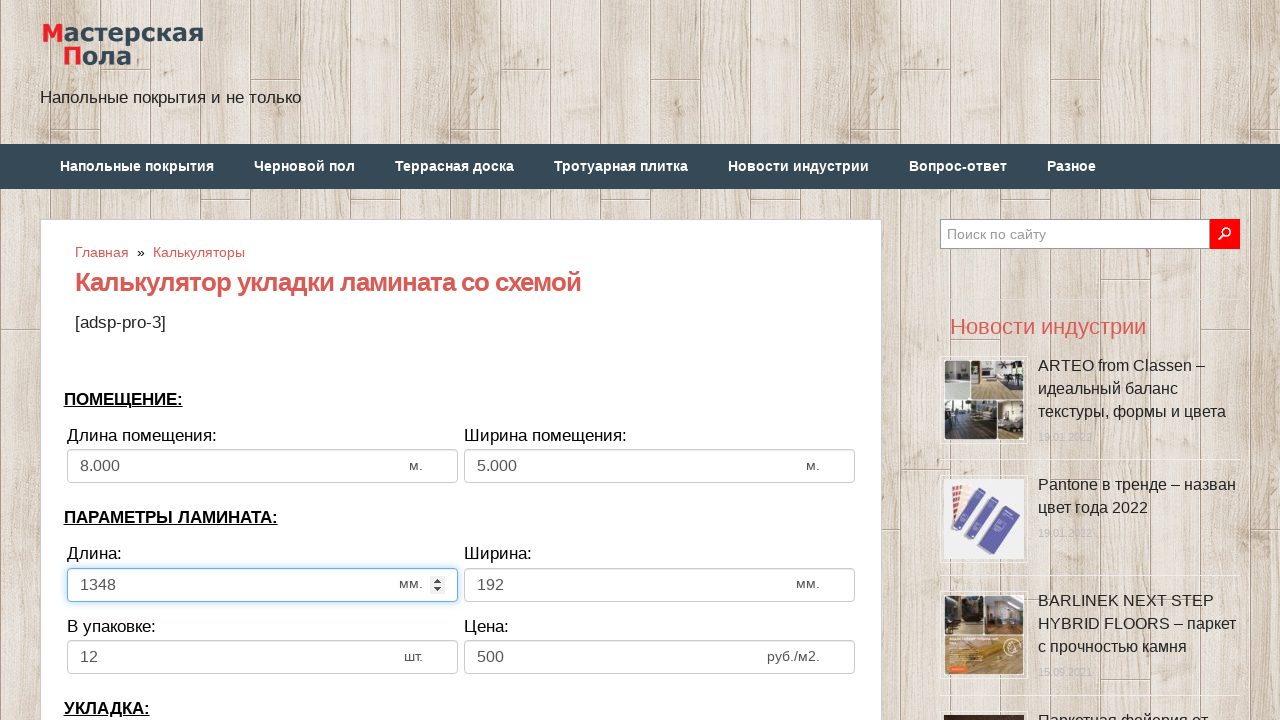

Incremented laminate board length by 1mm on input[name='calc_lamwidth']
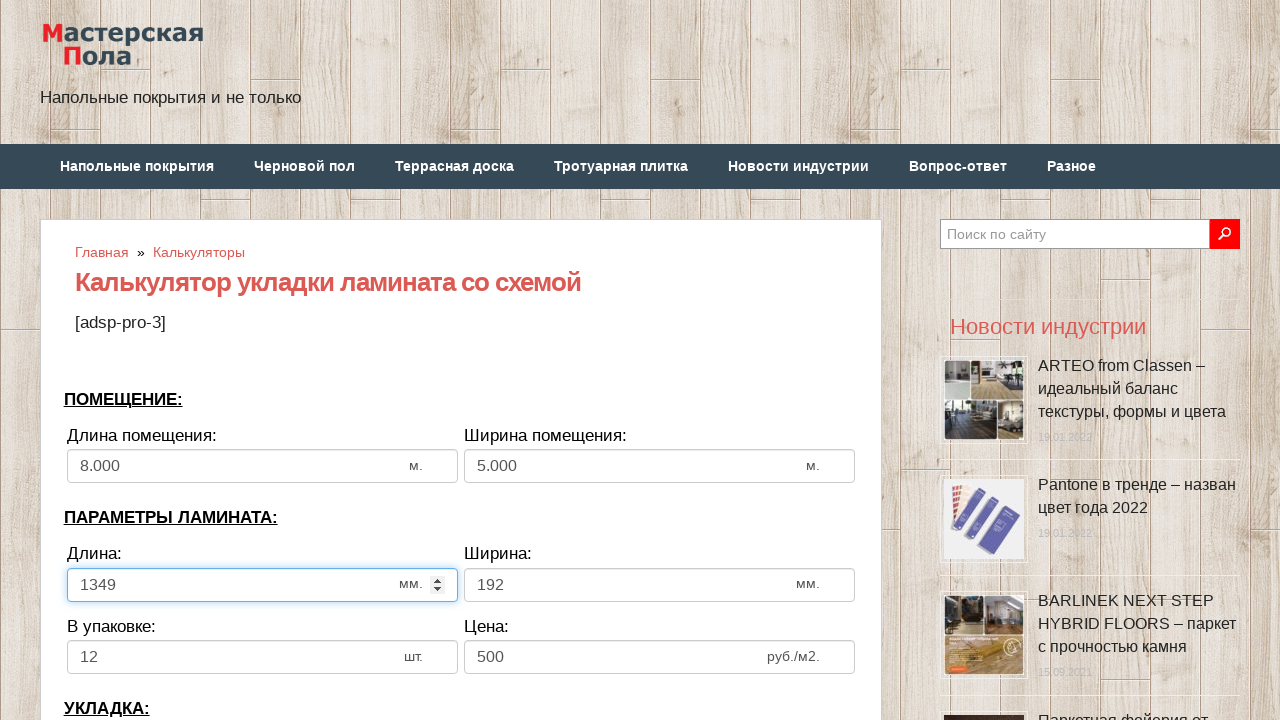

Incremented laminate board length by 1mm on input[name='calc_lamwidth']
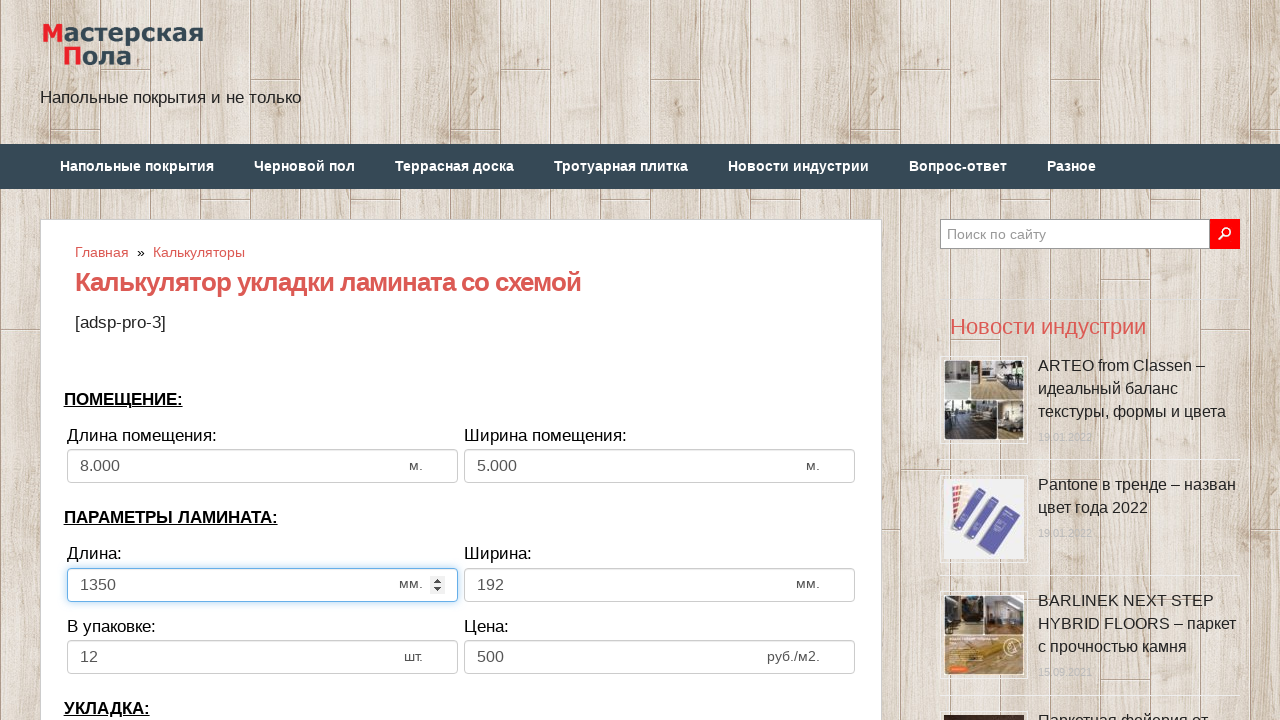

Incremented laminate board width by 1mm on input[name='calc_lamheight']
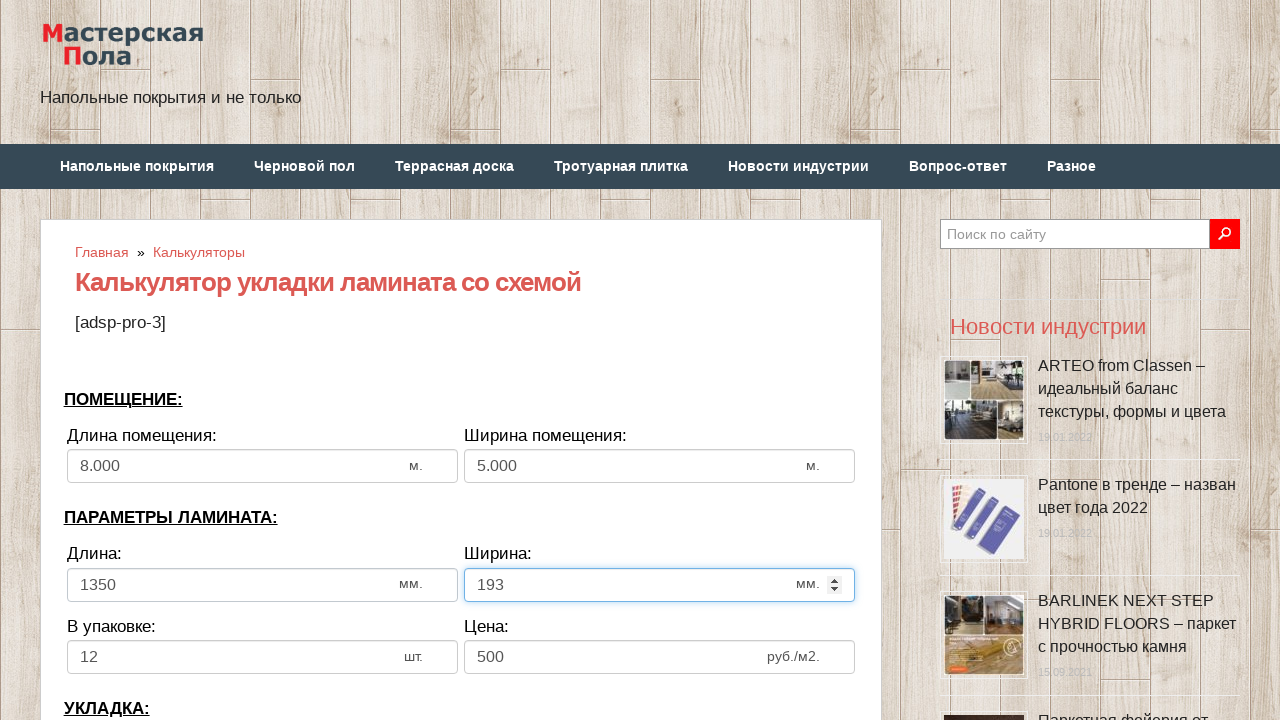

Incremented laminate board width by 1mm on input[name='calc_lamheight']
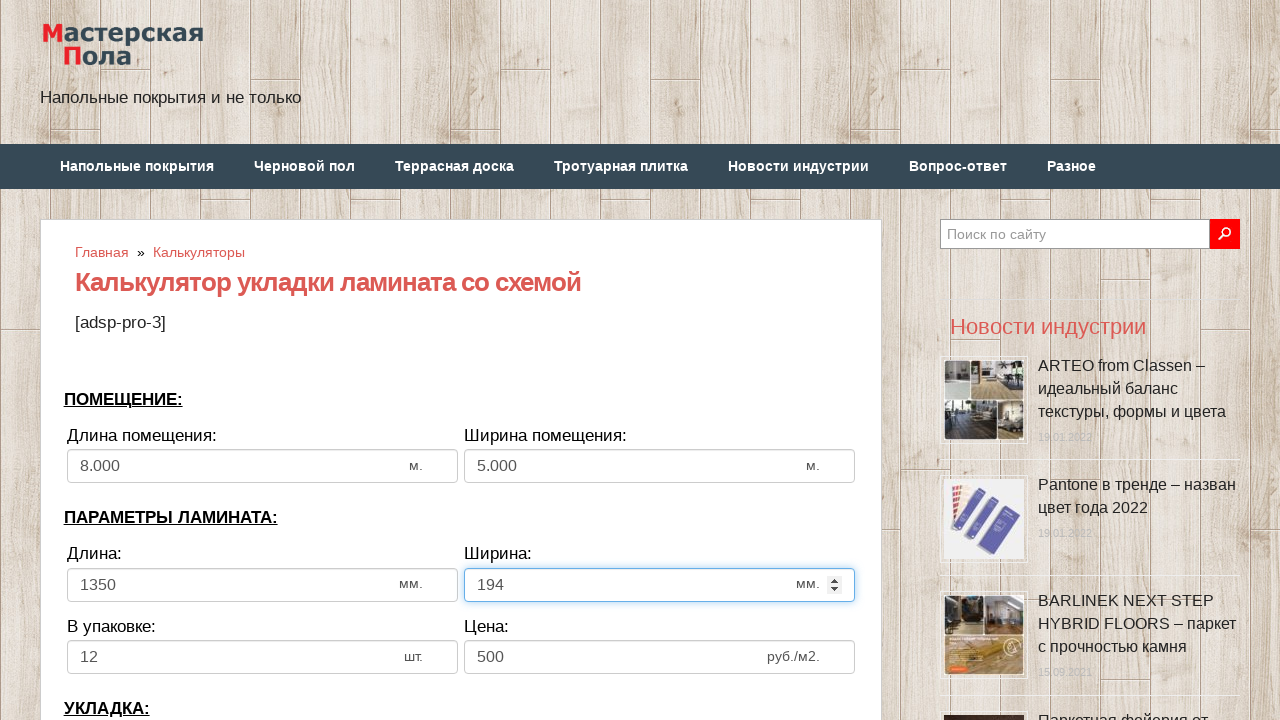

Incremented laminate board width by 1mm on input[name='calc_lamheight']
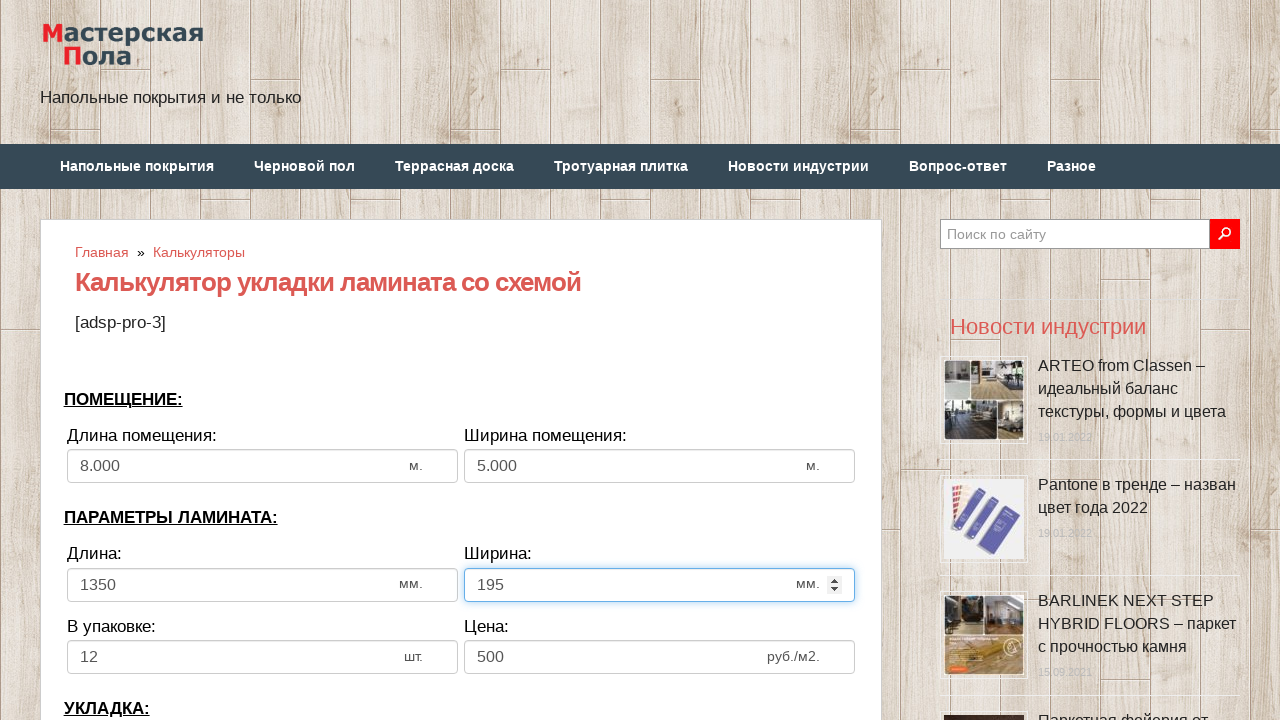

Incremented laminate board width by 1mm on input[name='calc_lamheight']
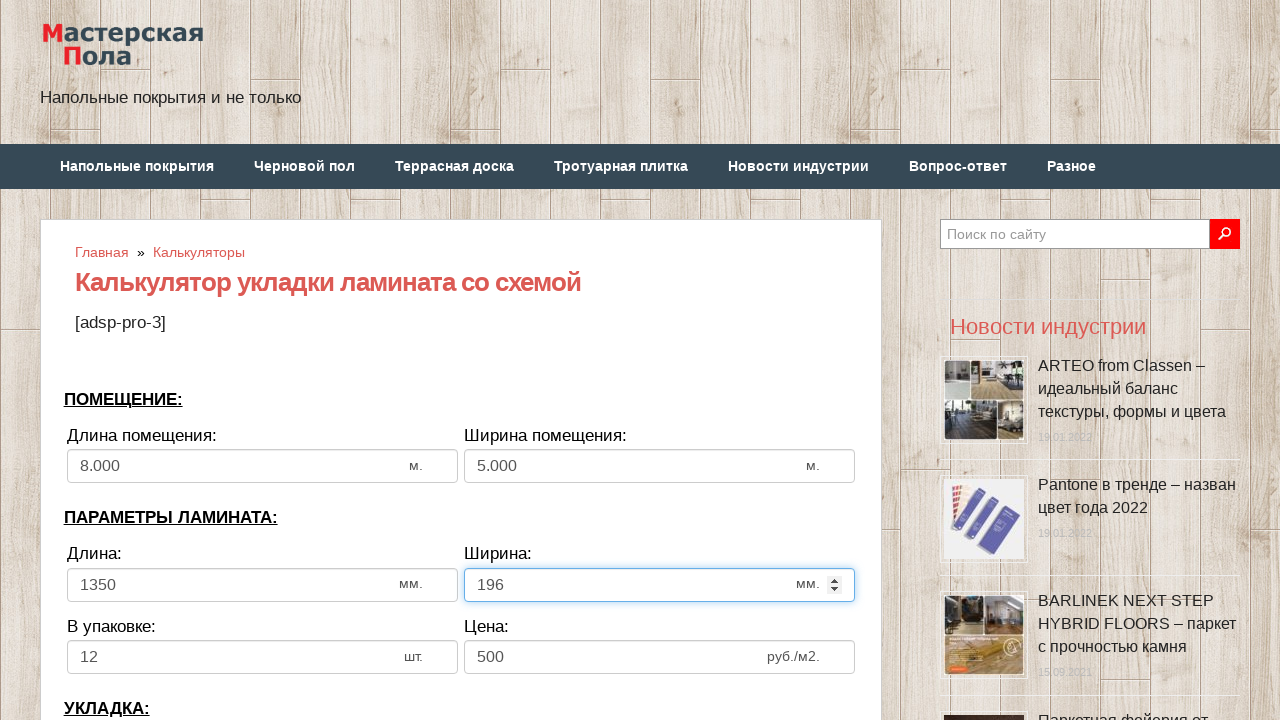

Incremented laminate board width by 1mm on input[name='calc_lamheight']
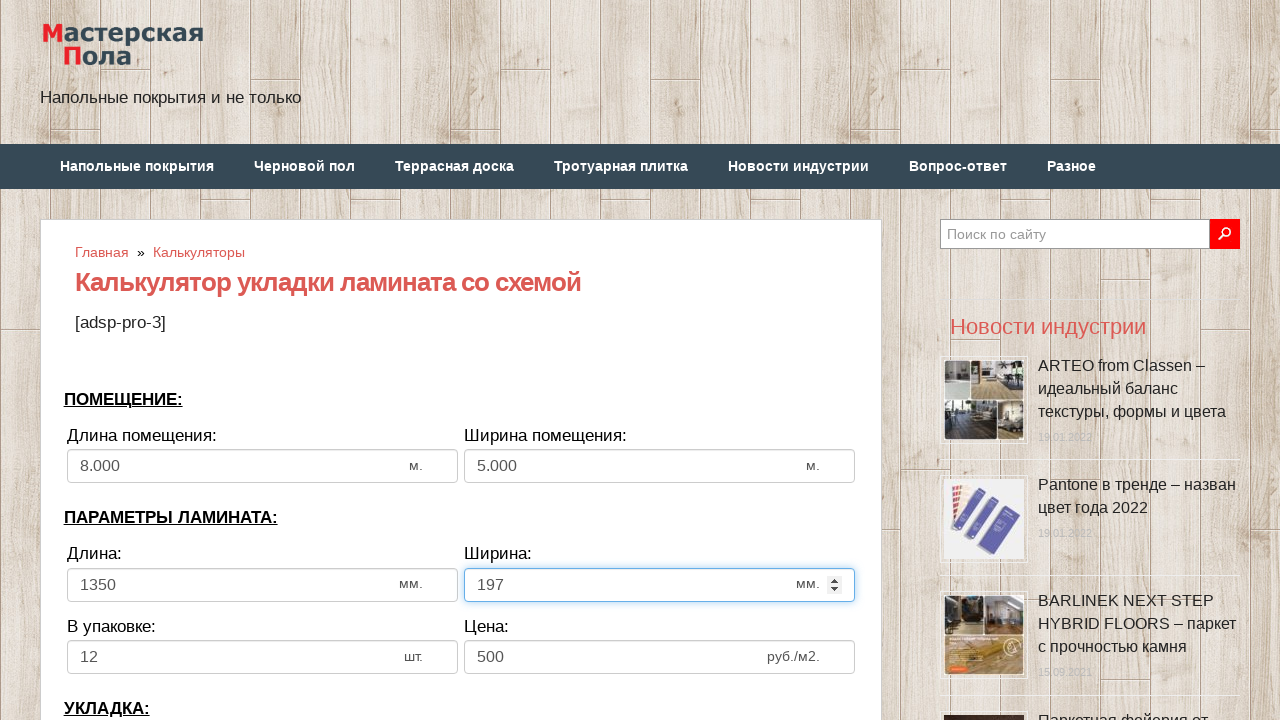

Incremented laminate board width by 1mm on input[name='calc_lamheight']
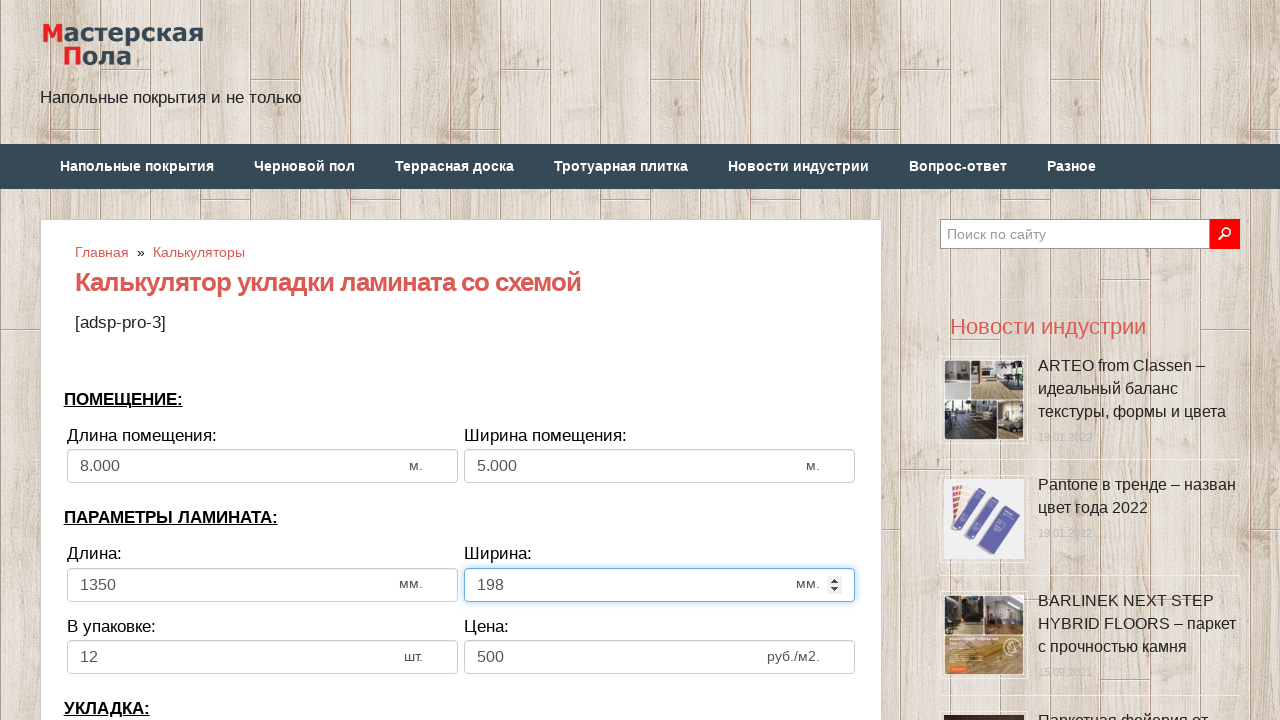

Incremented laminate board width by 1mm on input[name='calc_lamheight']
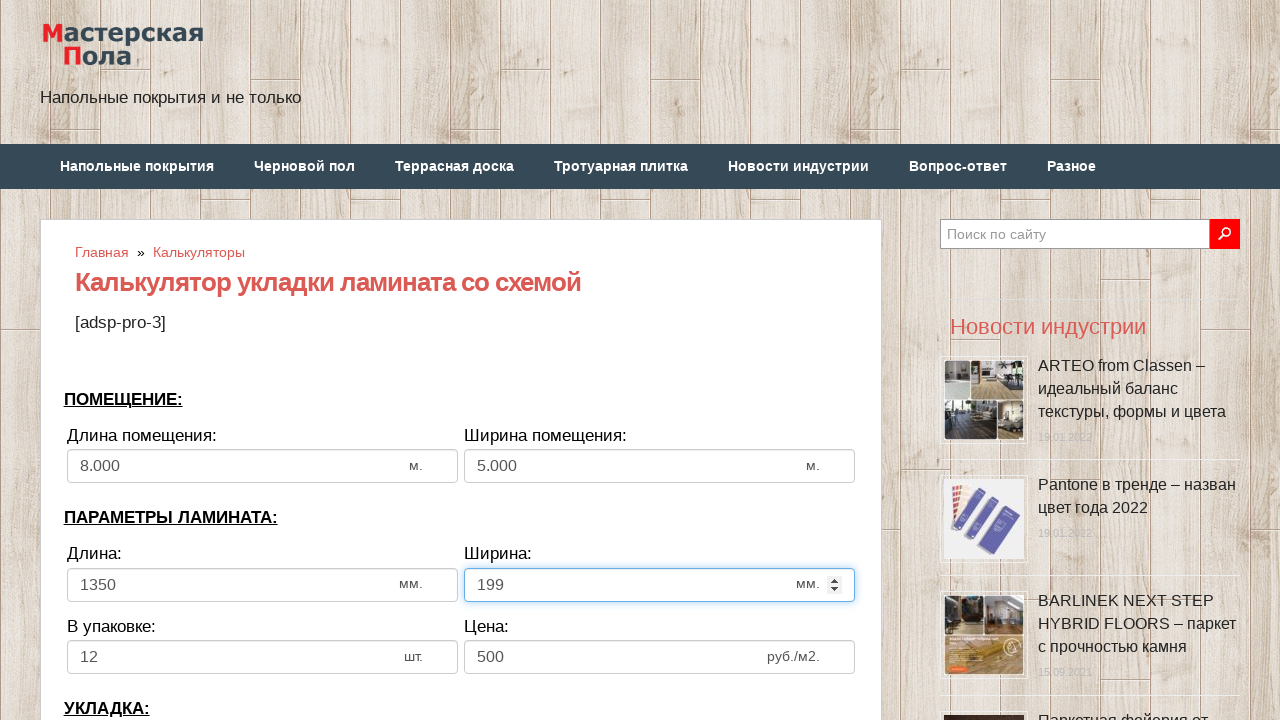

Incremented laminate board width by 1mm on input[name='calc_lamheight']
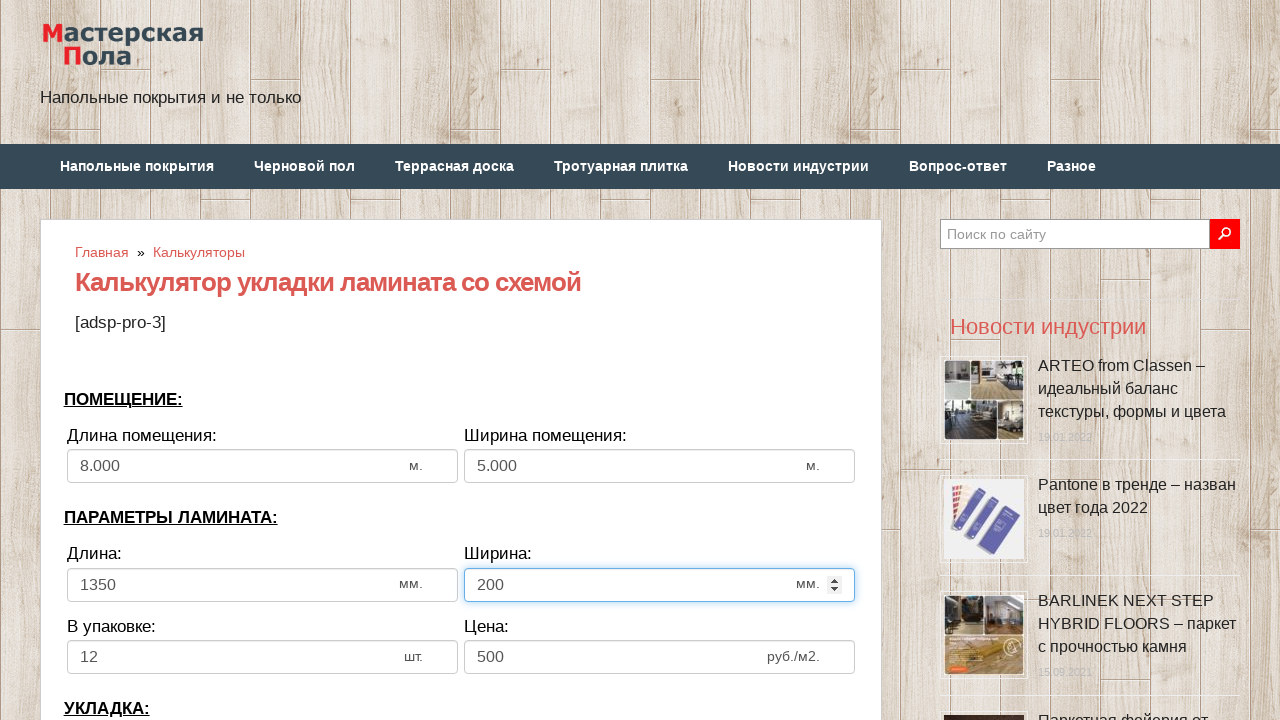

Decremented number of boards per pack by 1 on input[name='calc_inpack']
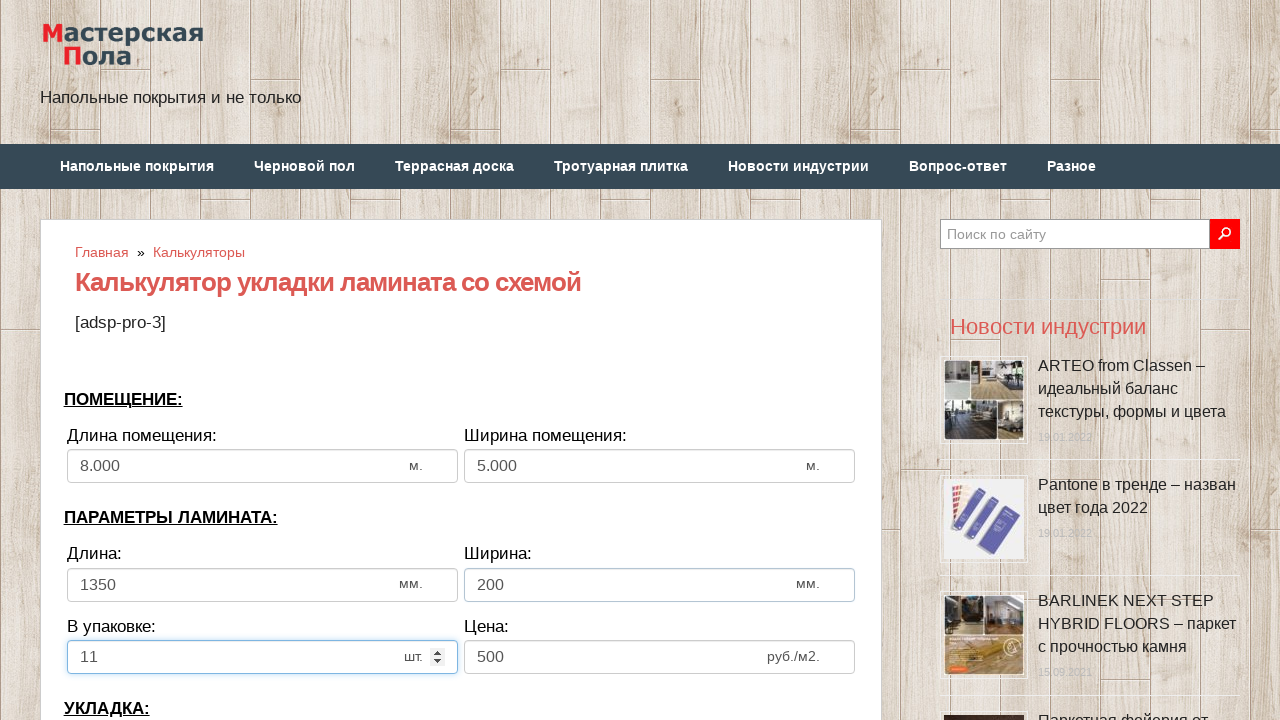

Decremented number of boards per pack by 1 on input[name='calc_inpack']
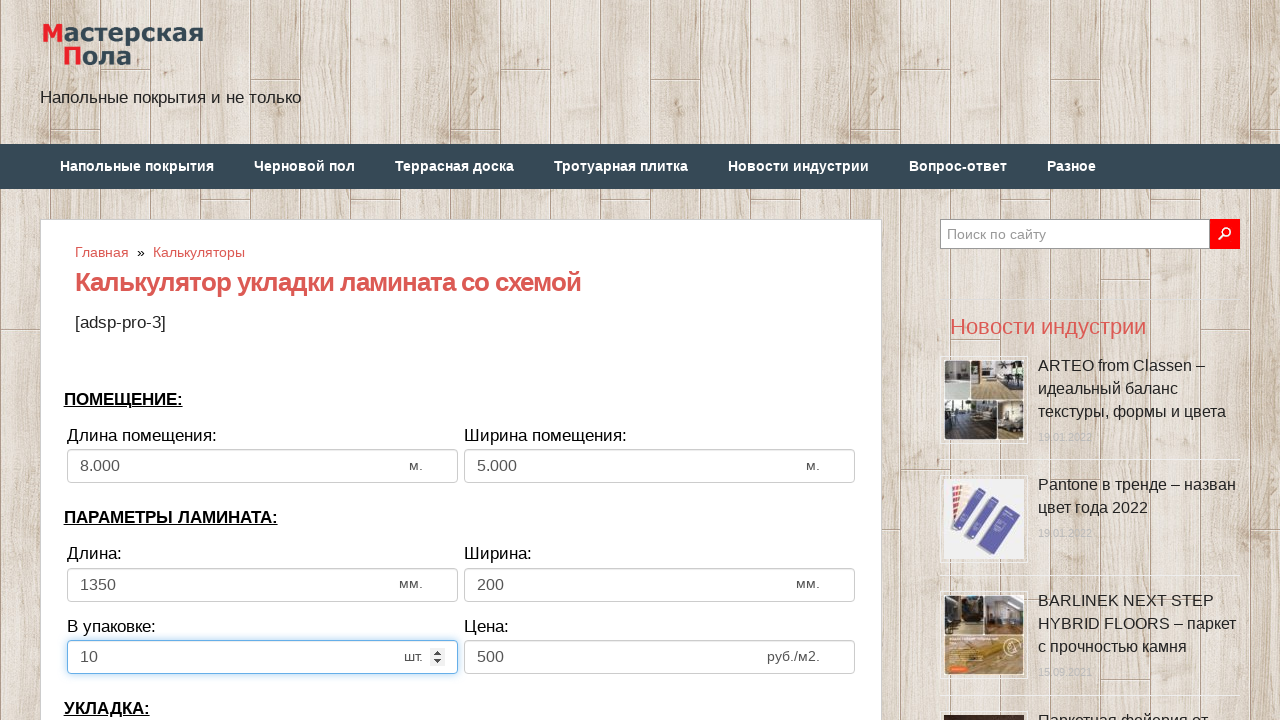

Incremented price per square meter by 1 rub on input[name='calc_price']
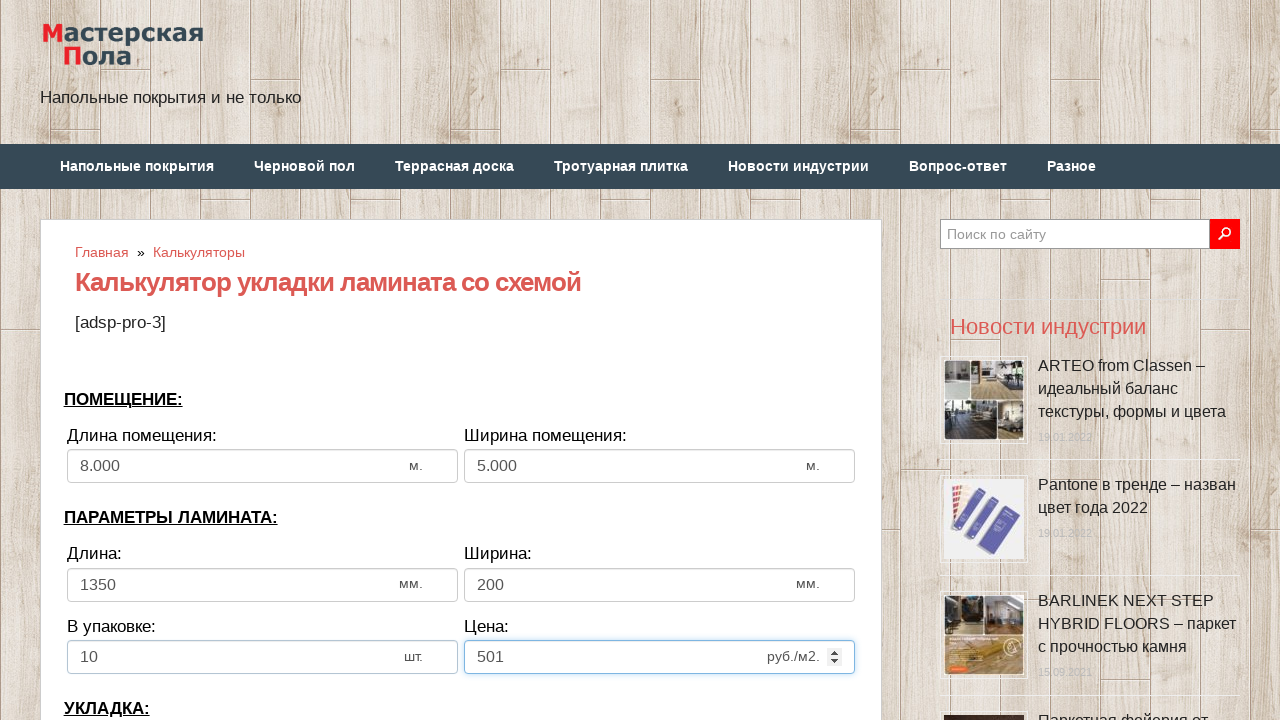

Incremented price per square meter by 1 rub on input[name='calc_price']
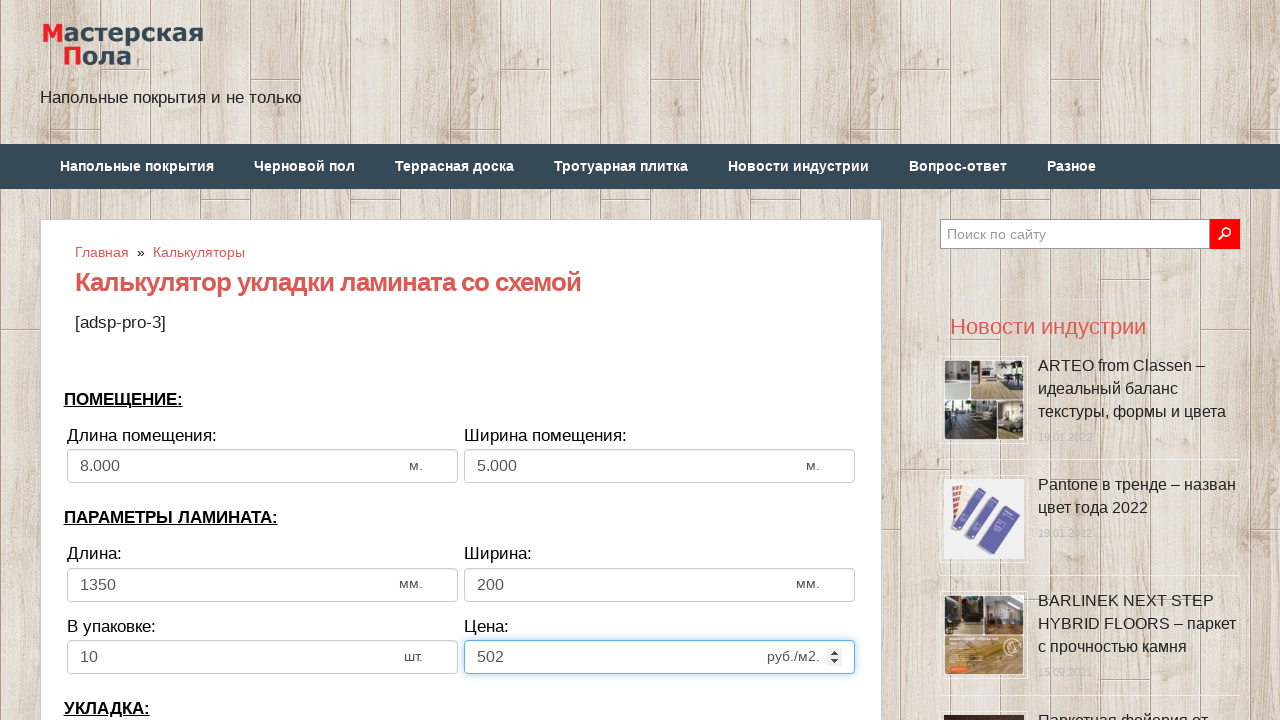

Incremented price per square meter by 1 rub on input[name='calc_price']
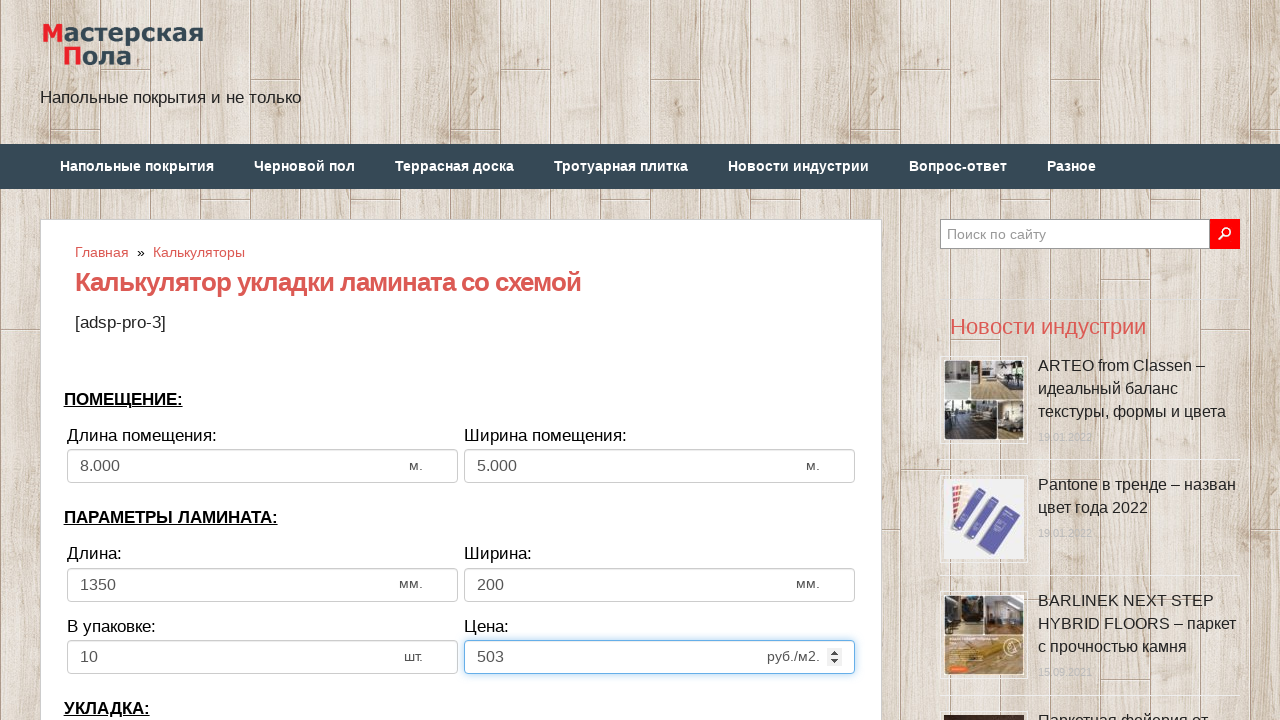

Incremented price per square meter by 1 rub on input[name='calc_price']
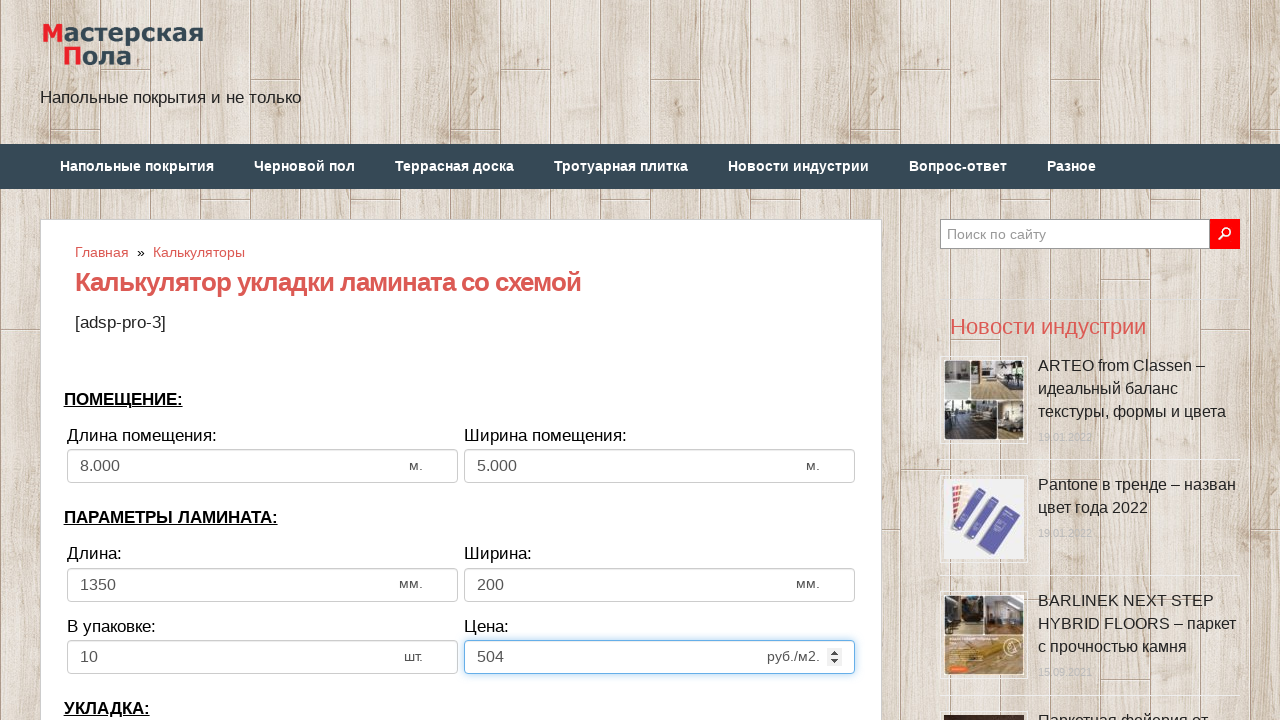

Incremented price per square meter by 1 rub on input[name='calc_price']
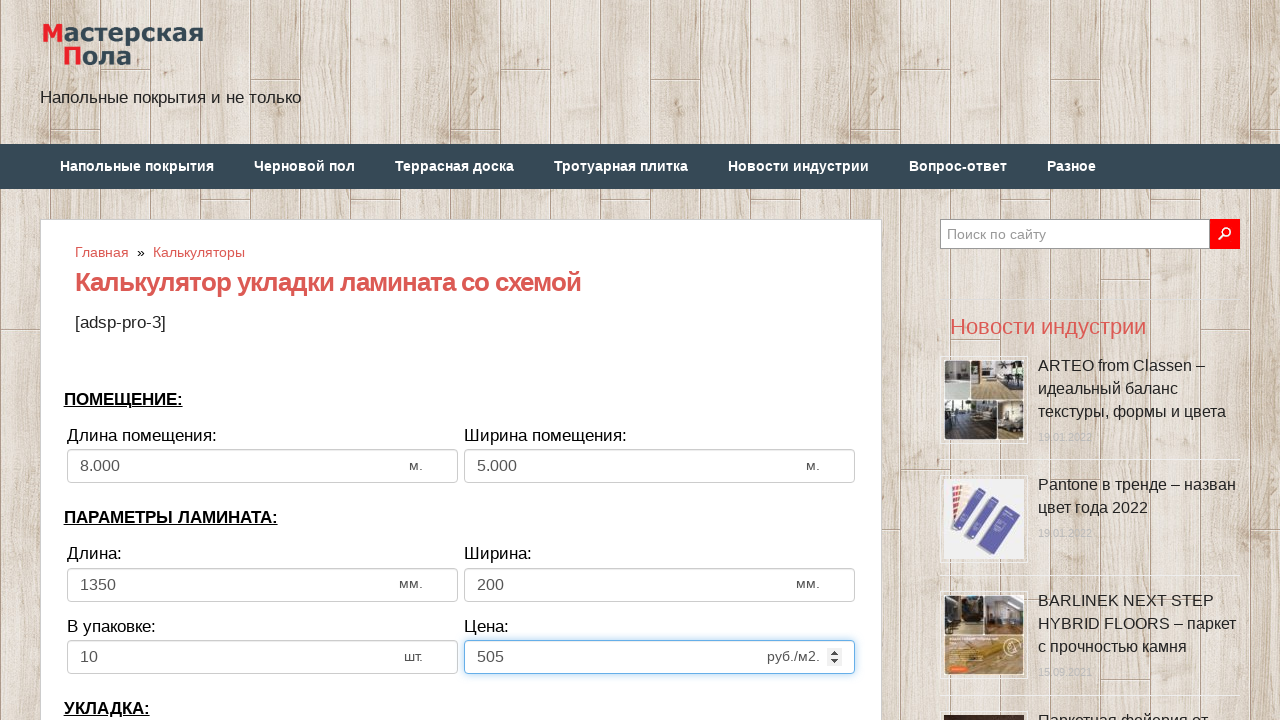

Incremented price per square meter by 1 rub on input[name='calc_price']
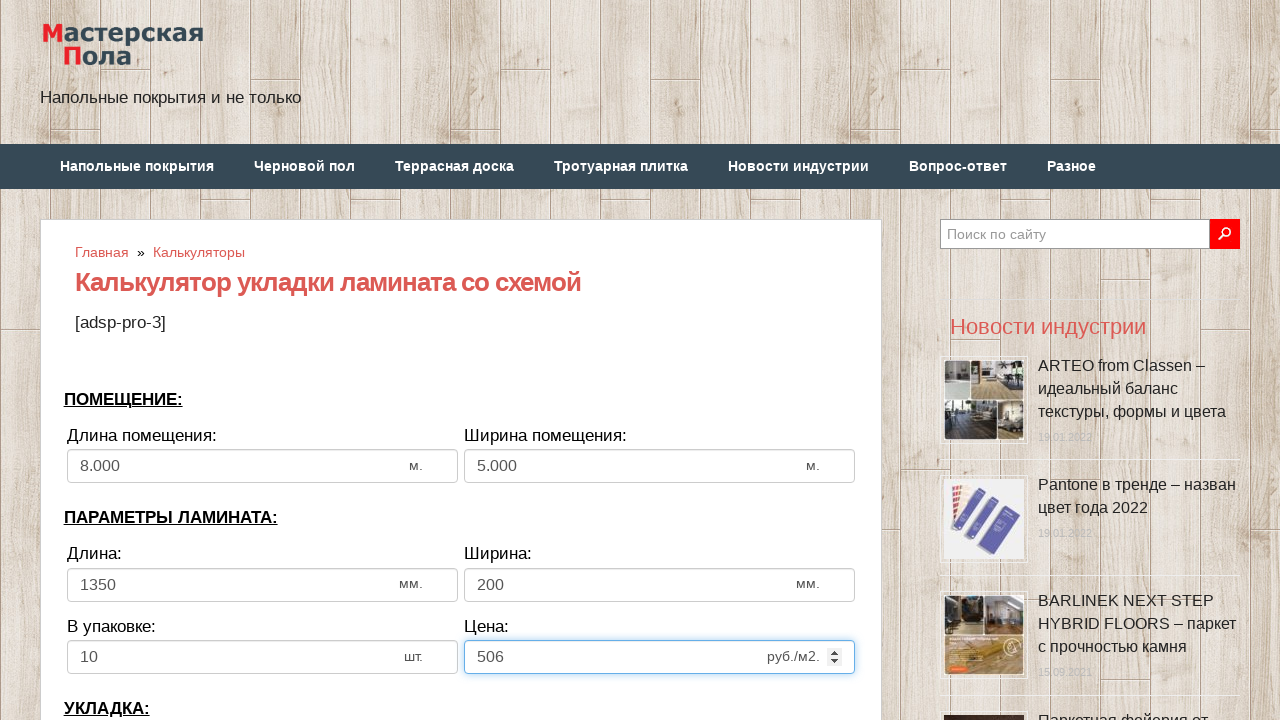

Incremented price per square meter by 1 rub on input[name='calc_price']
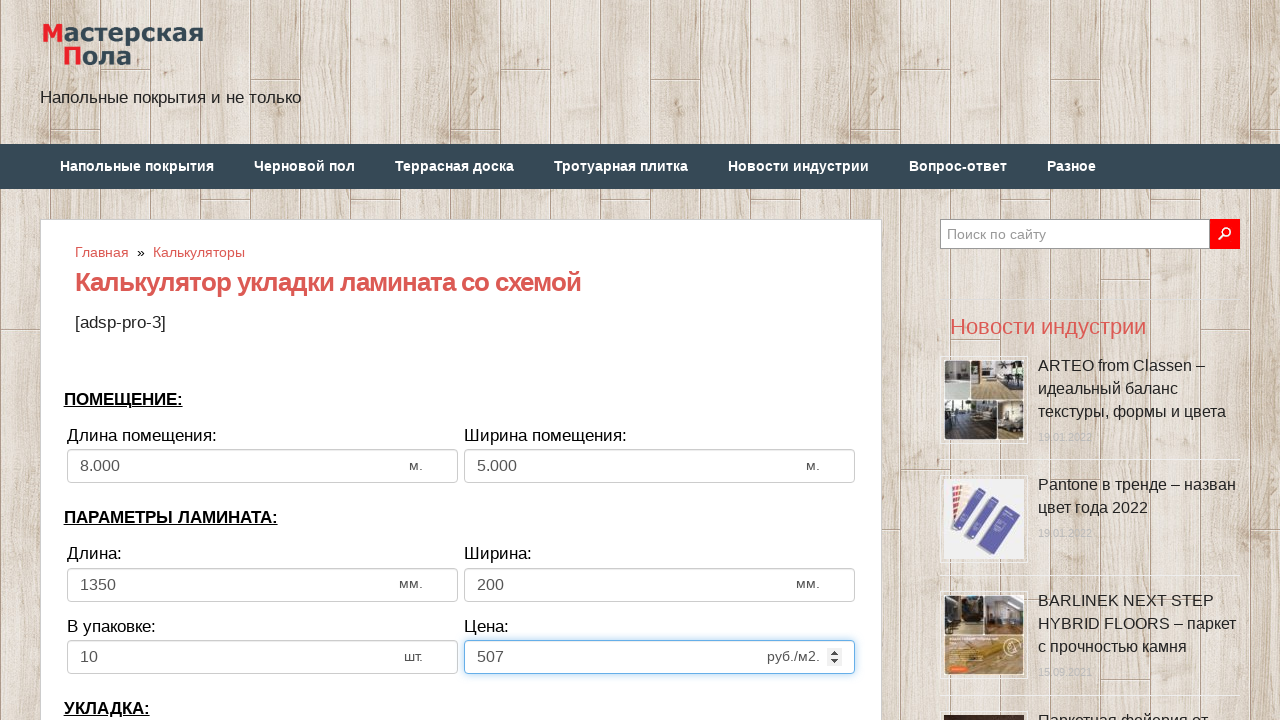

Incremented price per square meter by 1 rub on input[name='calc_price']
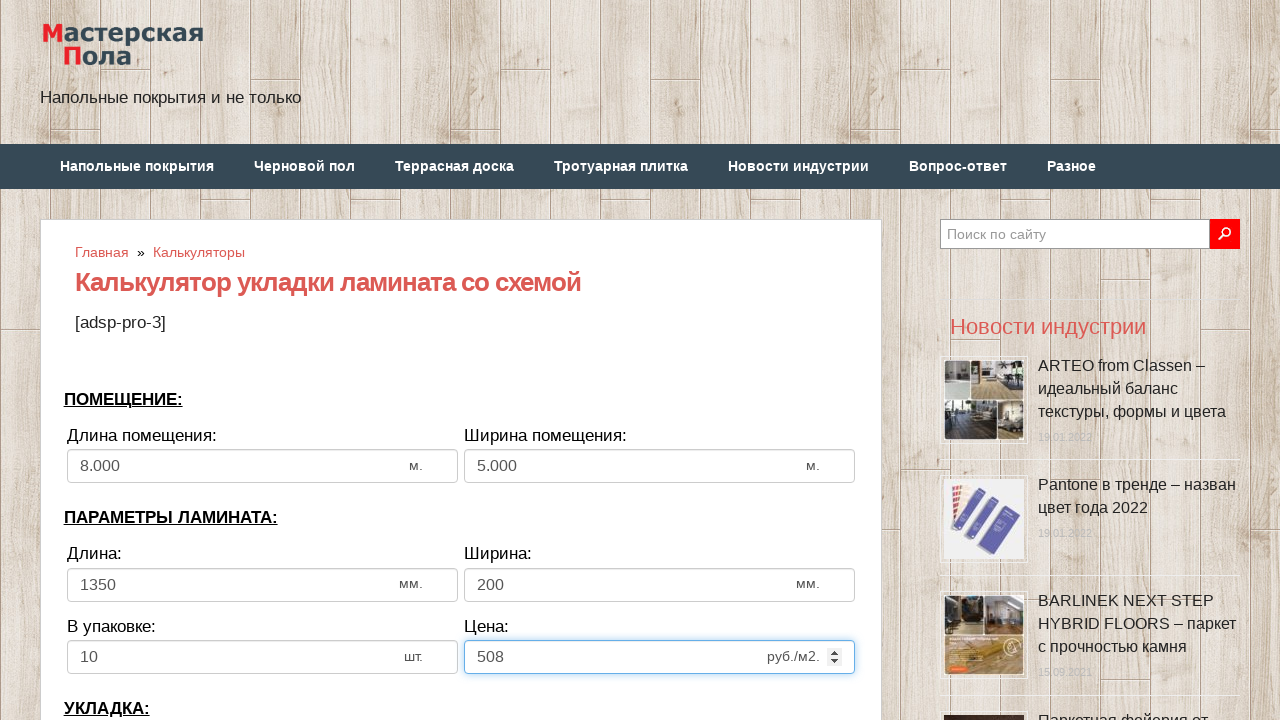

Incremented price per square meter by 1 rub on input[name='calc_price']
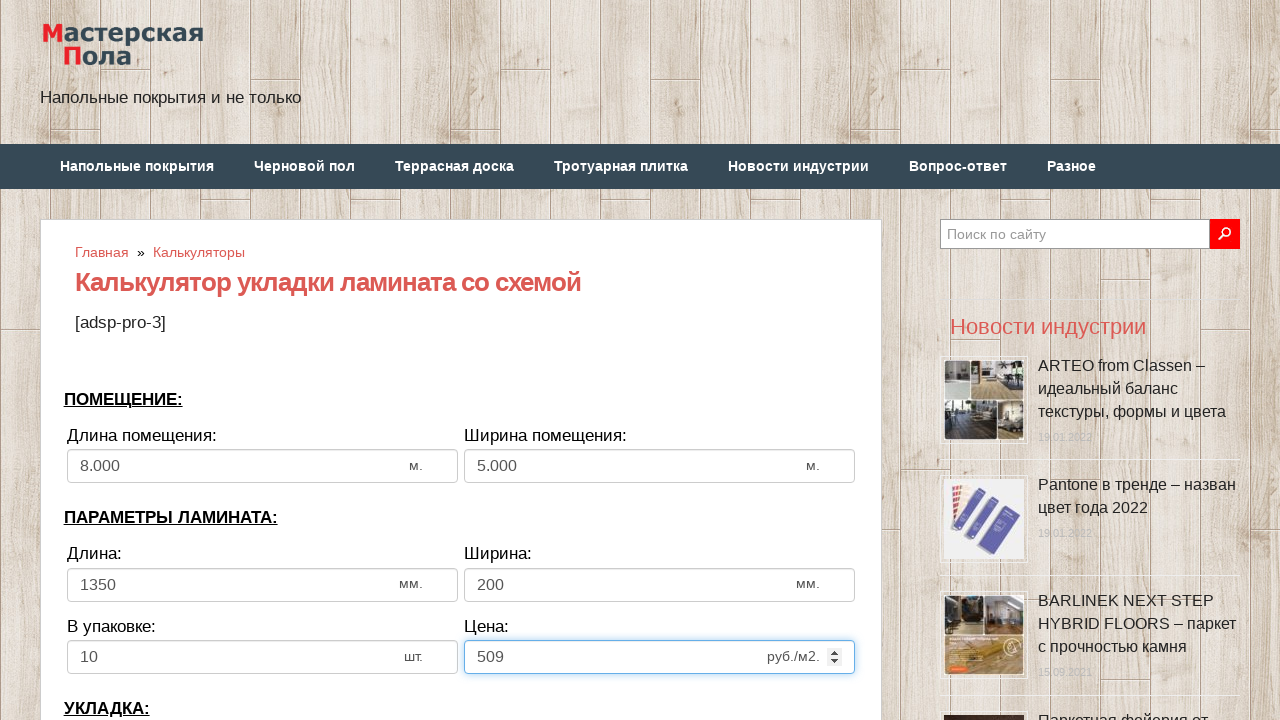

Incremented price per square meter by 1 rub on input[name='calc_price']
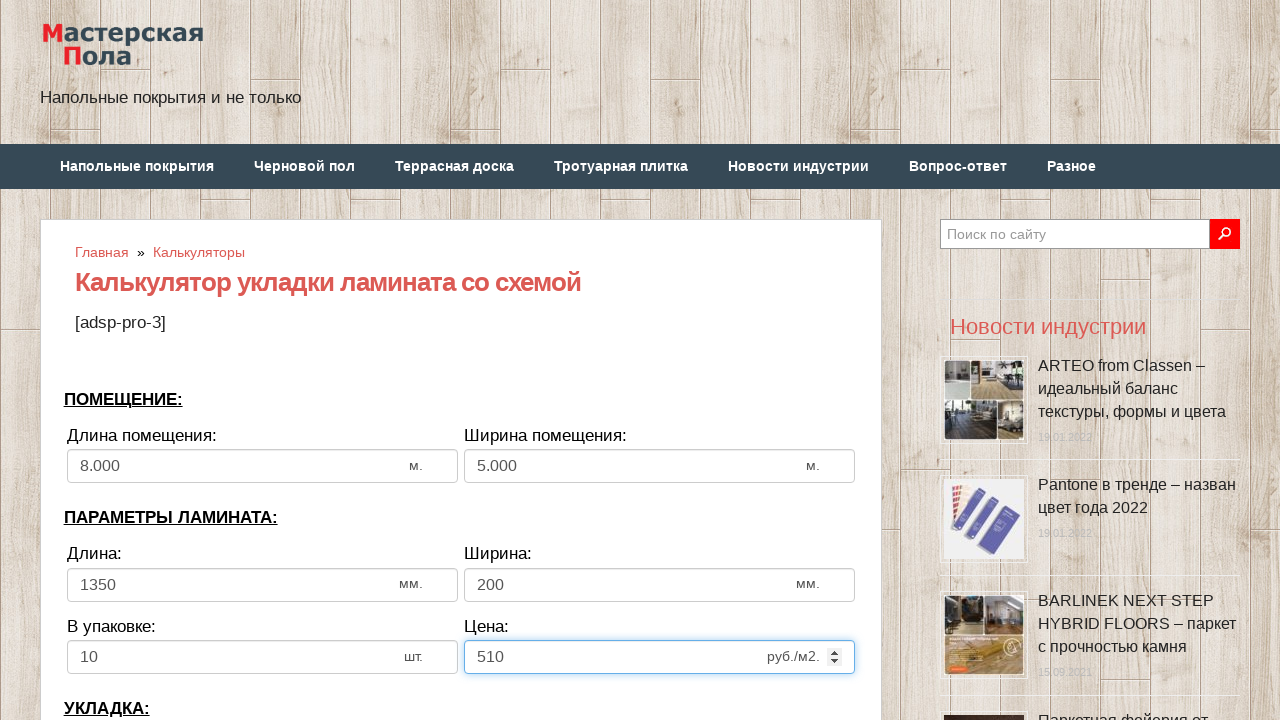

Incremented price per square meter by 1 rub on input[name='calc_price']
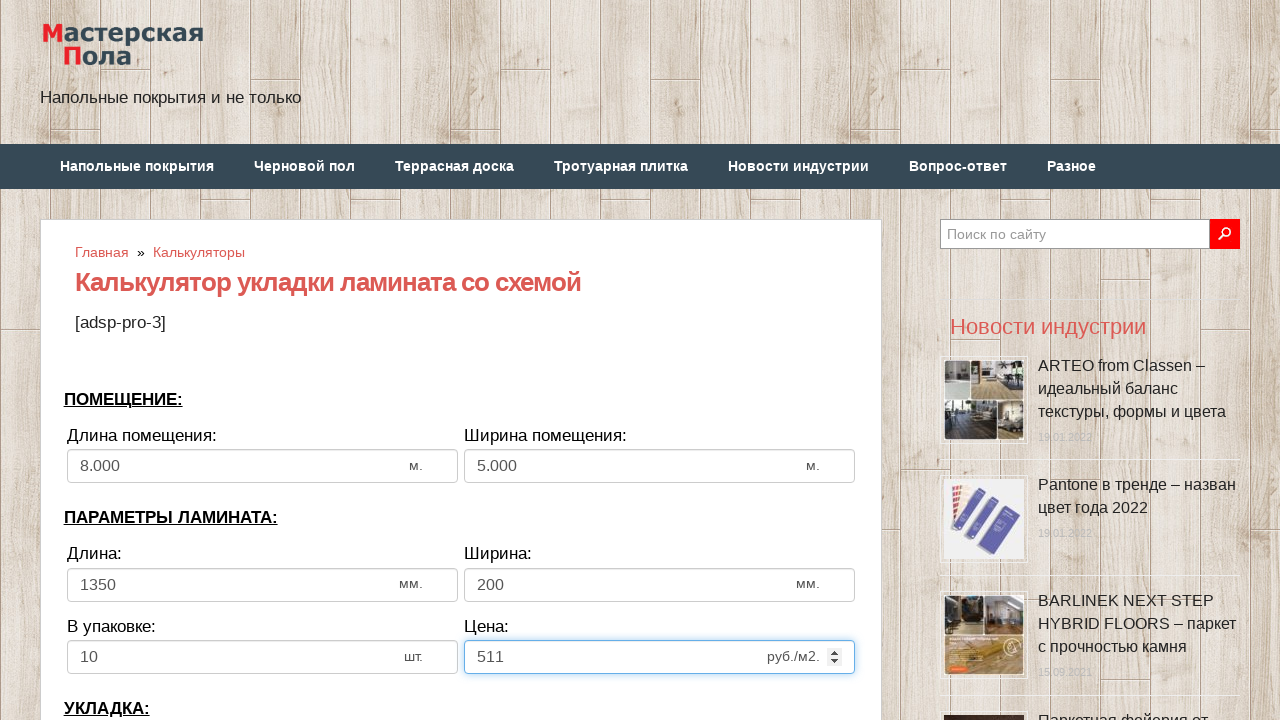

Incremented price per square meter by 1 rub on input[name='calc_price']
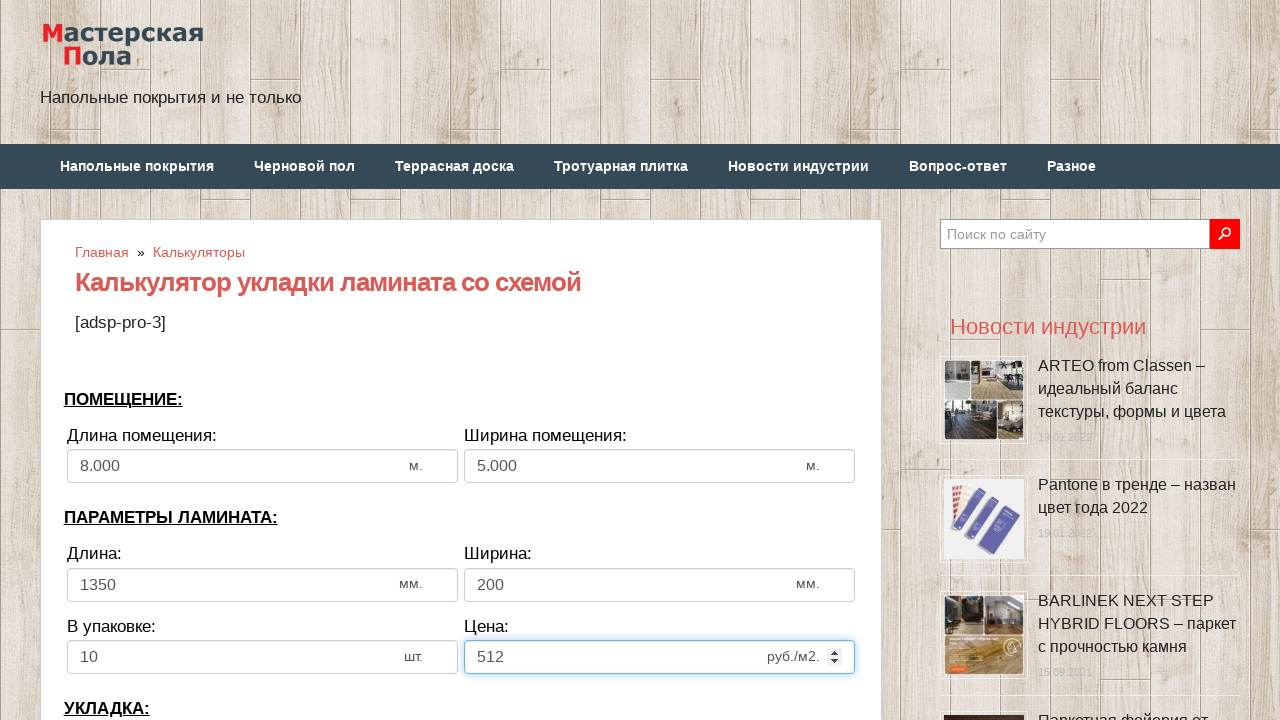

Incremented price per square meter by 1 rub on input[name='calc_price']
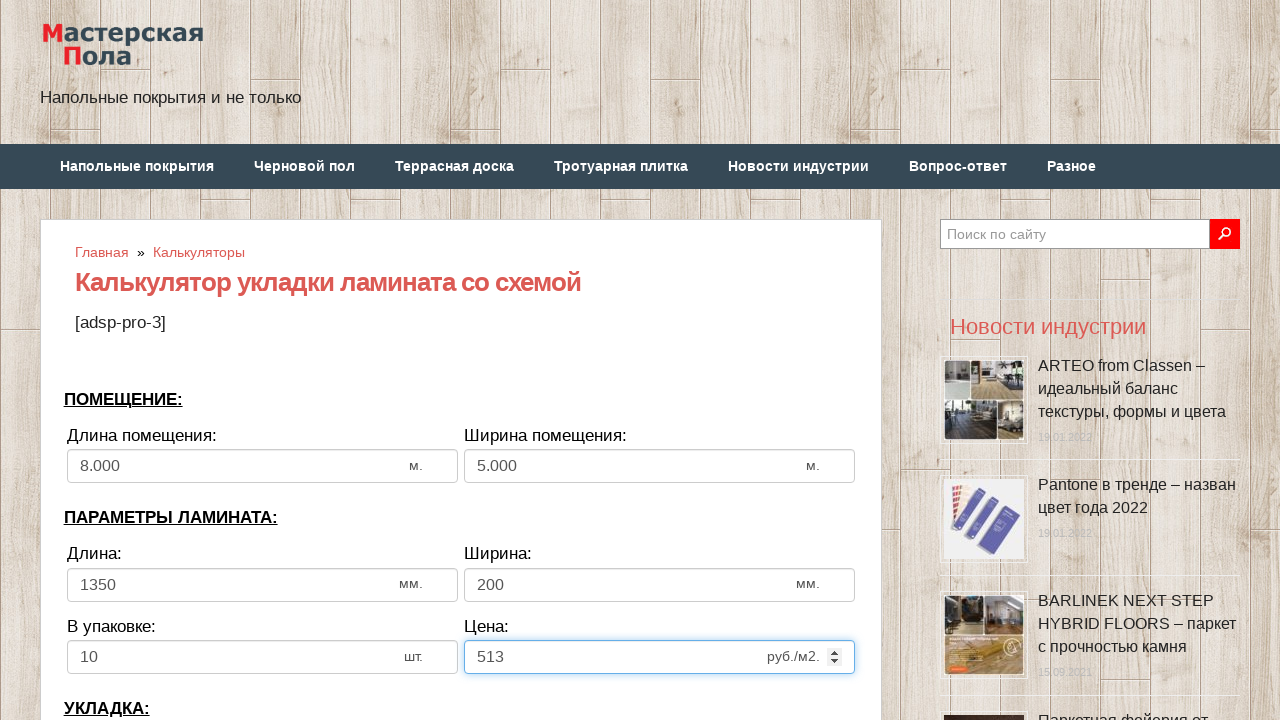

Incremented price per square meter by 1 rub on input[name='calc_price']
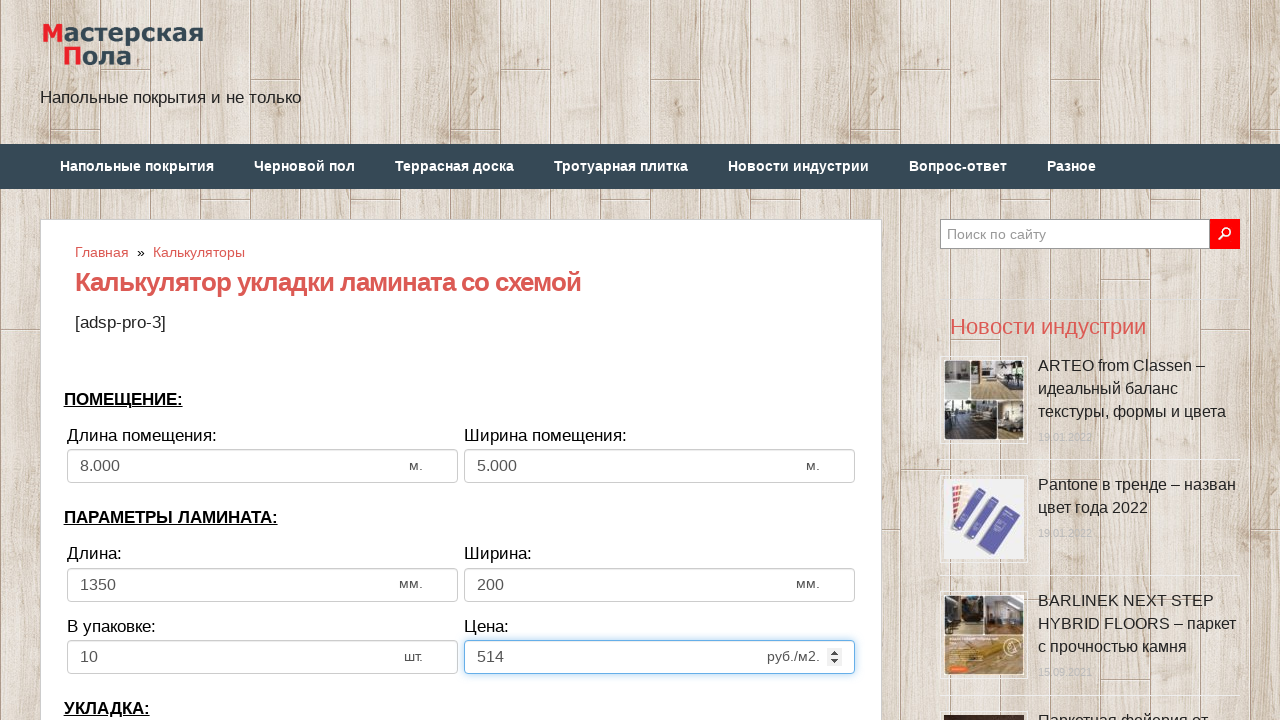

Incremented price per square meter by 1 rub on input[name='calc_price']
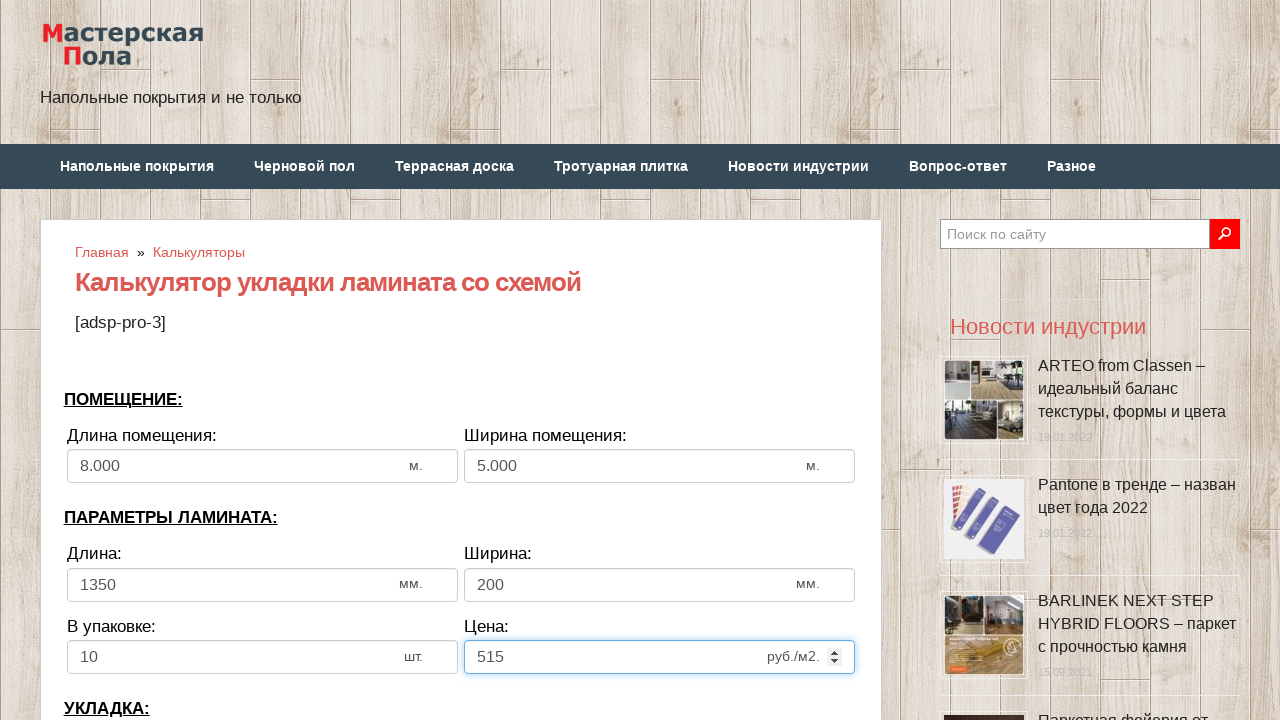

Incremented price per square meter by 1 rub on input[name='calc_price']
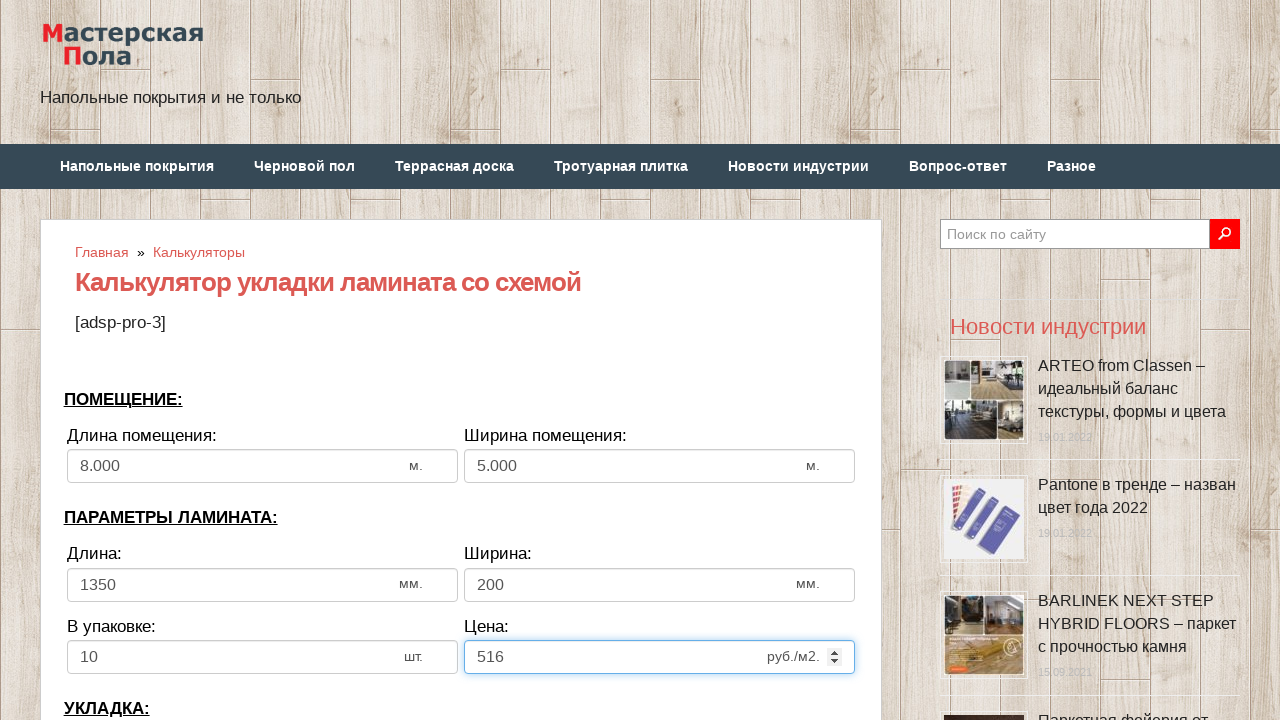

Incremented price per square meter by 1 rub on input[name='calc_price']
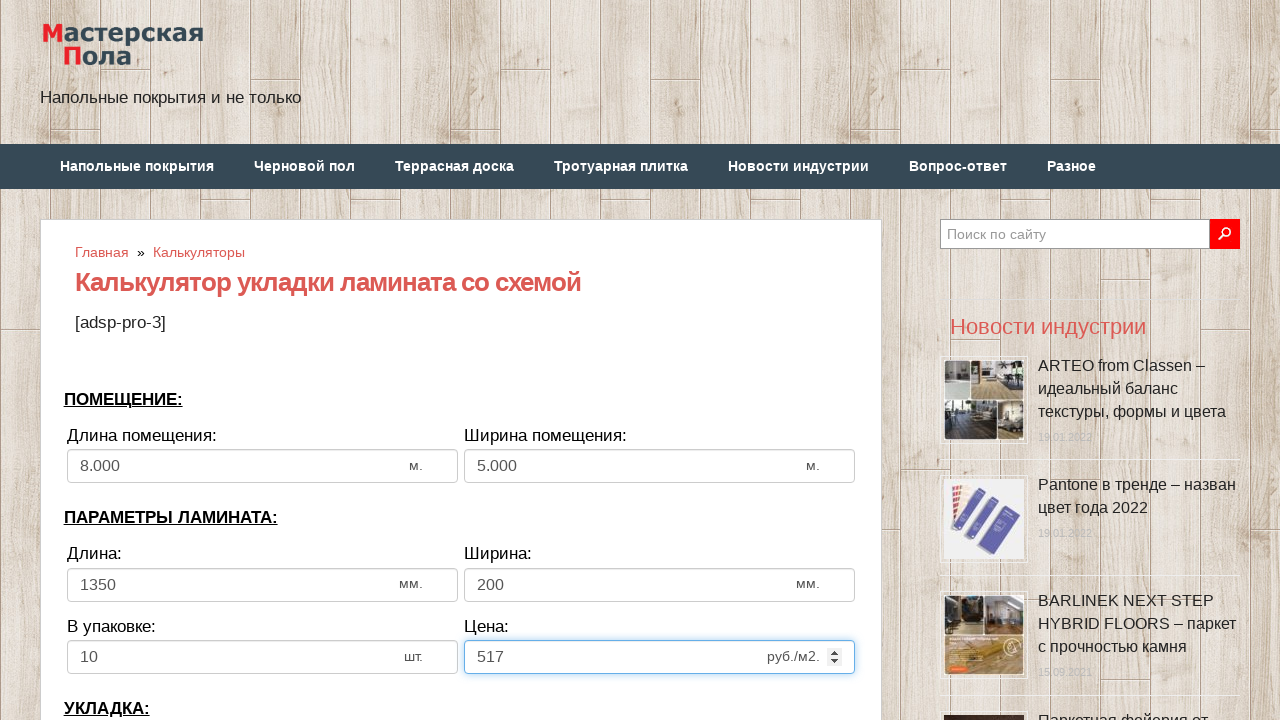

Incremented price per square meter by 1 rub on input[name='calc_price']
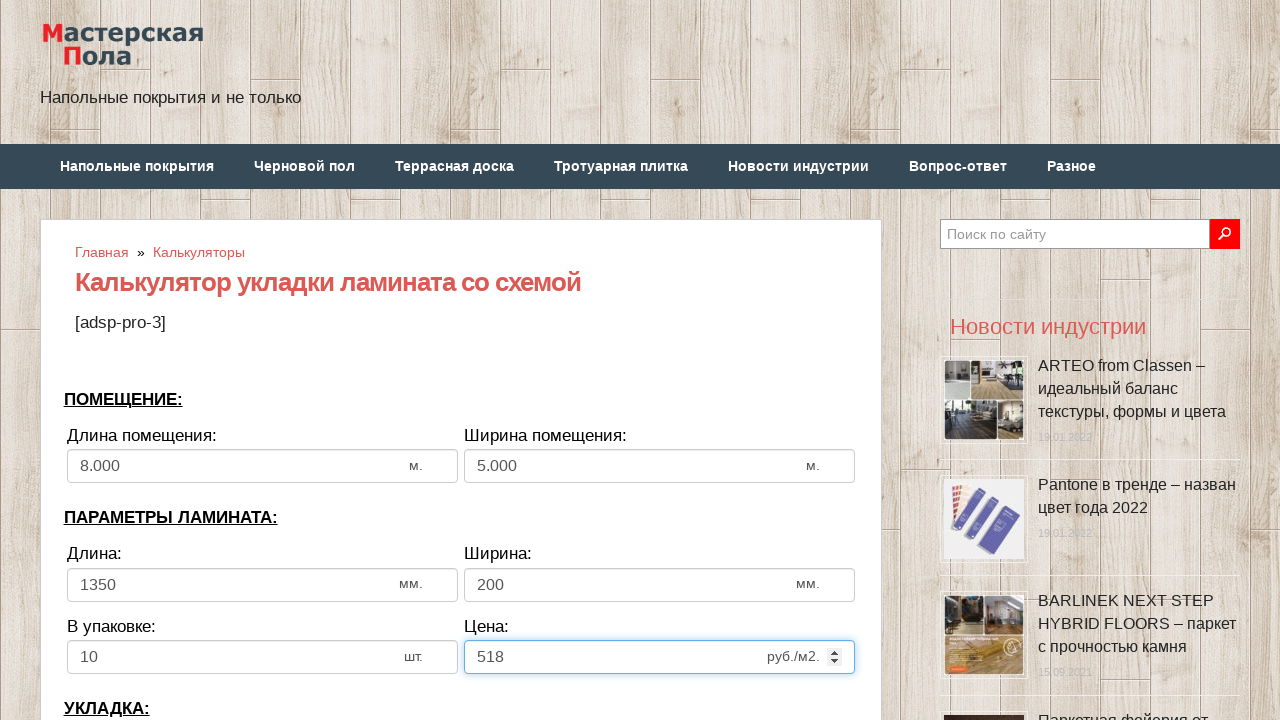

Incremented price per square meter by 1 rub on input[name='calc_price']
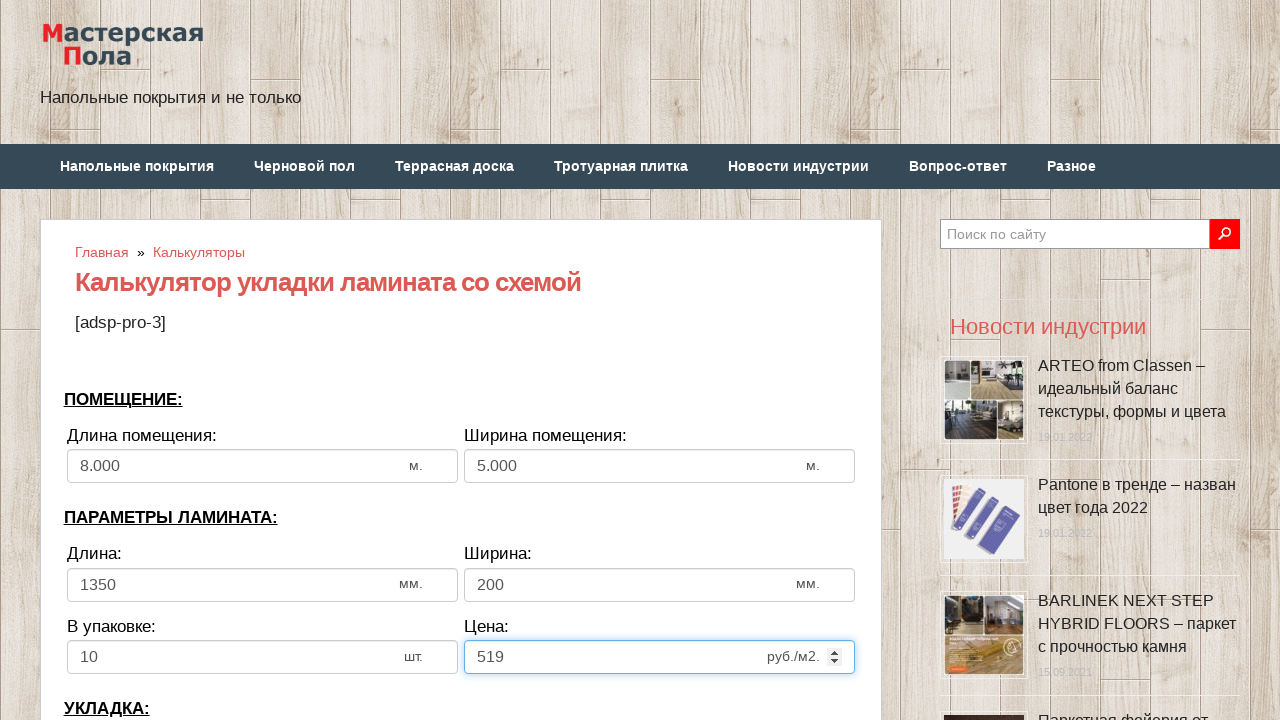

Incremented price per square meter by 1 rub on input[name='calc_price']
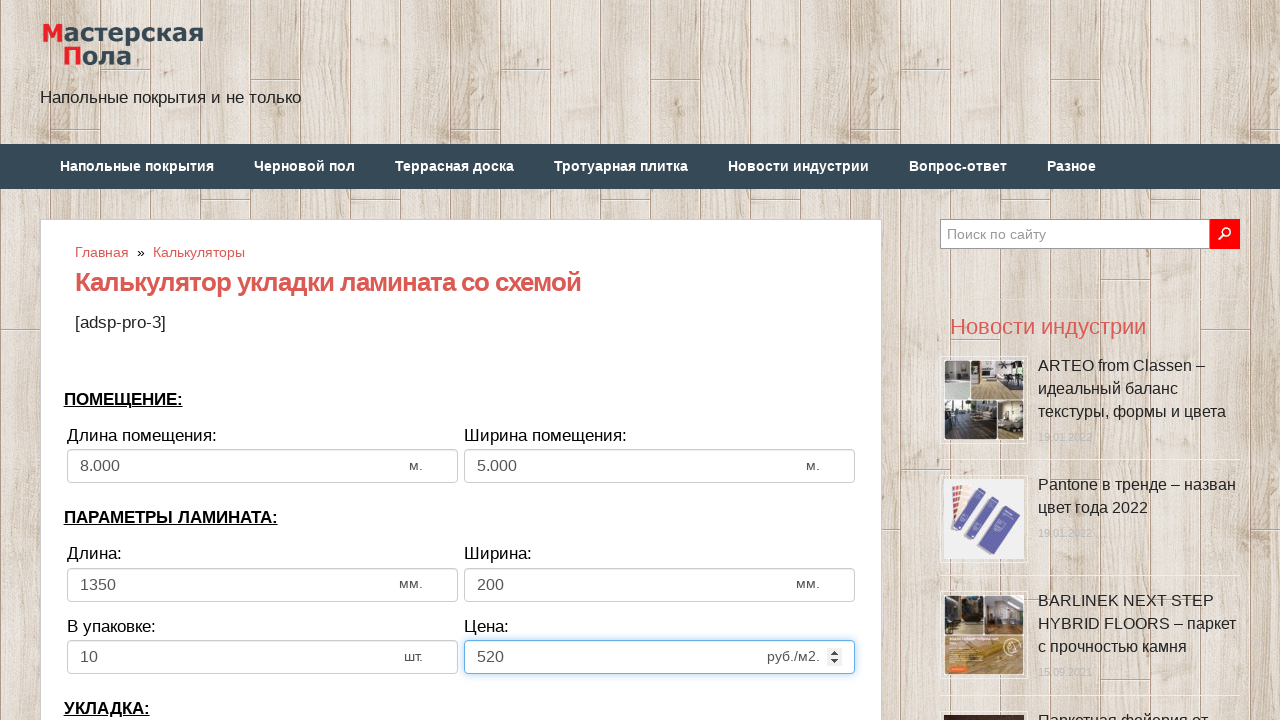

Incremented price per square meter by 1 rub on input[name='calc_price']
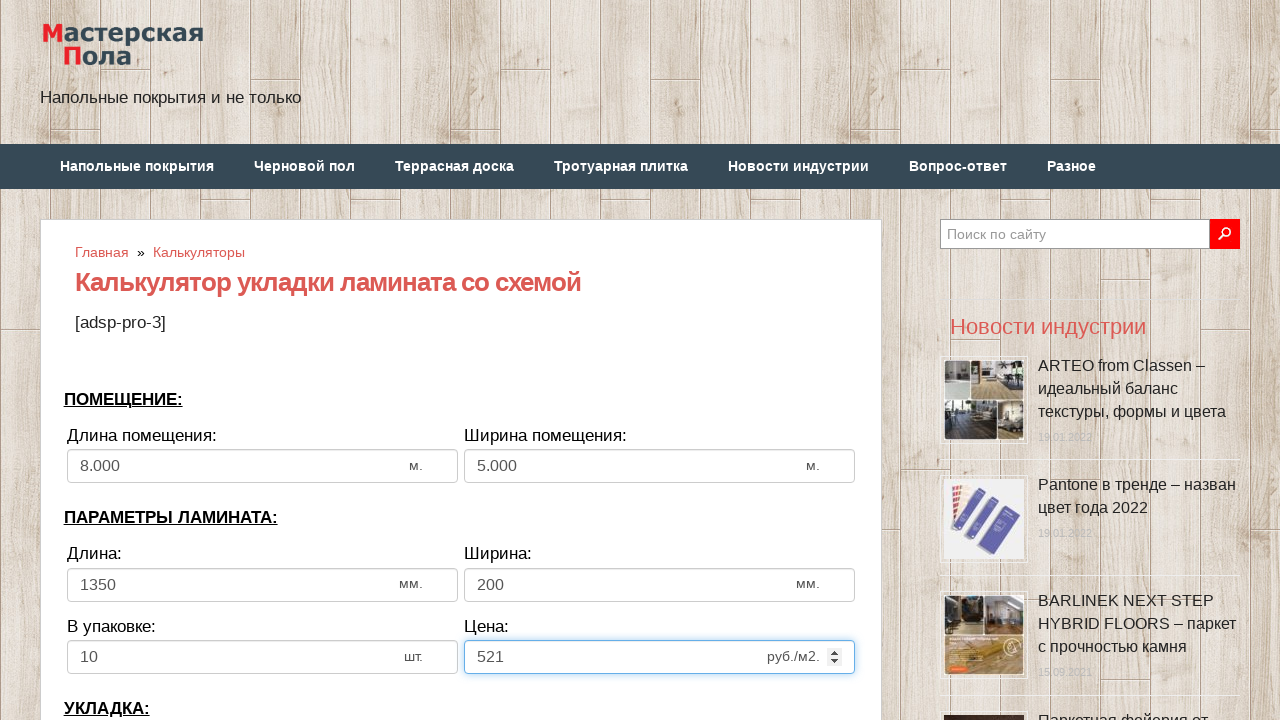

Incremented price per square meter by 1 rub on input[name='calc_price']
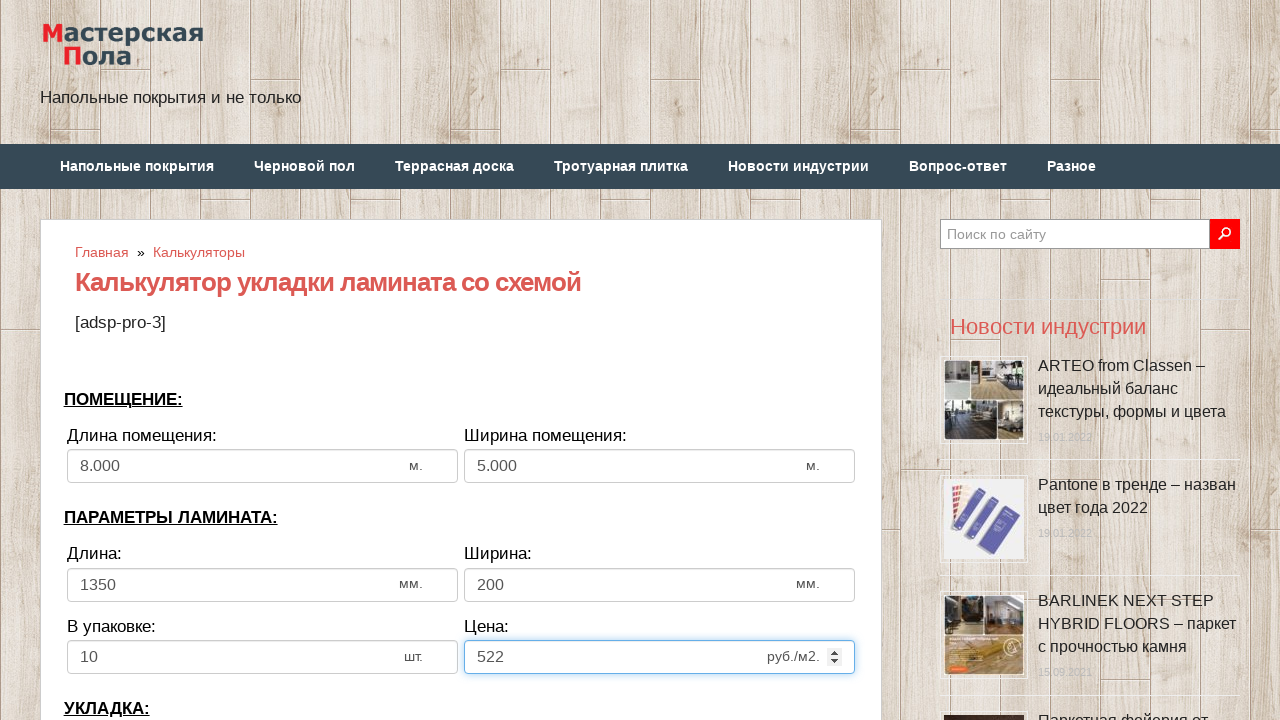

Incremented price per square meter by 1 rub on input[name='calc_price']
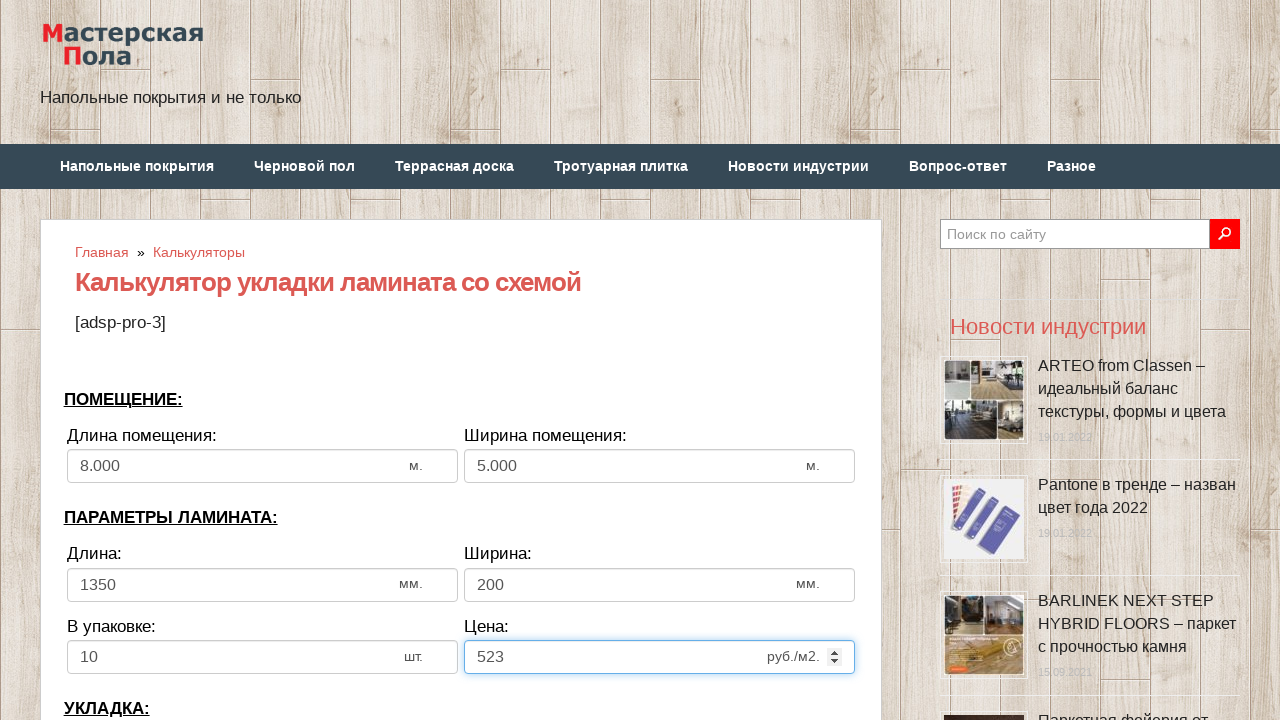

Incremented price per square meter by 1 rub on input[name='calc_price']
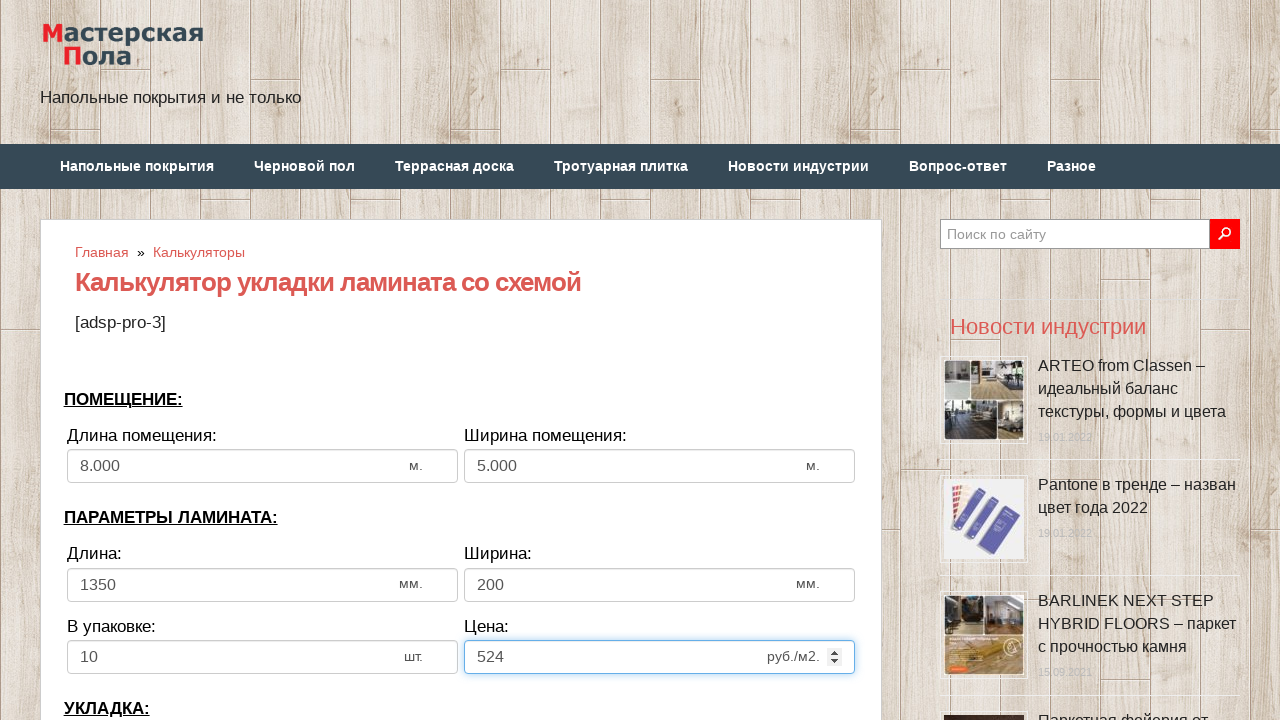

Incremented price per square meter by 1 rub on input[name='calc_price']
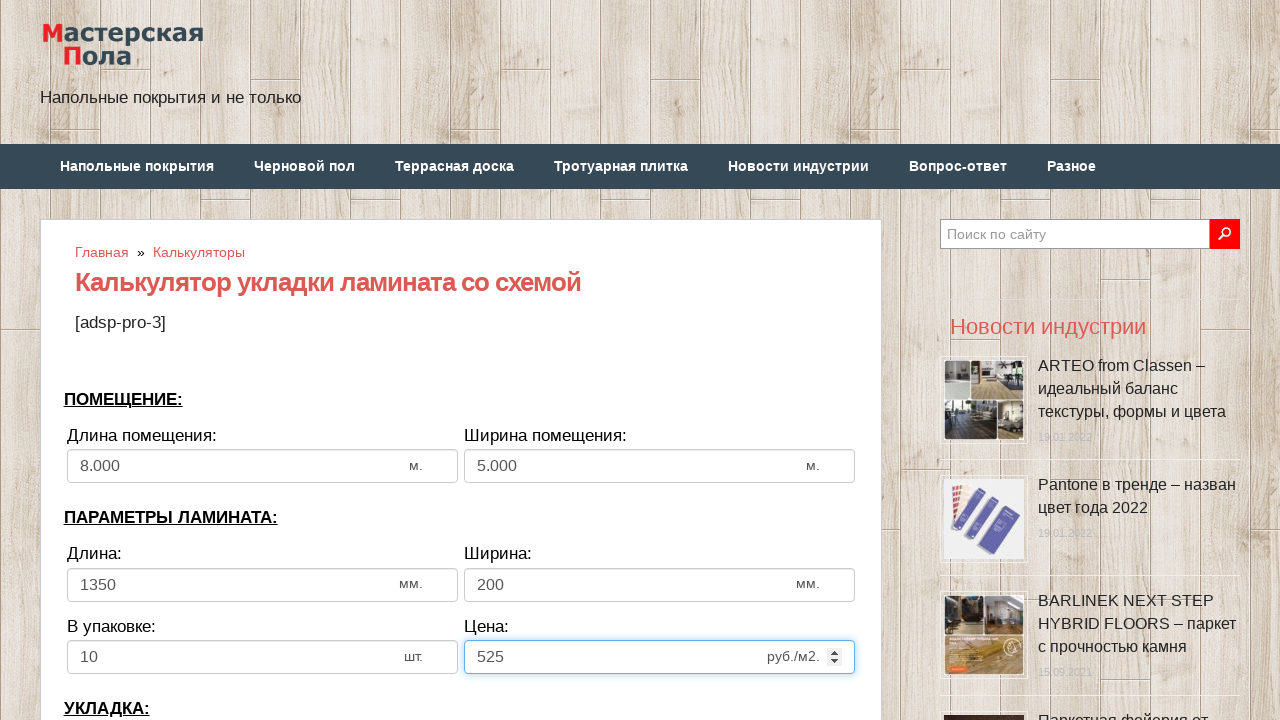

Incremented price per square meter by 1 rub on input[name='calc_price']
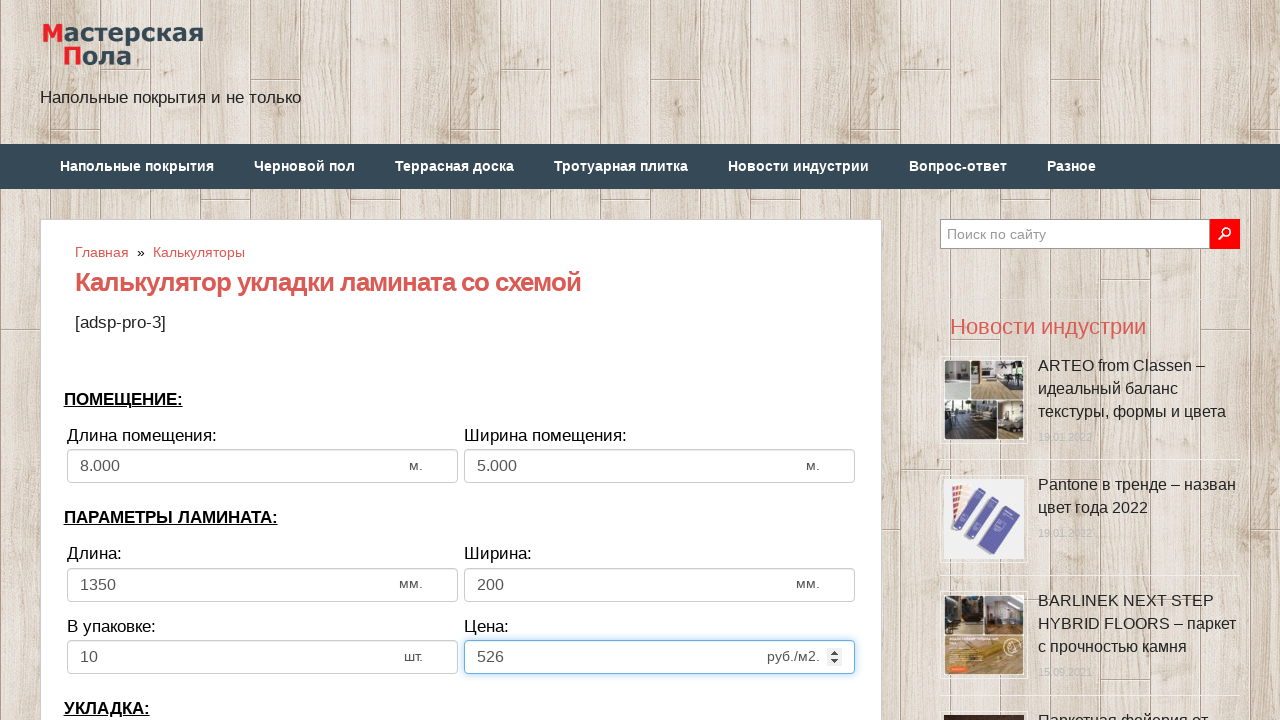

Incremented price per square meter by 1 rub on input[name='calc_price']
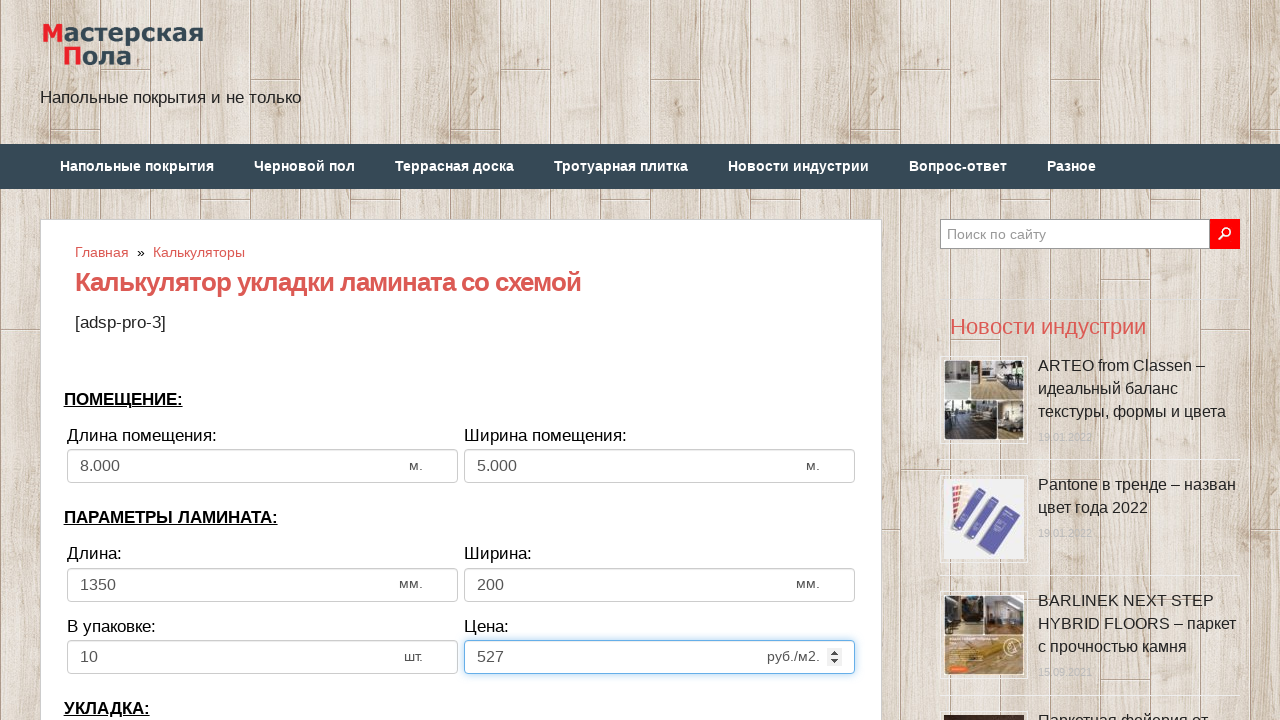

Incremented price per square meter by 1 rub on input[name='calc_price']
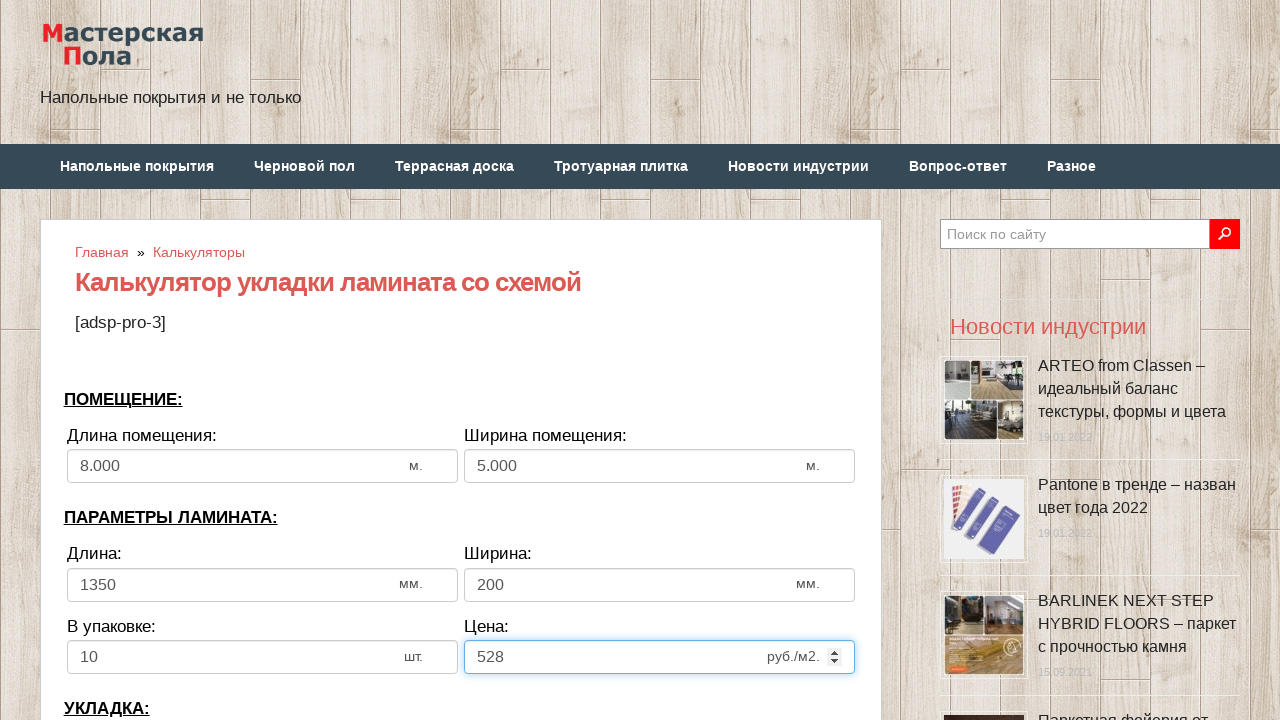

Incremented price per square meter by 1 rub on input[name='calc_price']
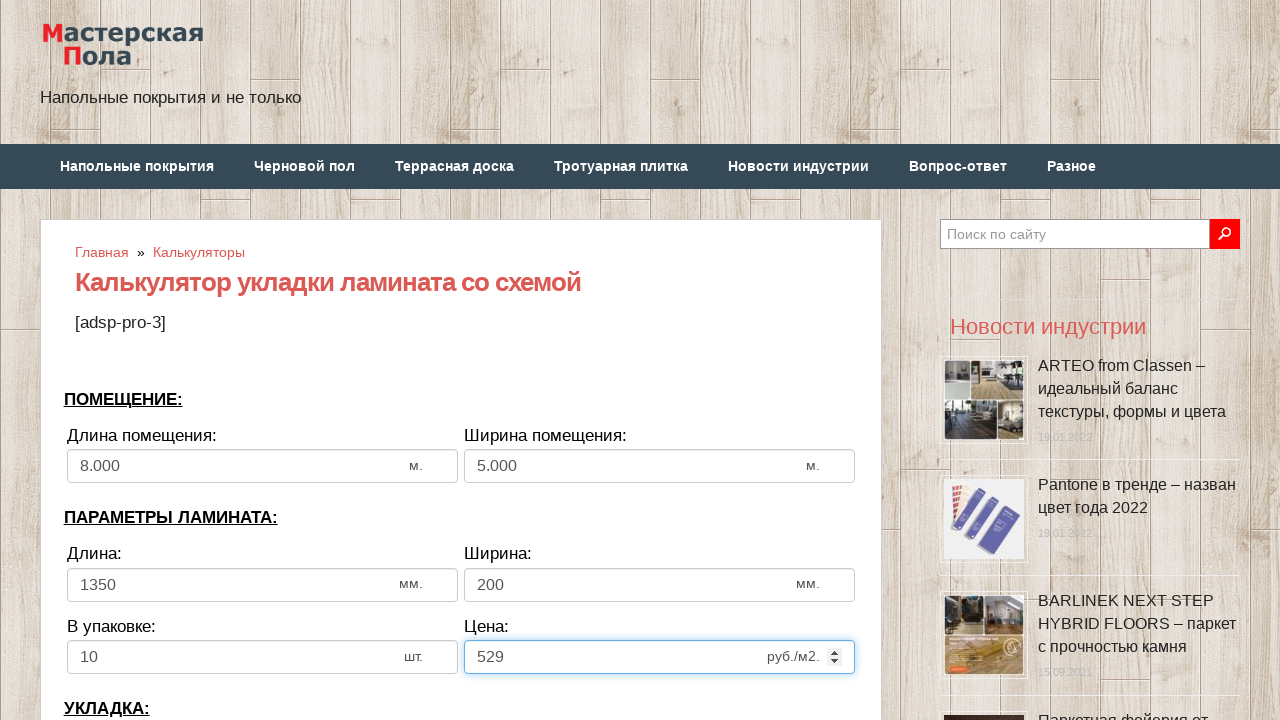

Incremented price per square meter by 1 rub on input[name='calc_price']
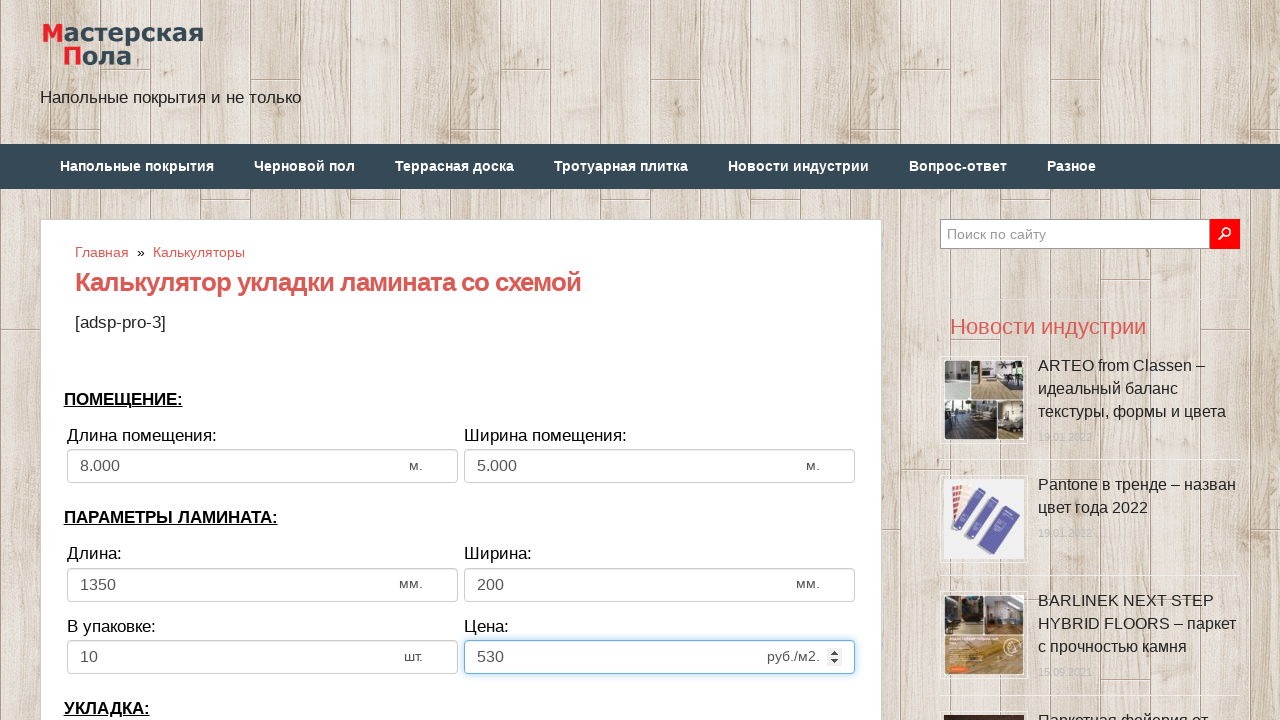

Selected laying direction option 'tow' on select[name='calc_direct']
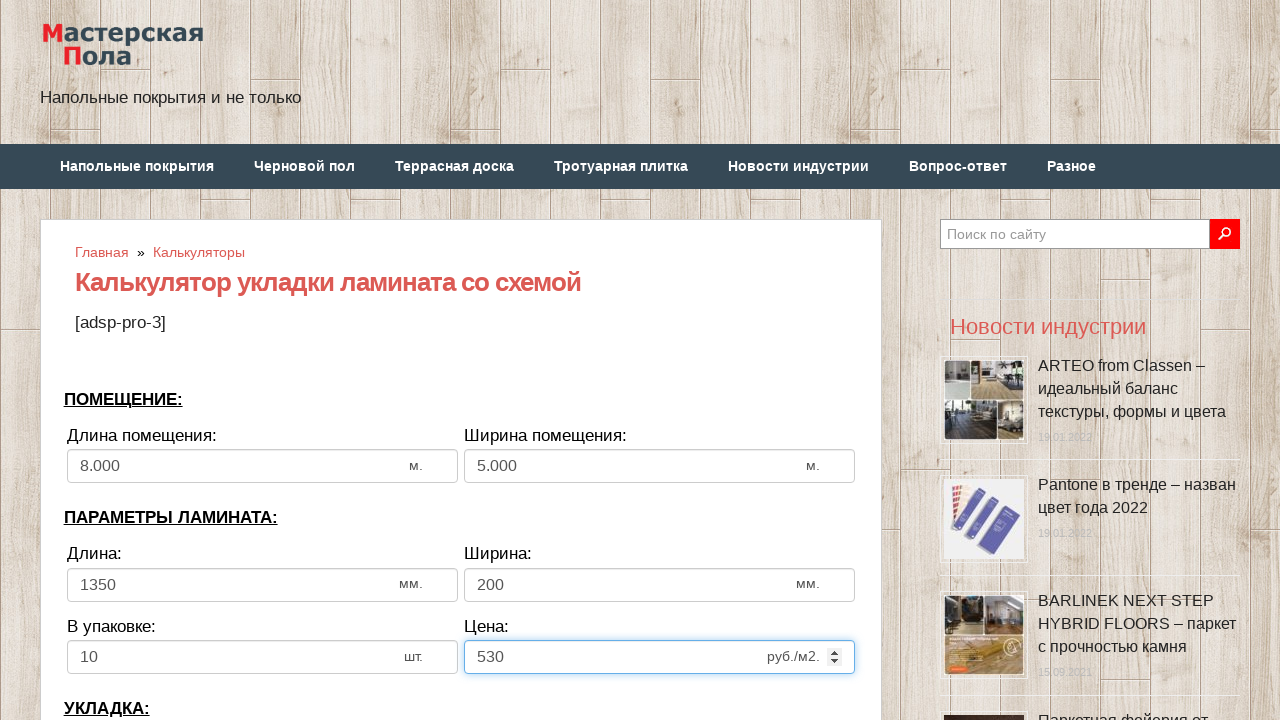

Incremented row offset by 1mm on input[name='calc_bias']
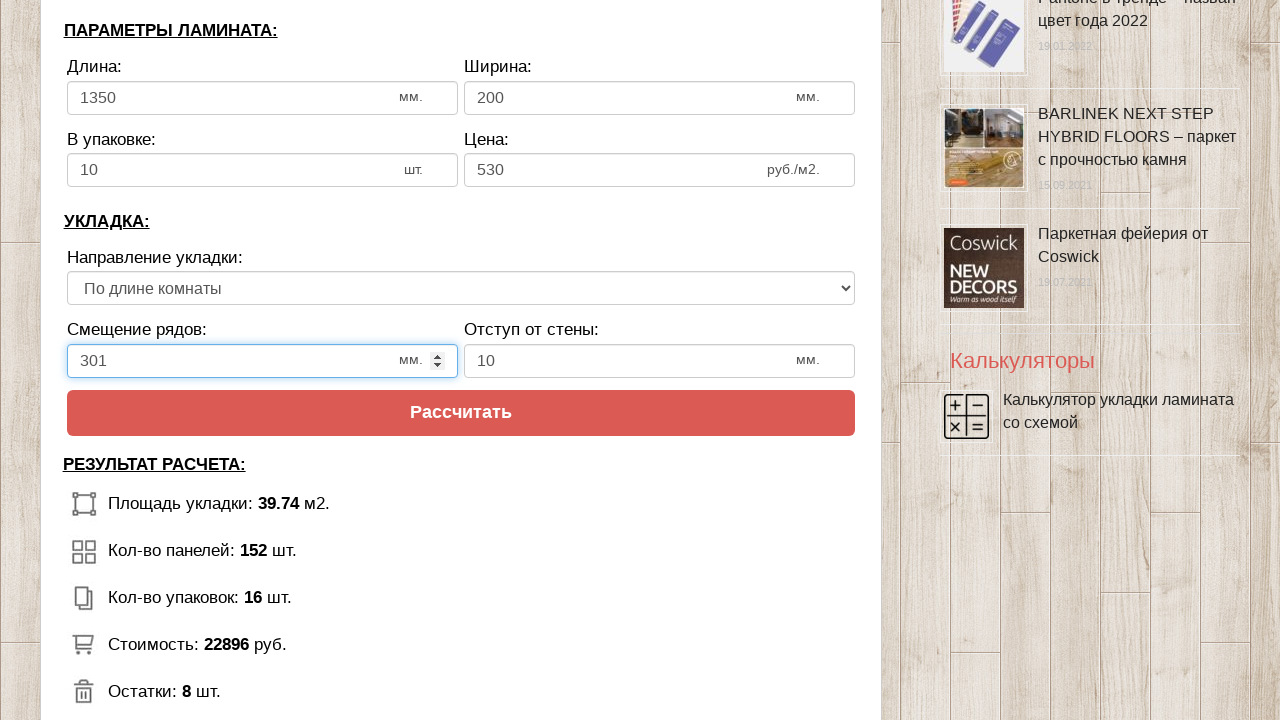

Incremented row offset by 1mm on input[name='calc_bias']
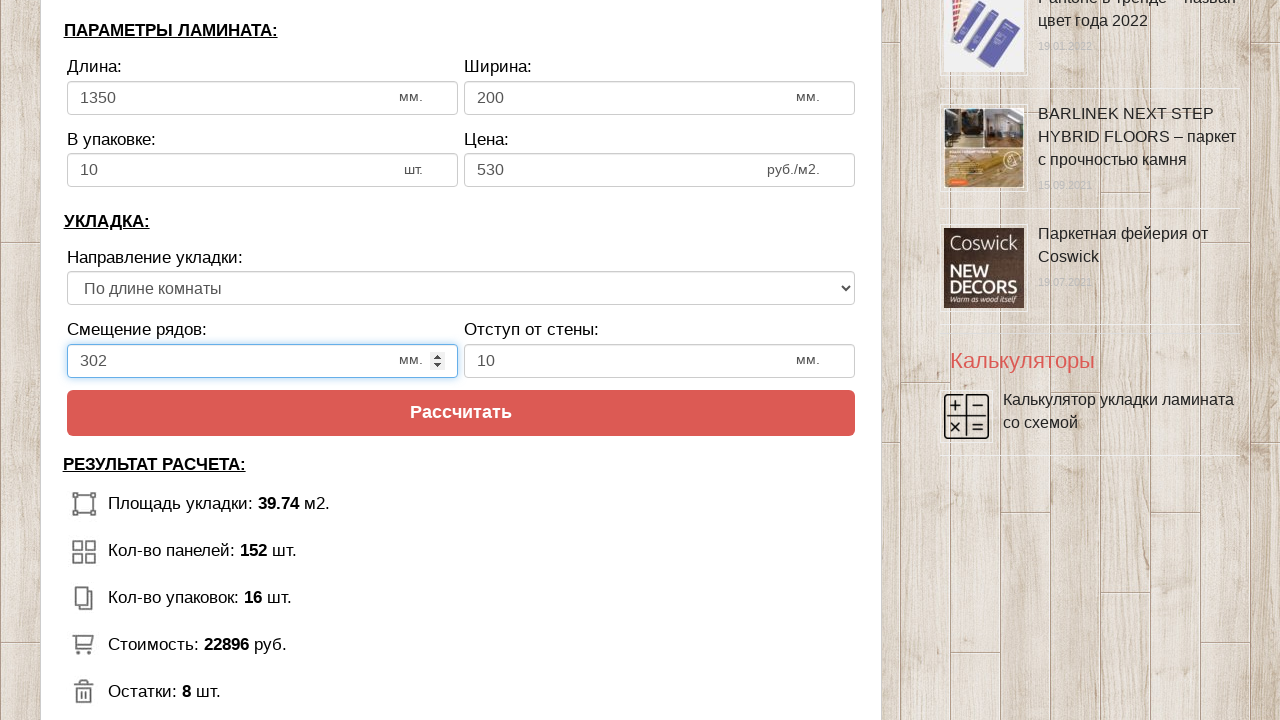

Incremented row offset by 1mm on input[name='calc_bias']
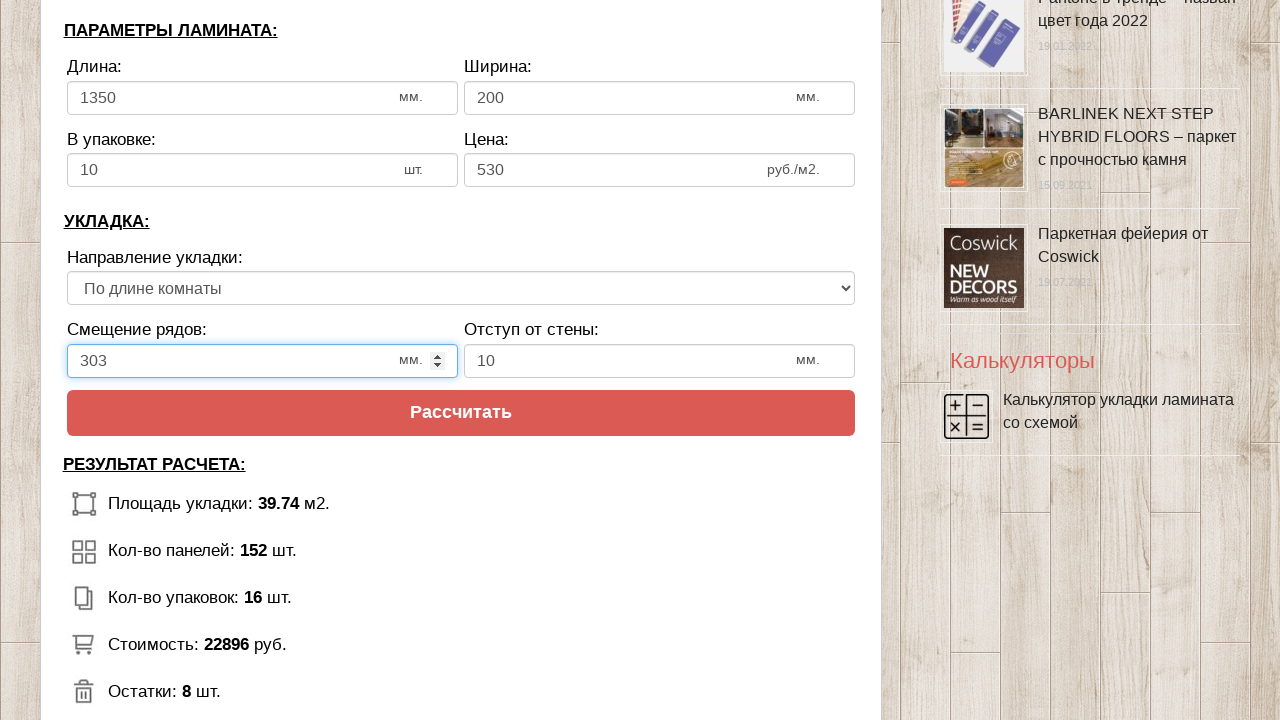

Incremented row offset by 1mm on input[name='calc_bias']
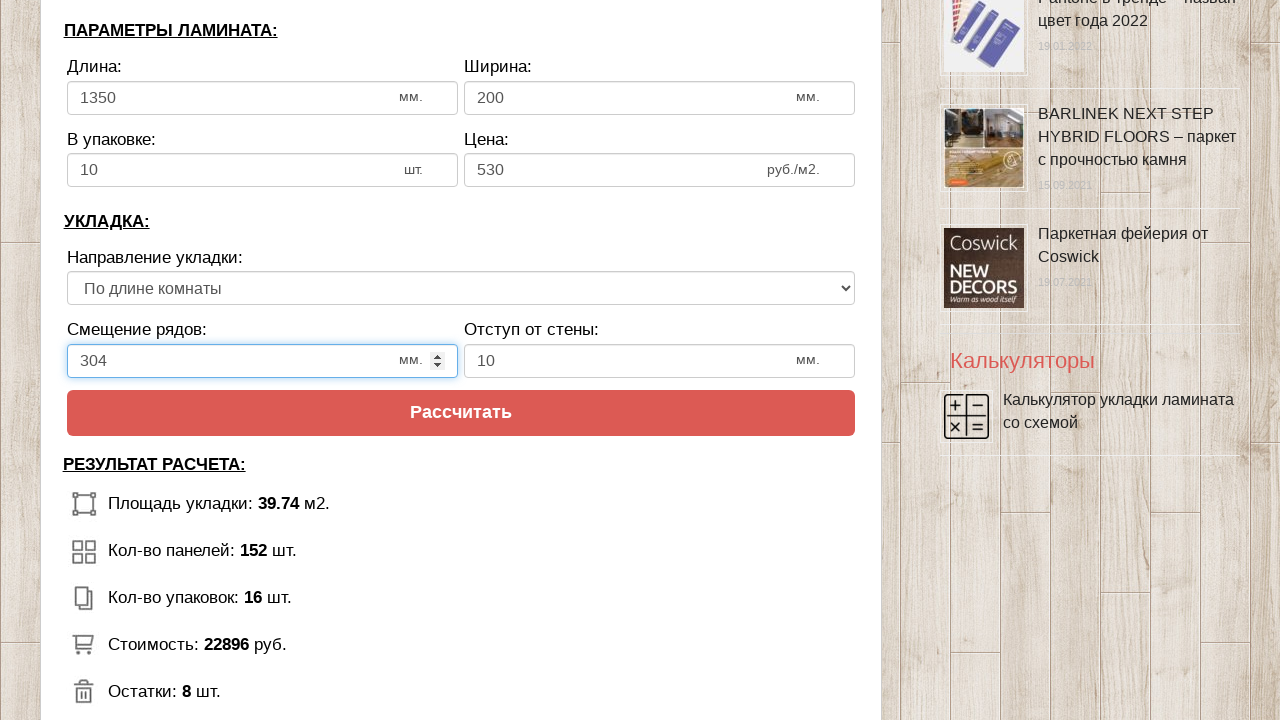

Incremented row offset by 1mm on input[name='calc_bias']
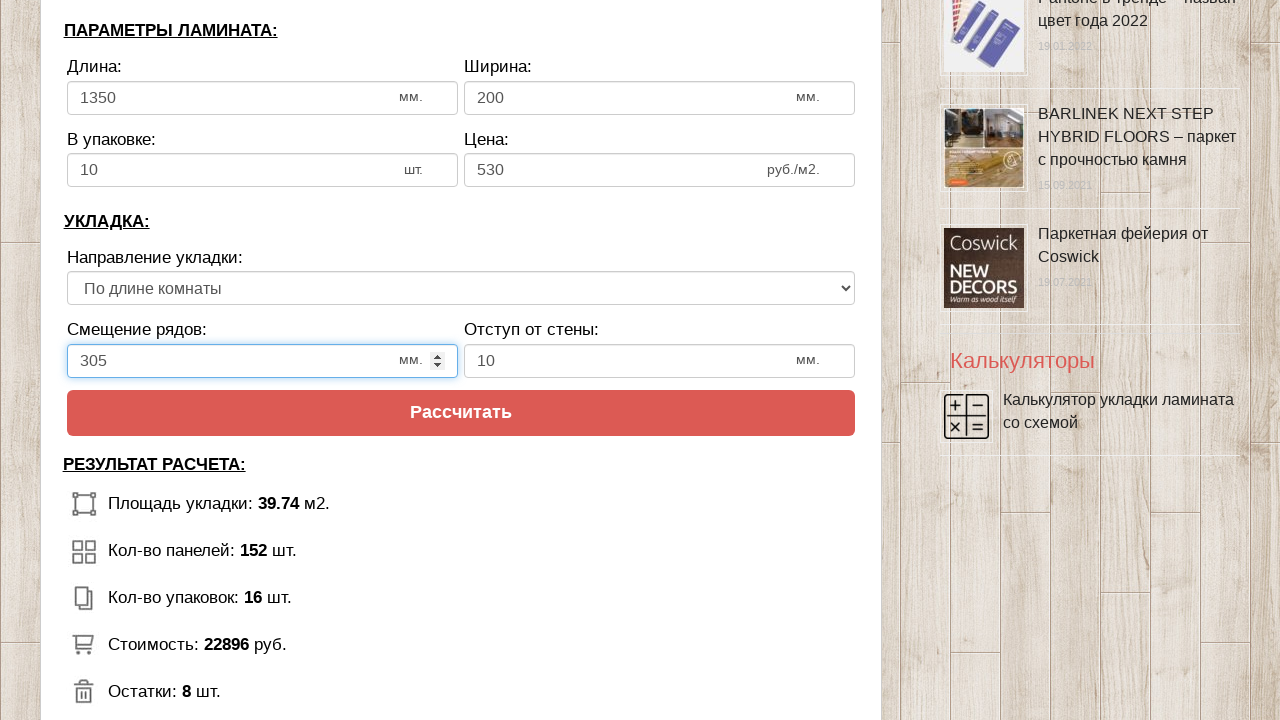

Incremented row offset by 1mm on input[name='calc_bias']
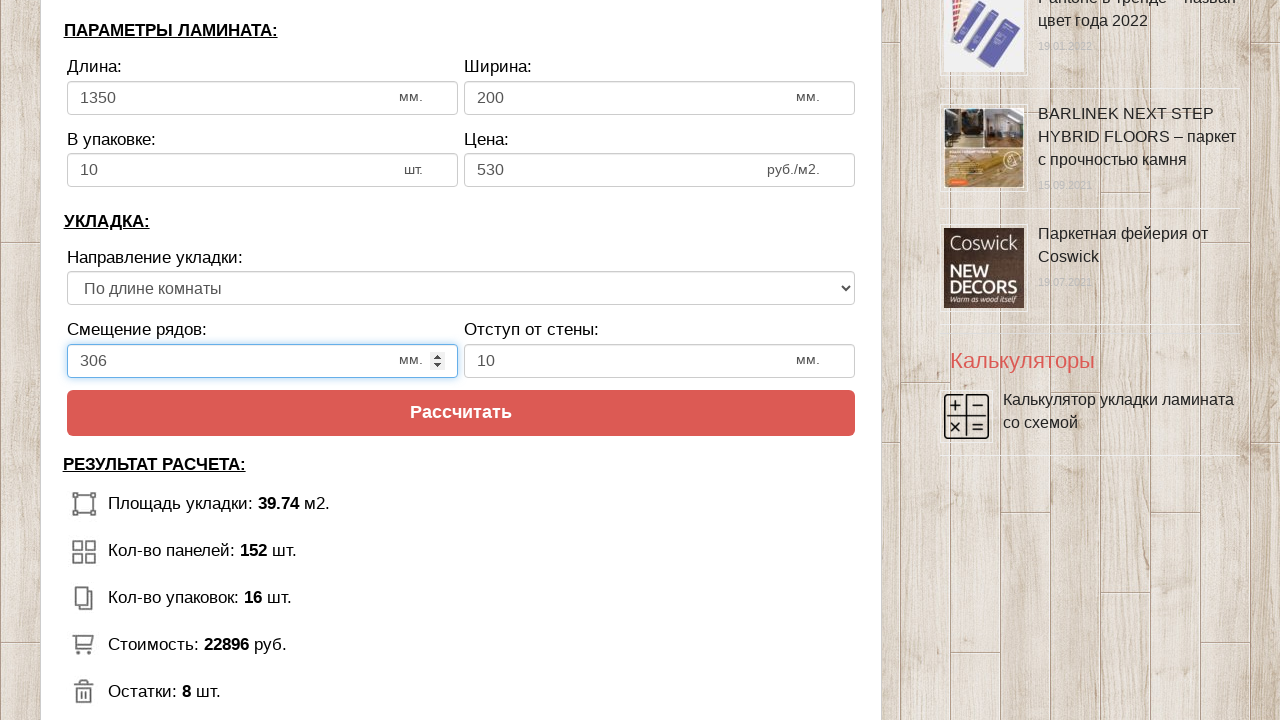

Incremented row offset by 1mm on input[name='calc_bias']
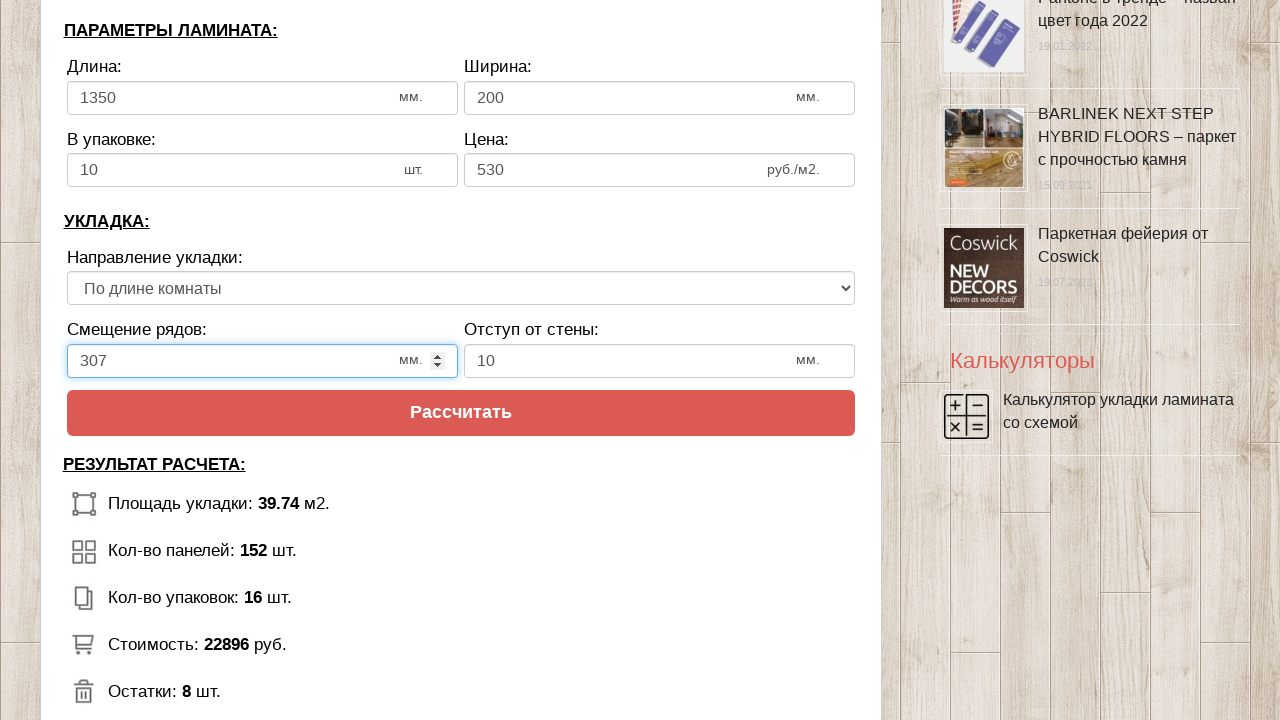

Incremented row offset by 1mm on input[name='calc_bias']
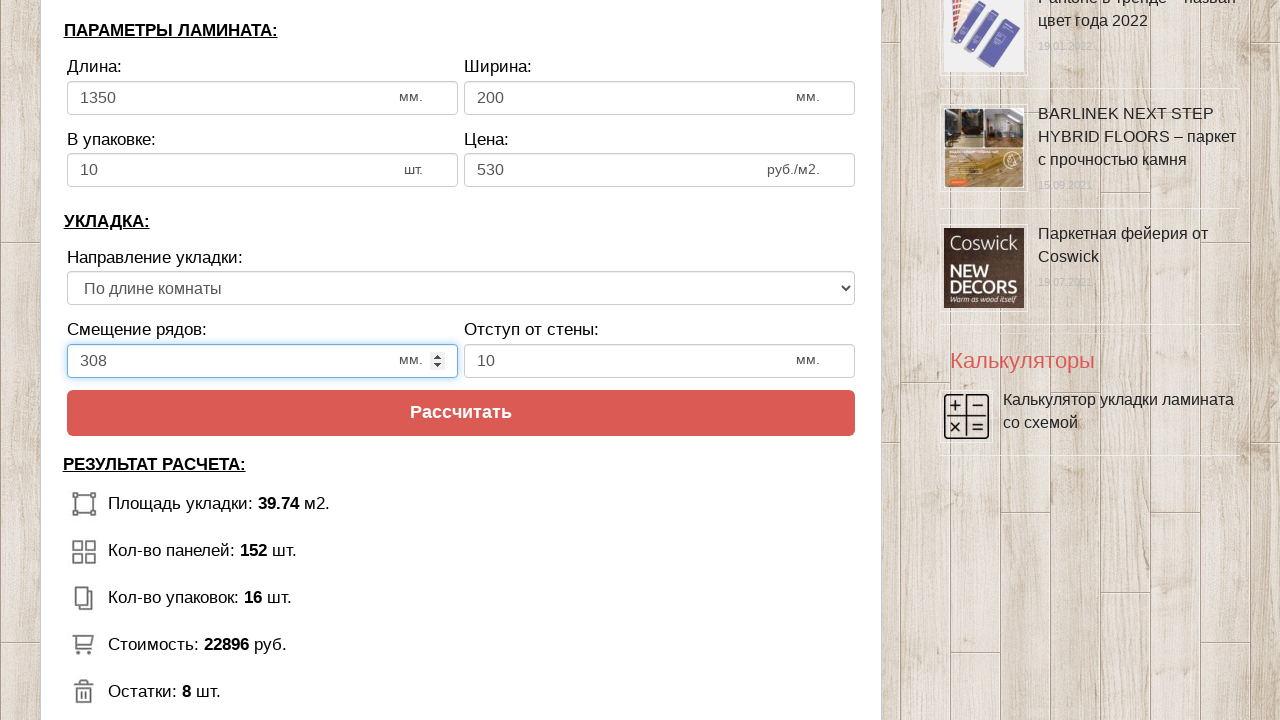

Incremented row offset by 1mm on input[name='calc_bias']
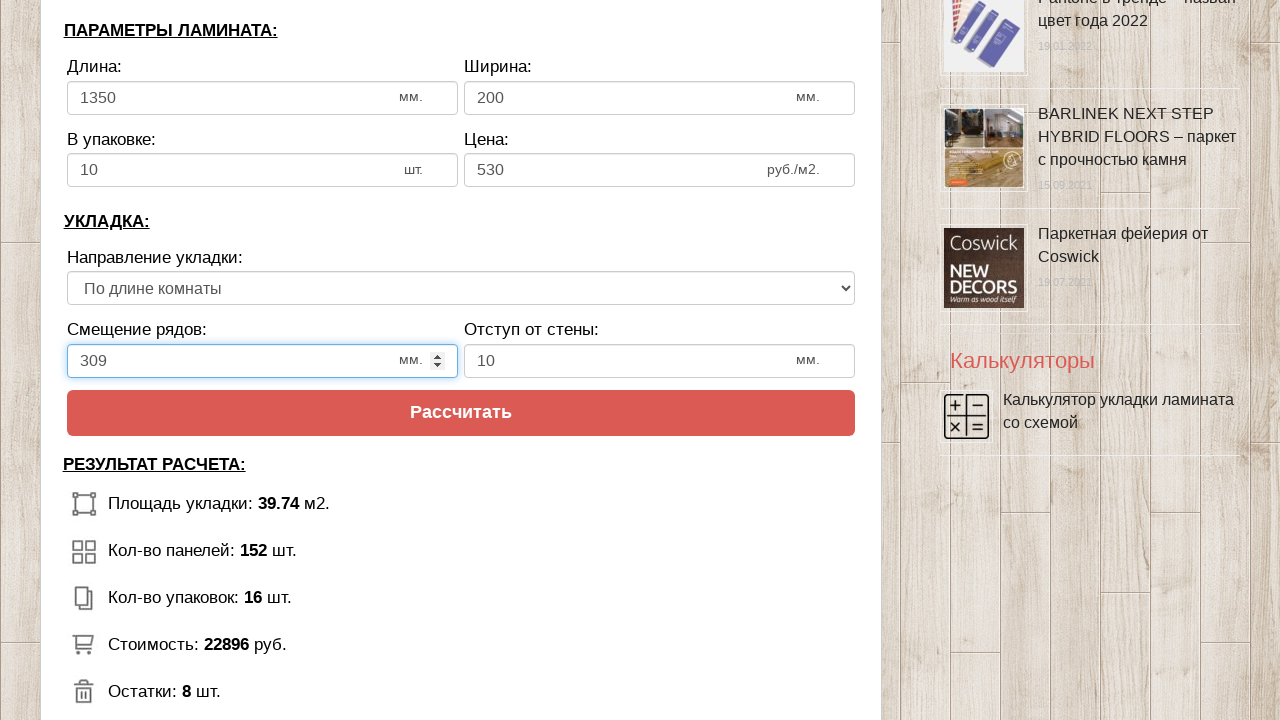

Incremented row offset by 1mm on input[name='calc_bias']
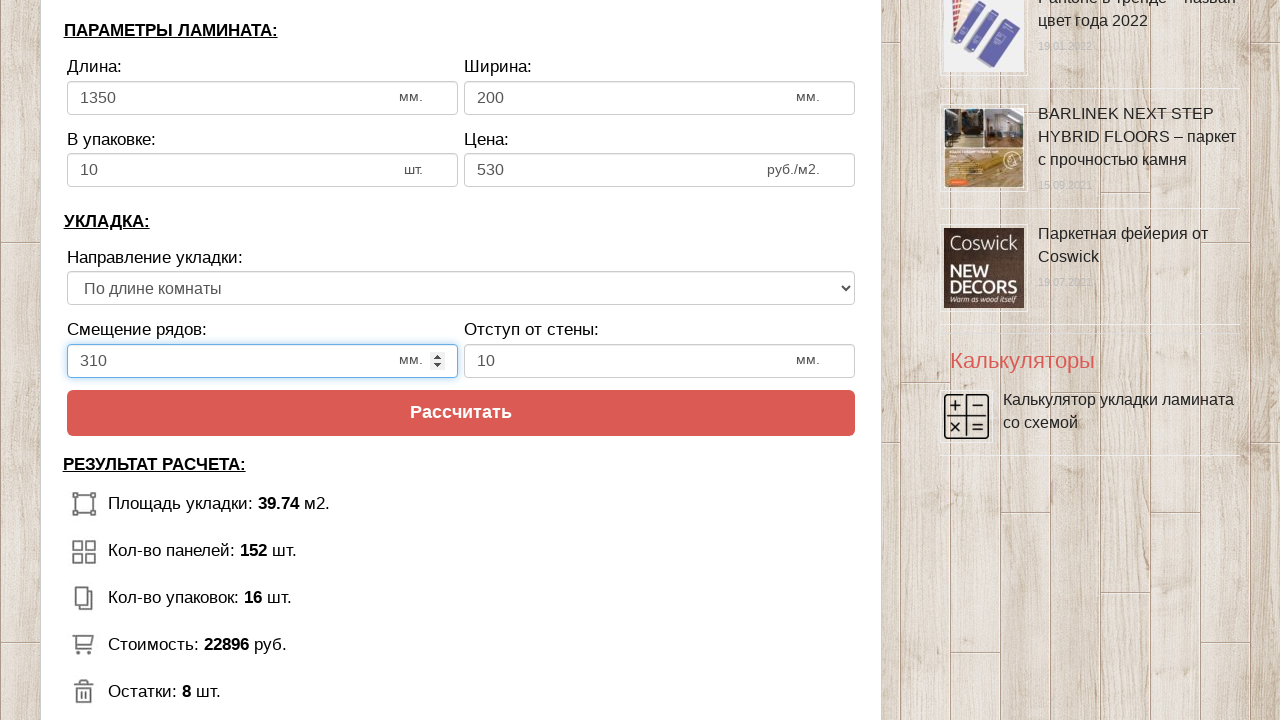

Incremented indent from wall by 1mm to 11mm on input[name='calc_walldist']
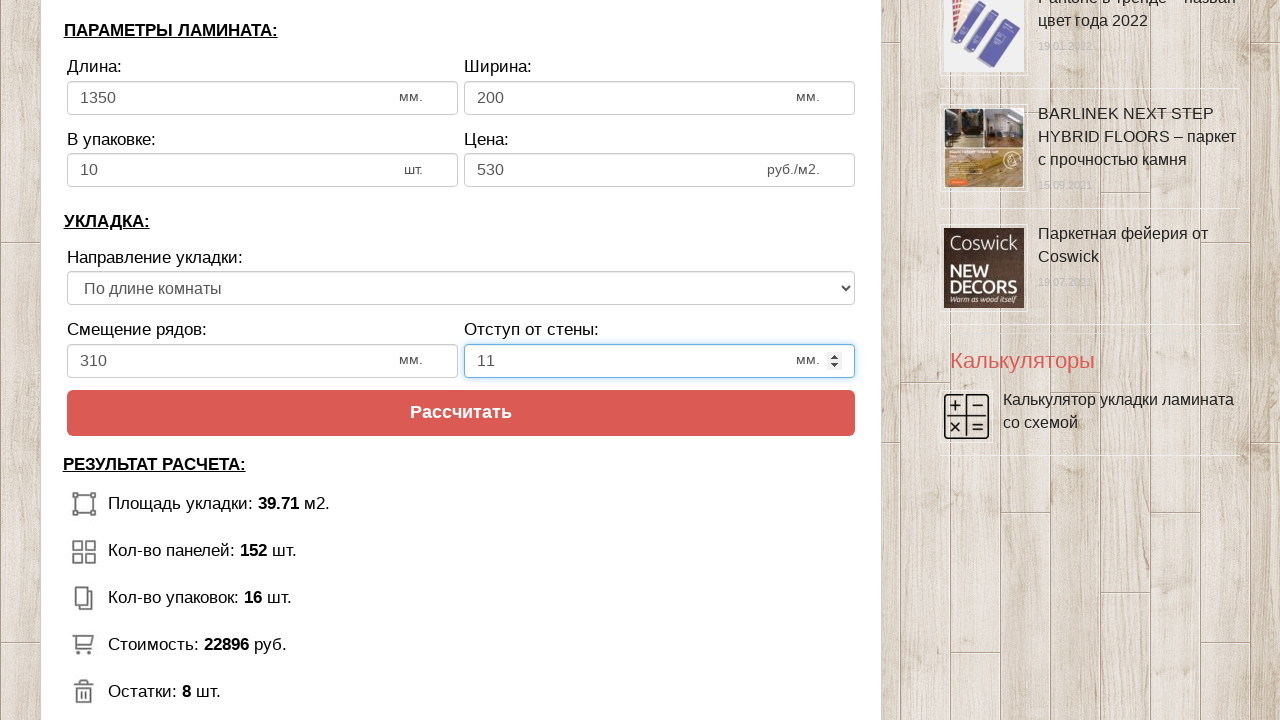

Calculation results appeared
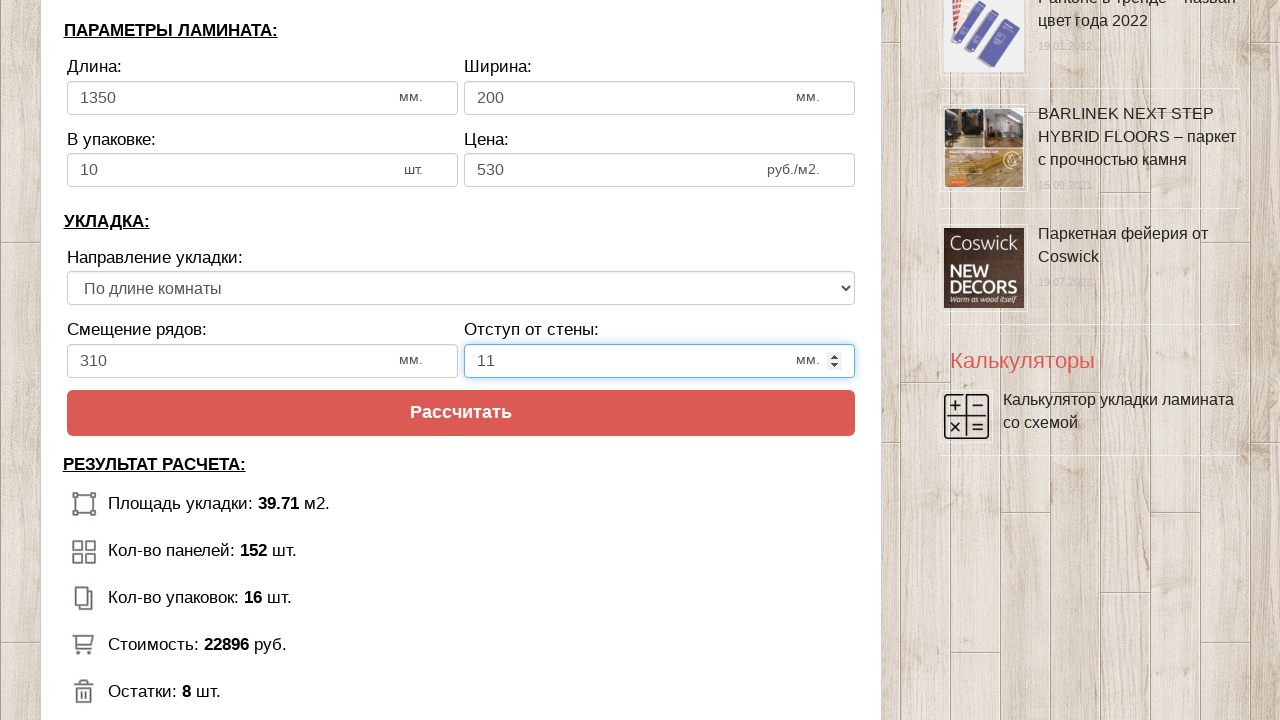

Verified laminate area result: 39.71 м2
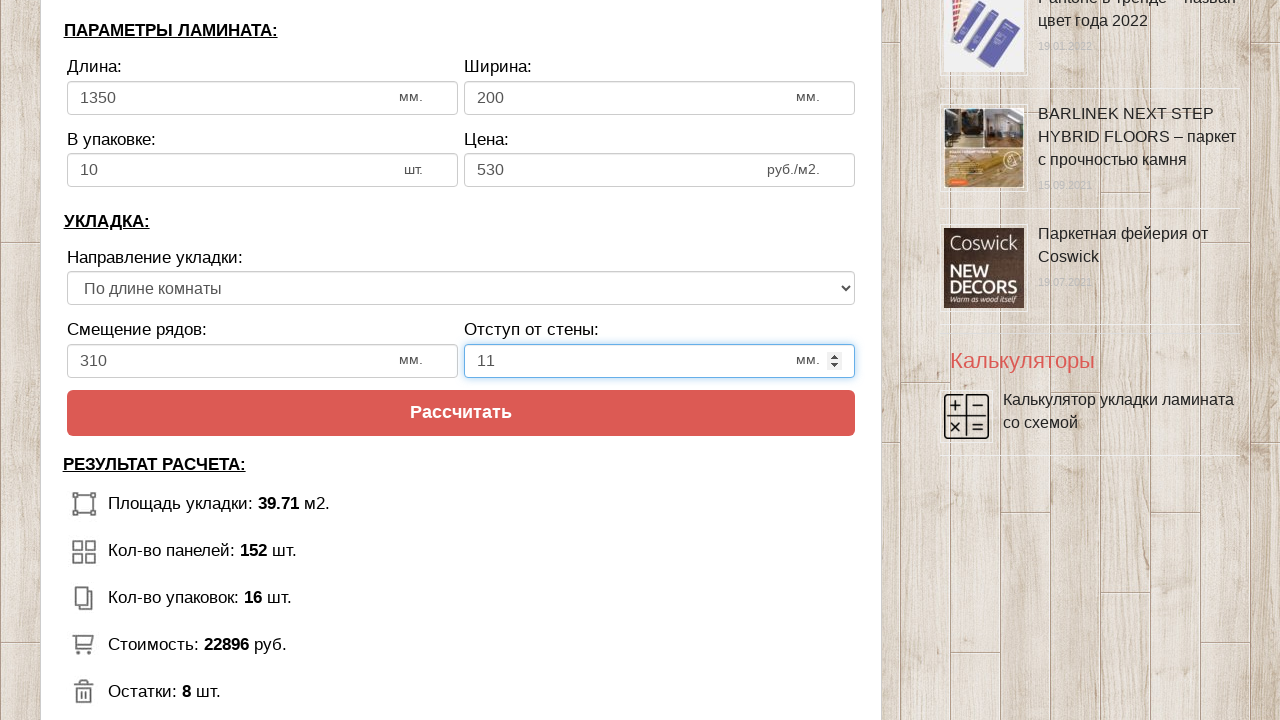

Verified board count result: 152 шт
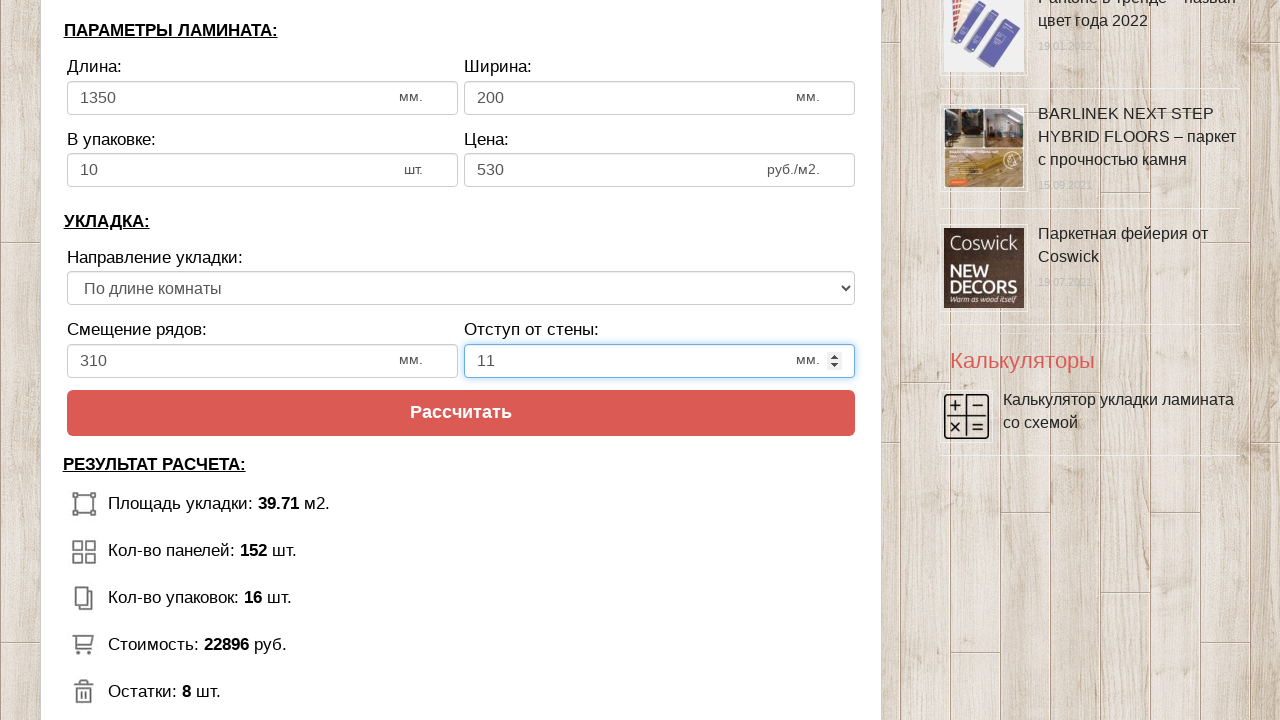

Verified pack count result: 16 шт
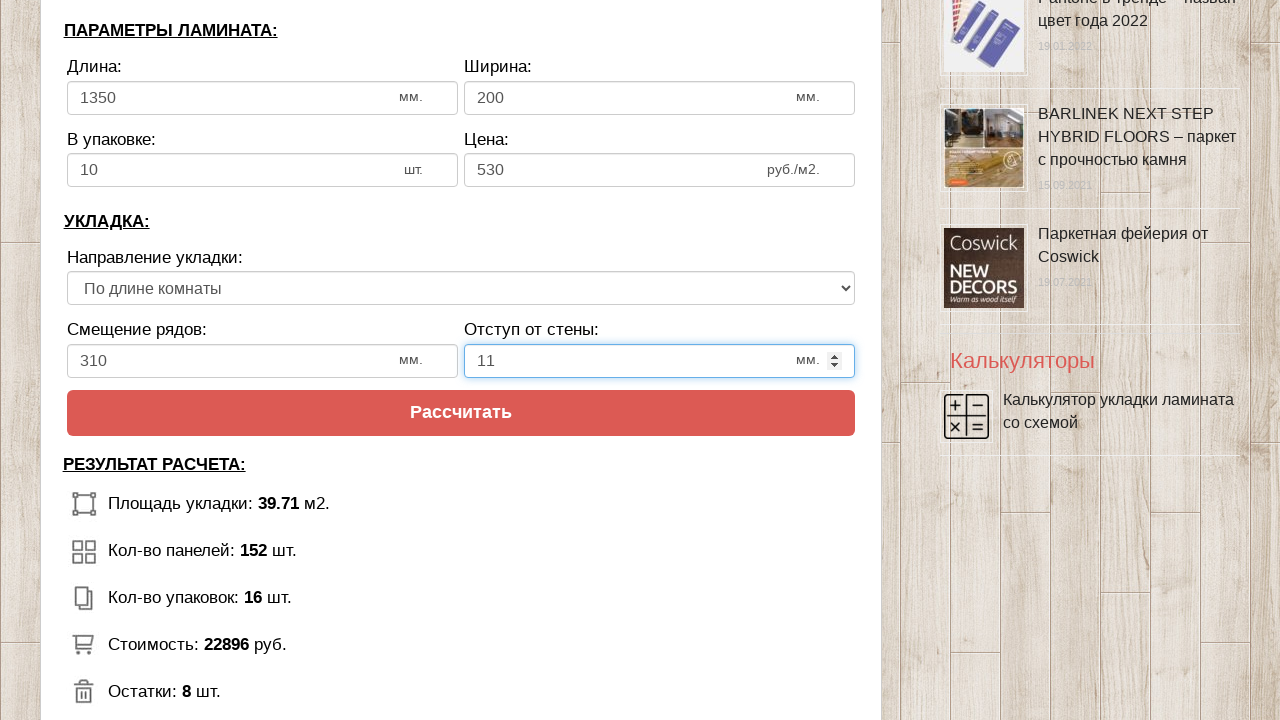

Verified total price result: 22896 руб
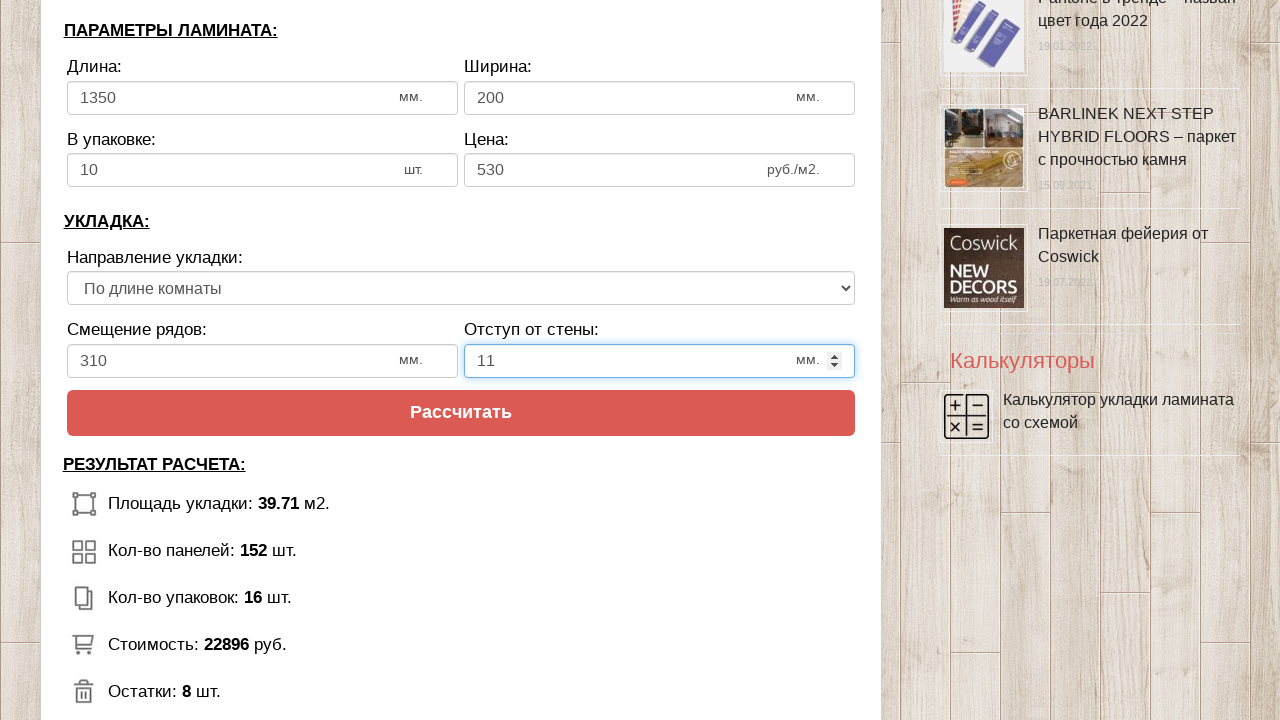

Verified spare boards result: 8 шт
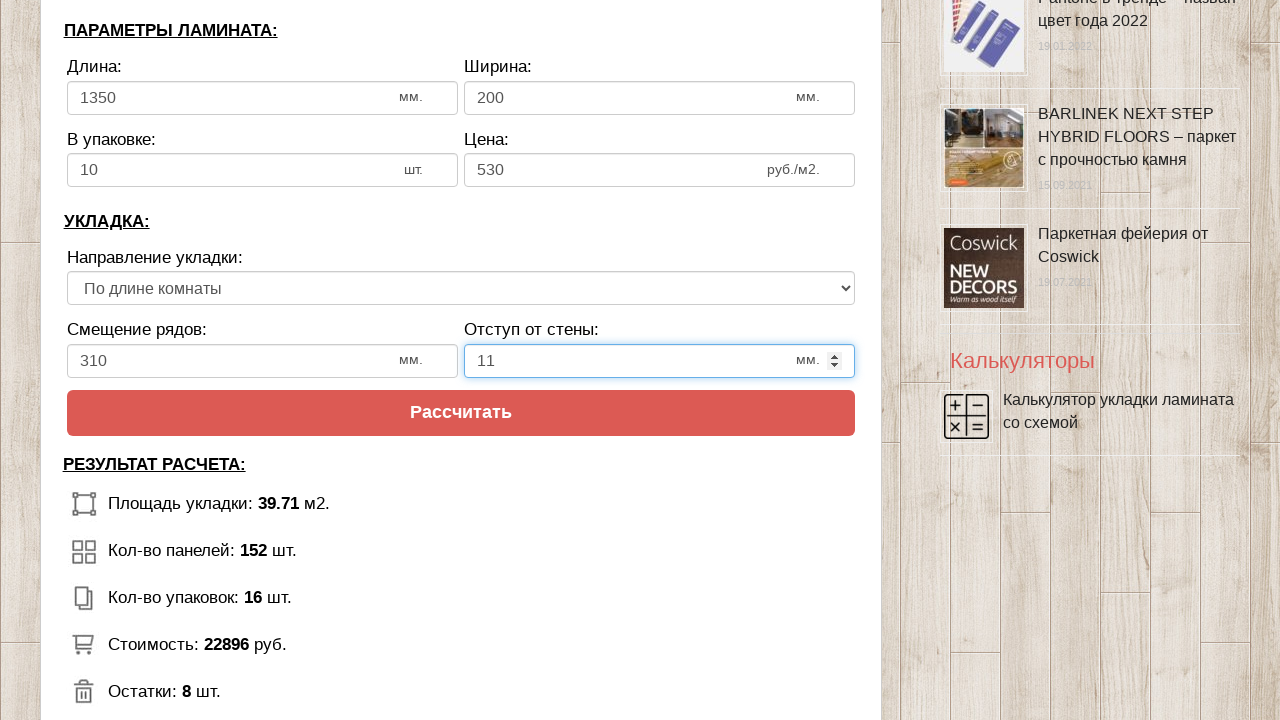

Verified waste boards result: 11 шт
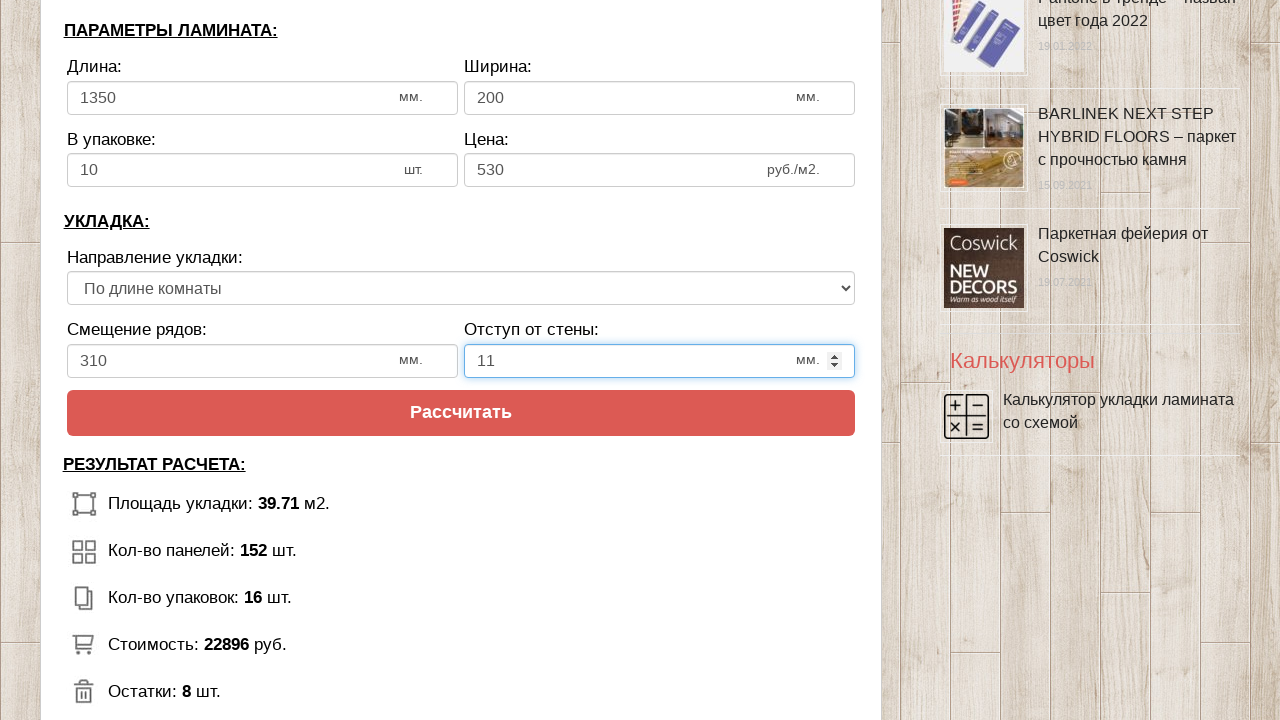

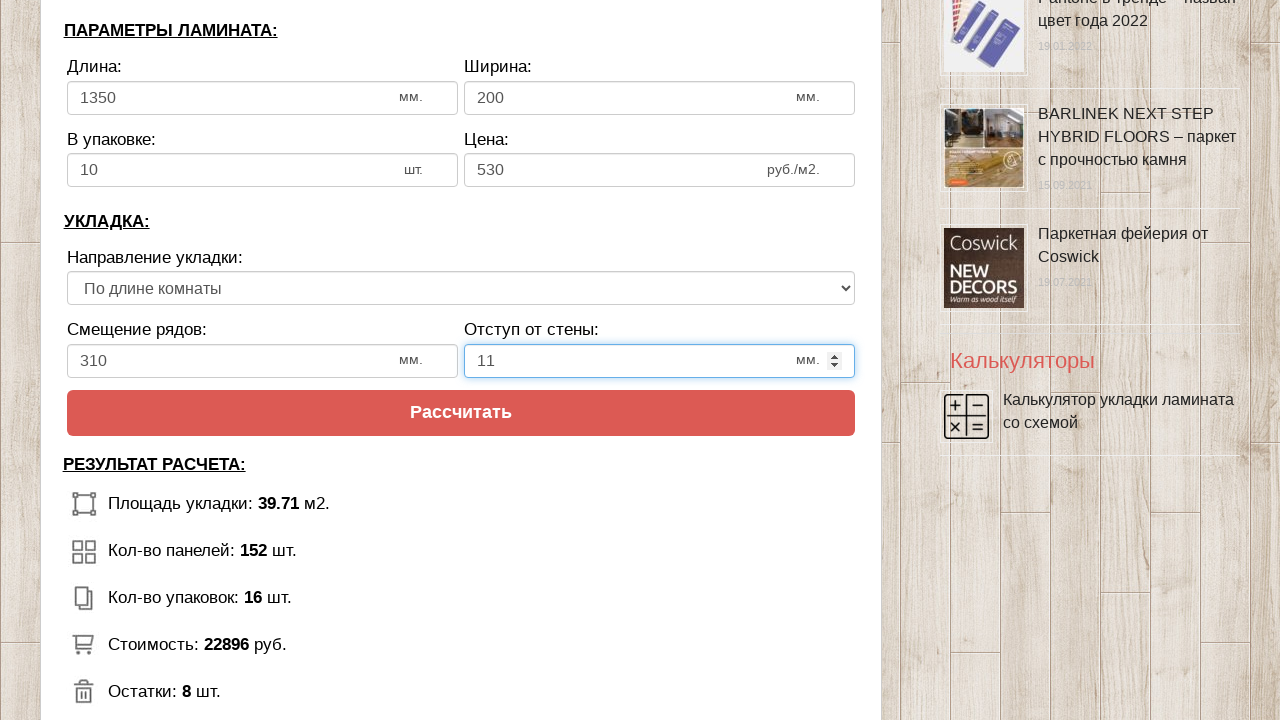